Tests filling a large form by entering the same text value into all input fields and then clicking the submit button.

Starting URL: http://suninjuly.github.io/huge_form.html

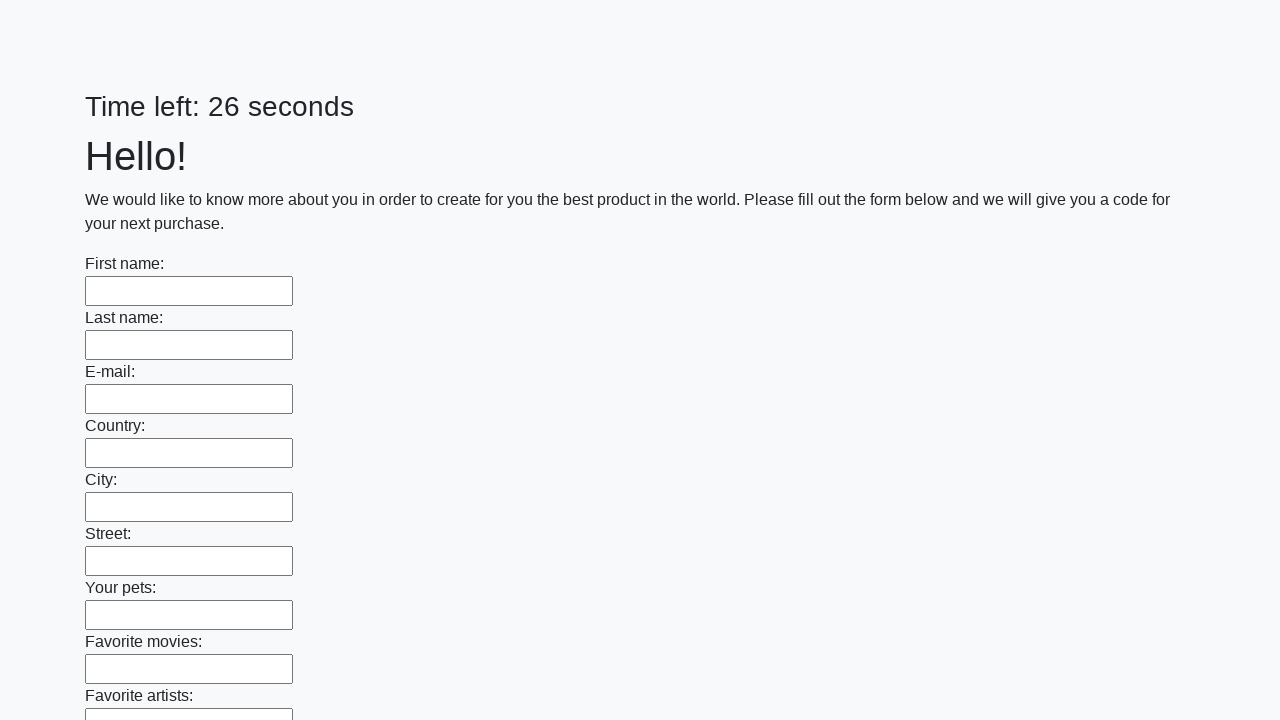

Located all input fields on the huge form
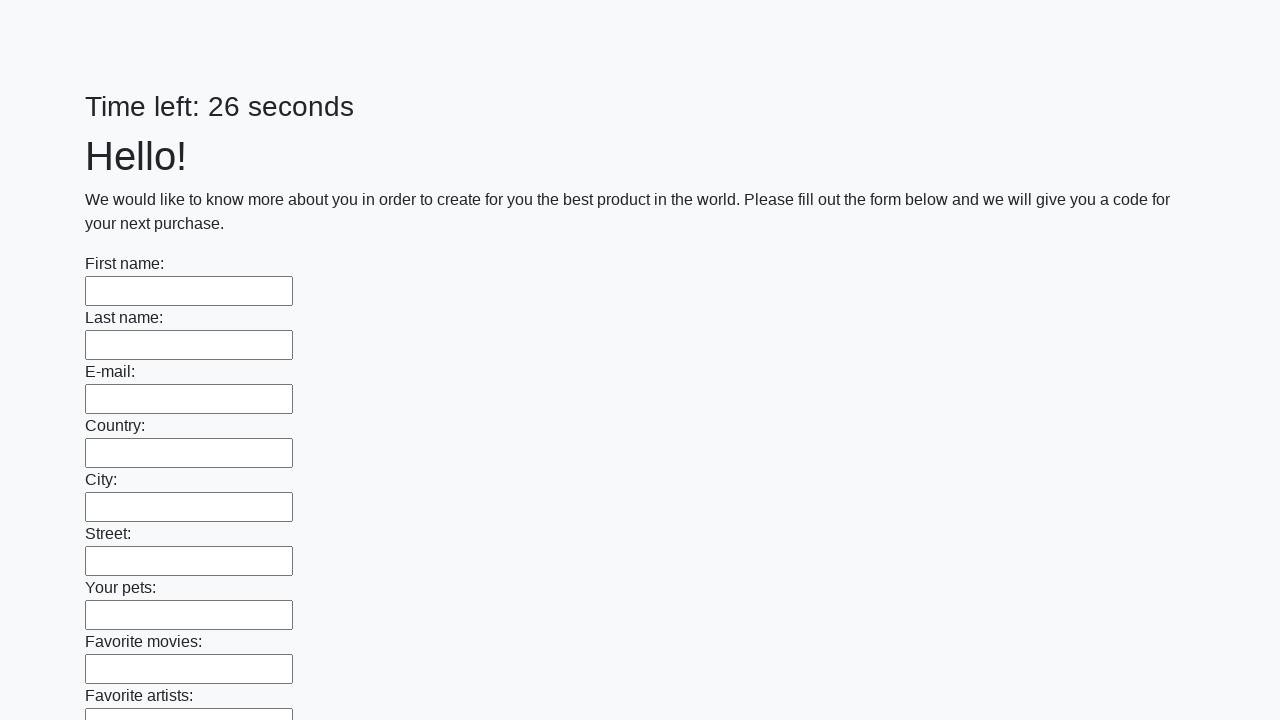

Filled an input field with 'a_b_c_d_e_f_g' on input >> nth=0
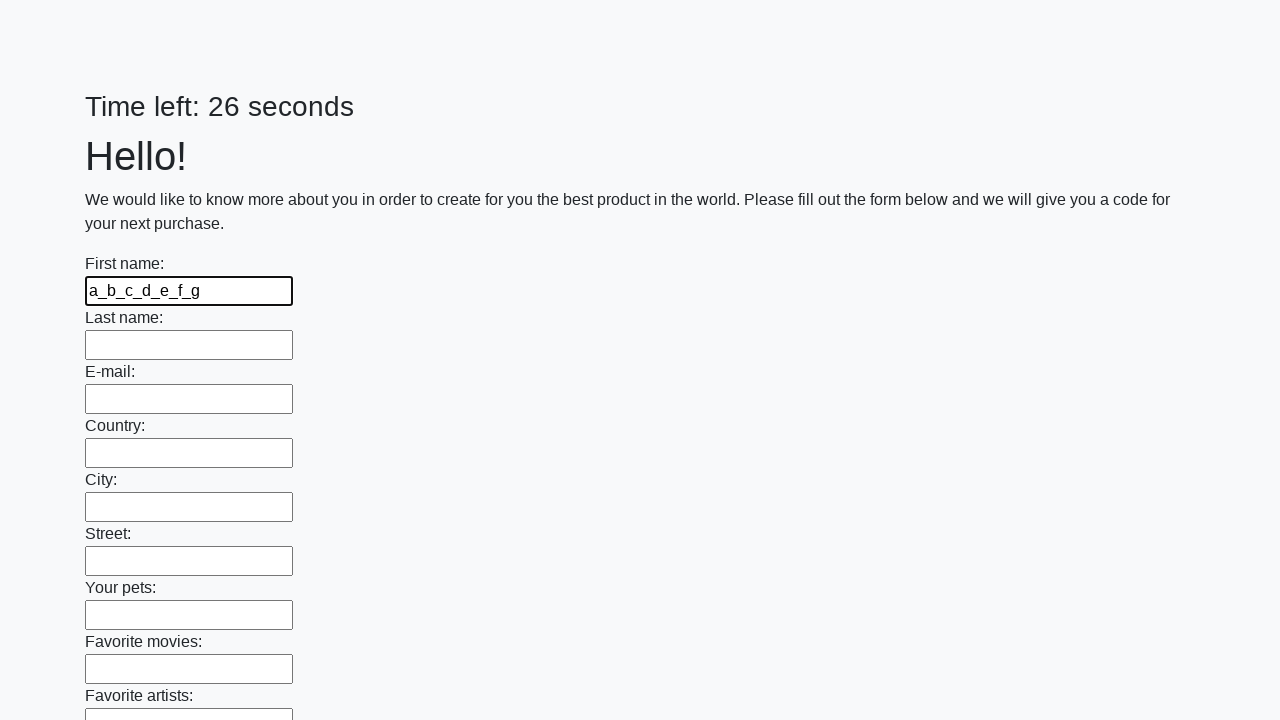

Filled an input field with 'a_b_c_d_e_f_g' on input >> nth=1
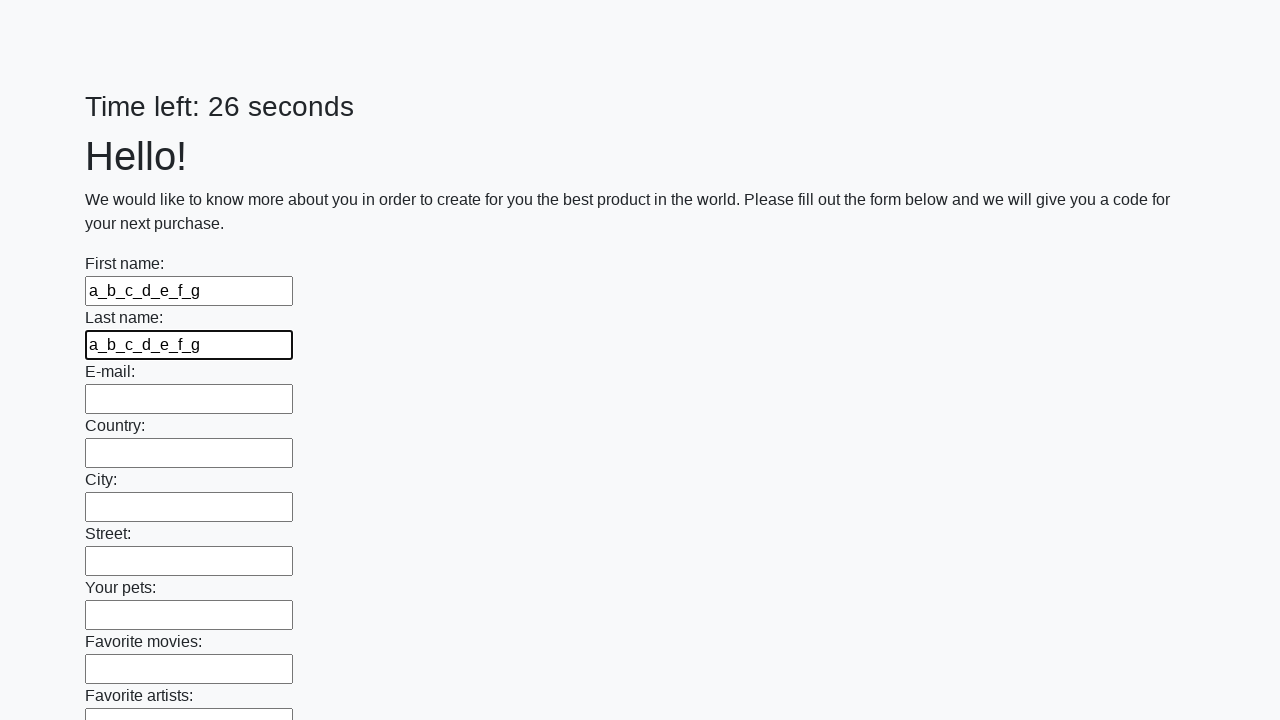

Filled an input field with 'a_b_c_d_e_f_g' on input >> nth=2
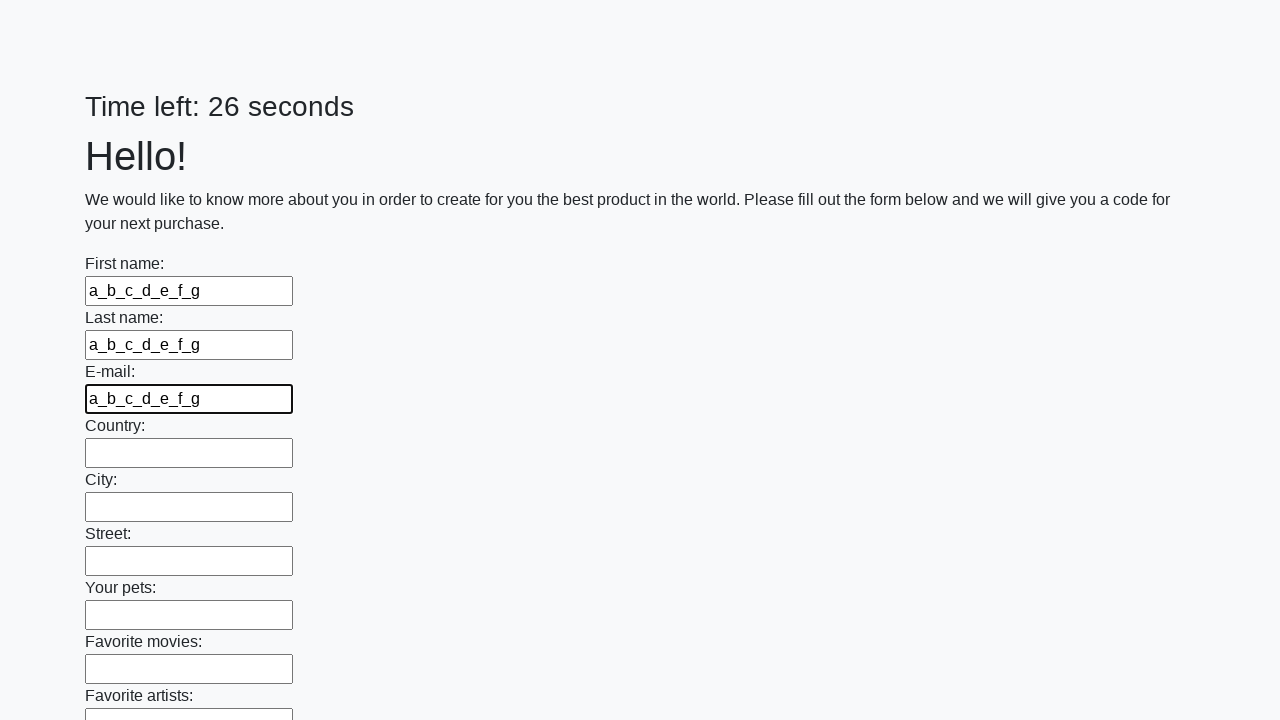

Filled an input field with 'a_b_c_d_e_f_g' on input >> nth=3
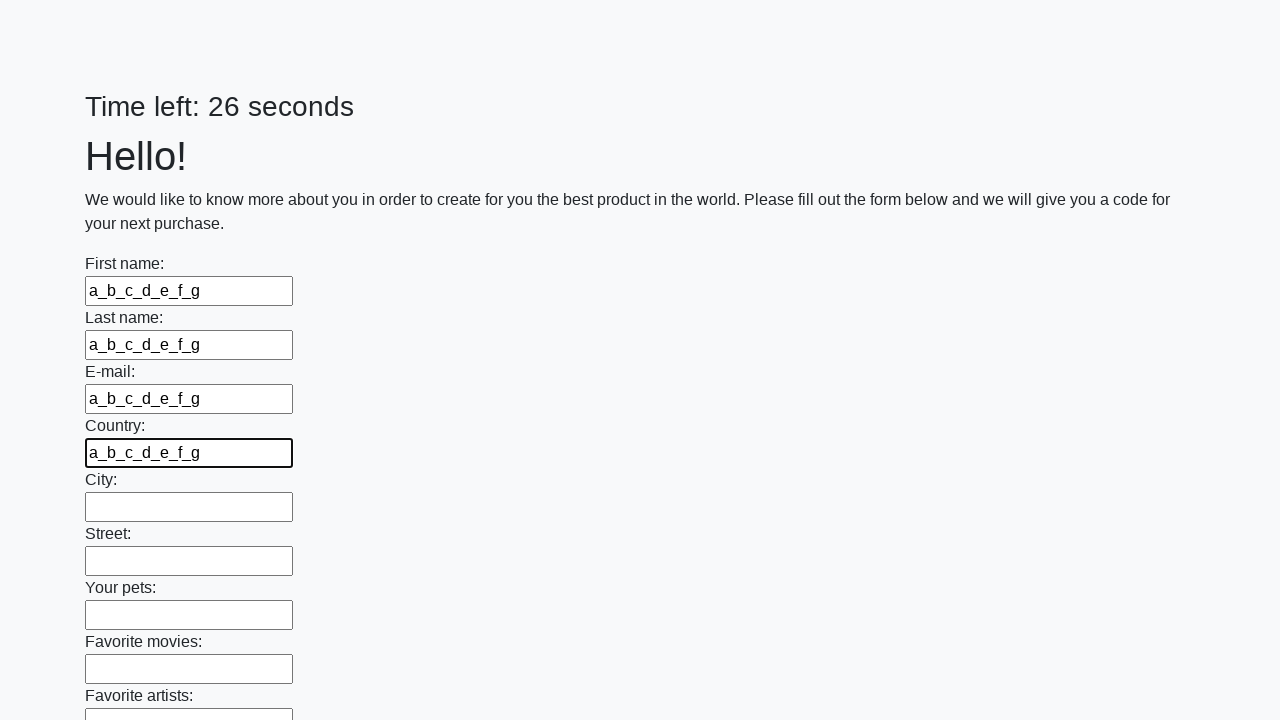

Filled an input field with 'a_b_c_d_e_f_g' on input >> nth=4
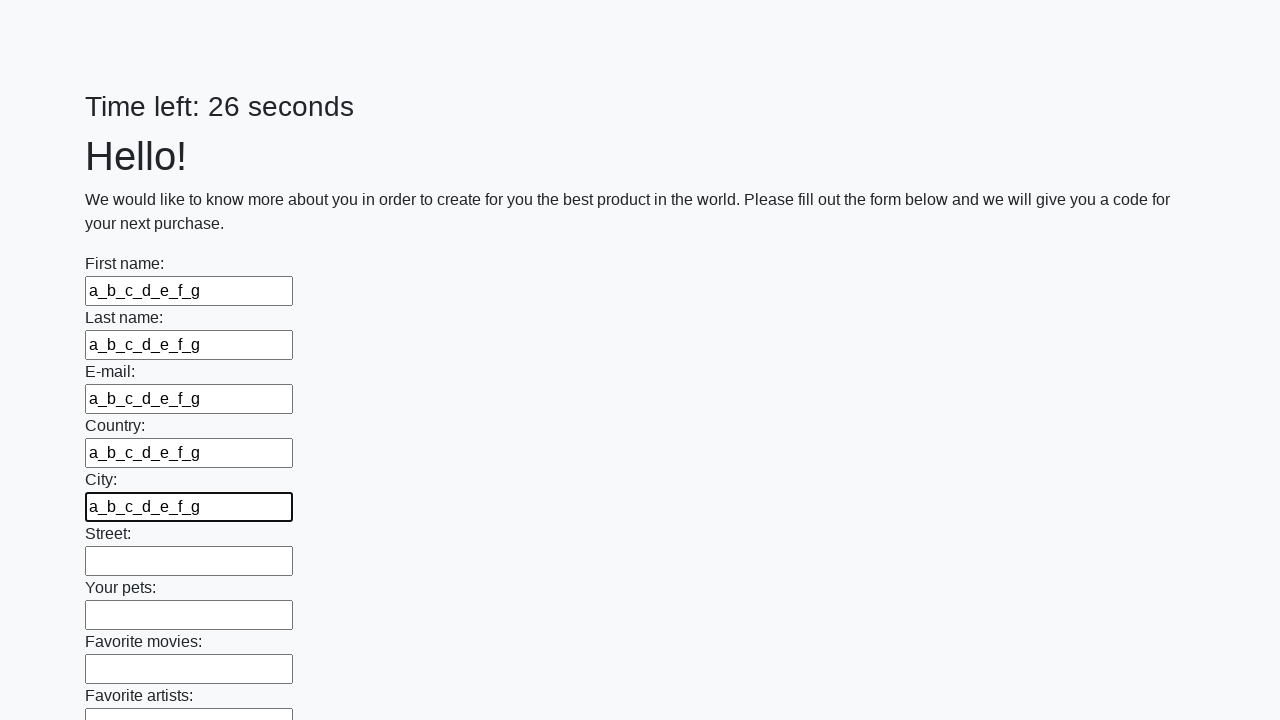

Filled an input field with 'a_b_c_d_e_f_g' on input >> nth=5
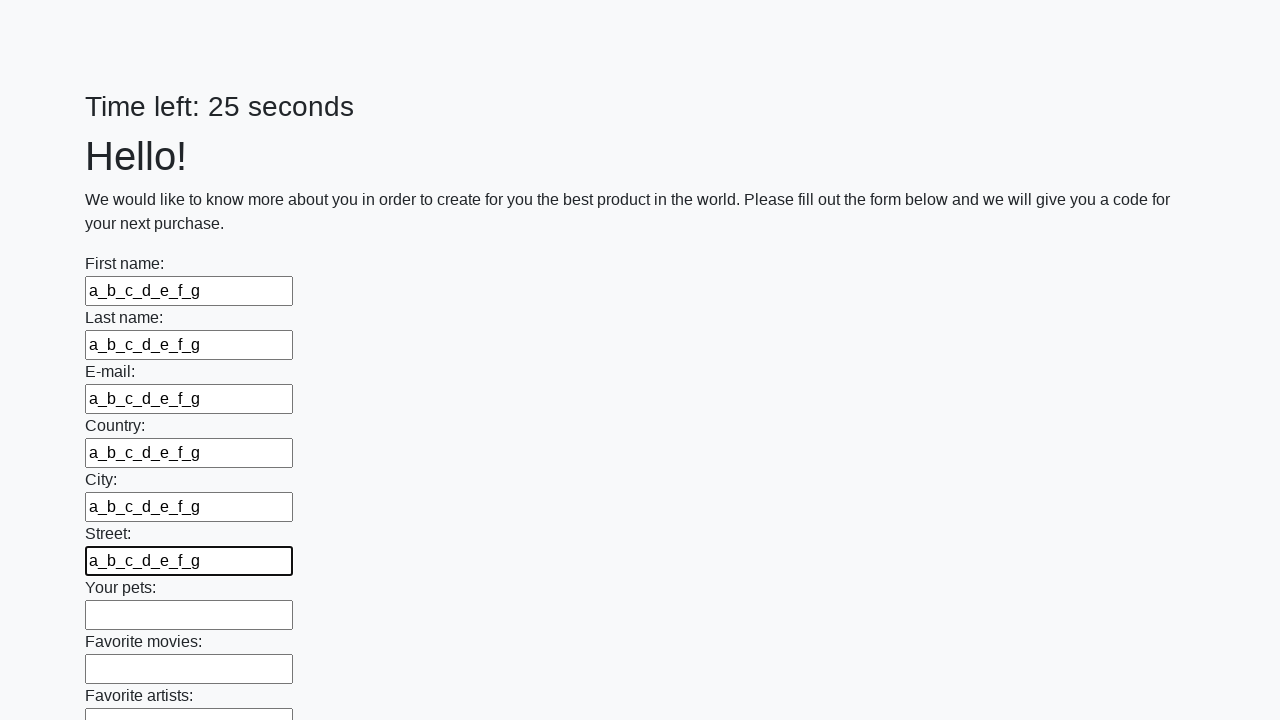

Filled an input field with 'a_b_c_d_e_f_g' on input >> nth=6
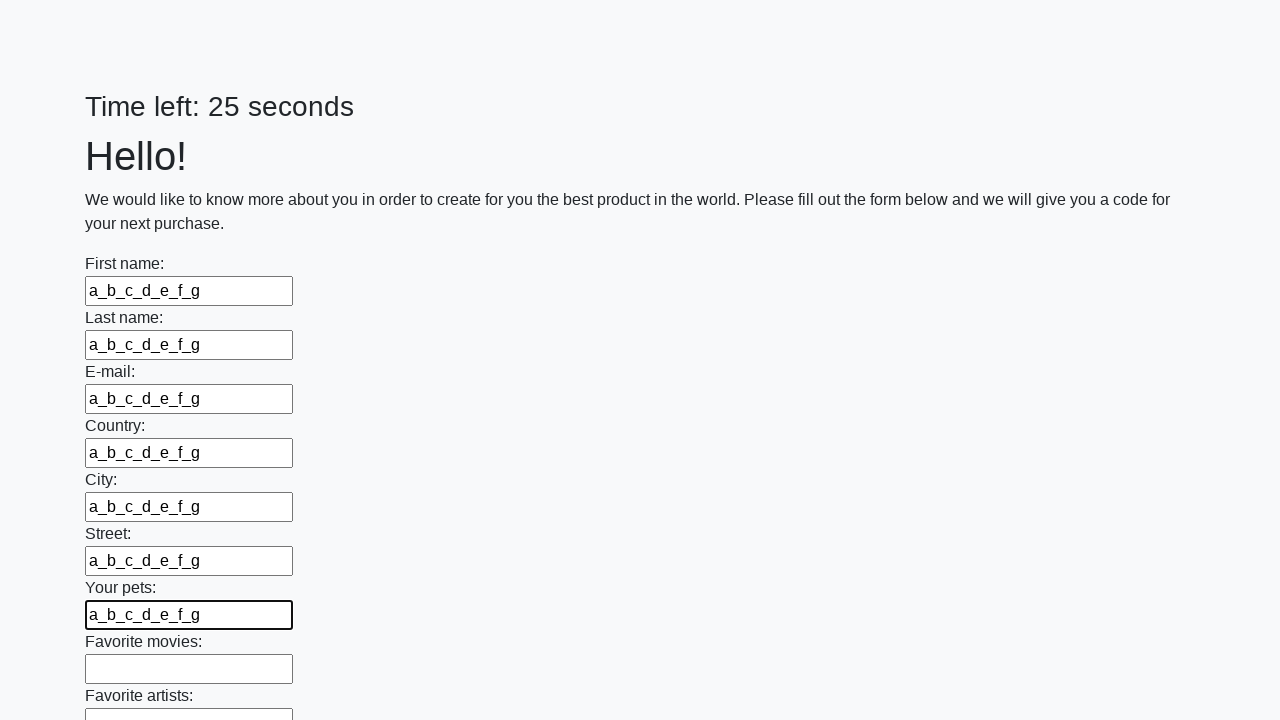

Filled an input field with 'a_b_c_d_e_f_g' on input >> nth=7
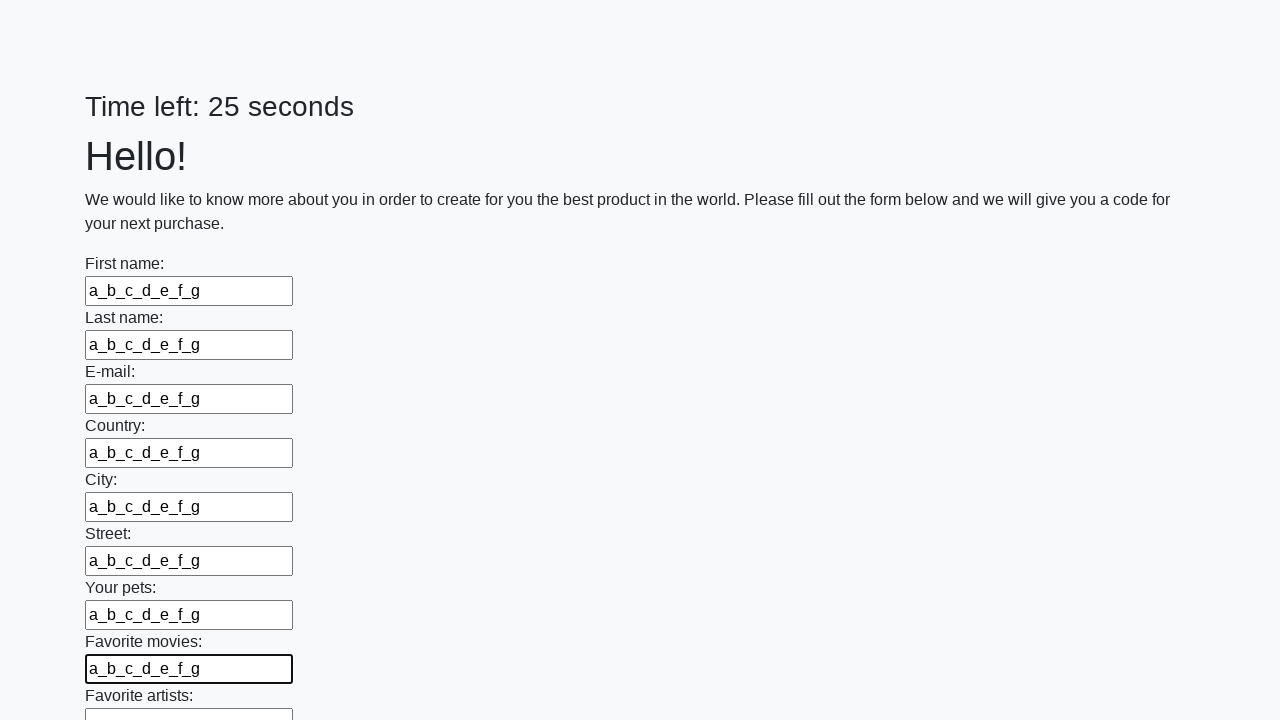

Filled an input field with 'a_b_c_d_e_f_g' on input >> nth=8
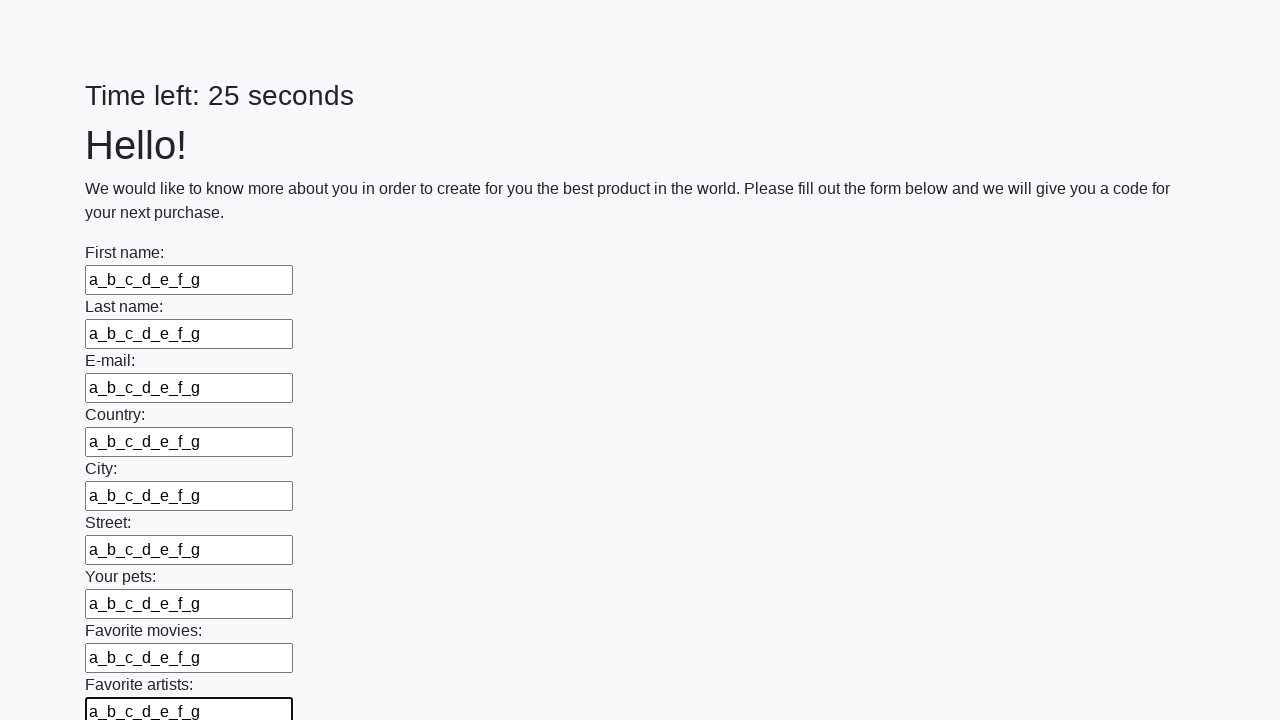

Filled an input field with 'a_b_c_d_e_f_g' on input >> nth=9
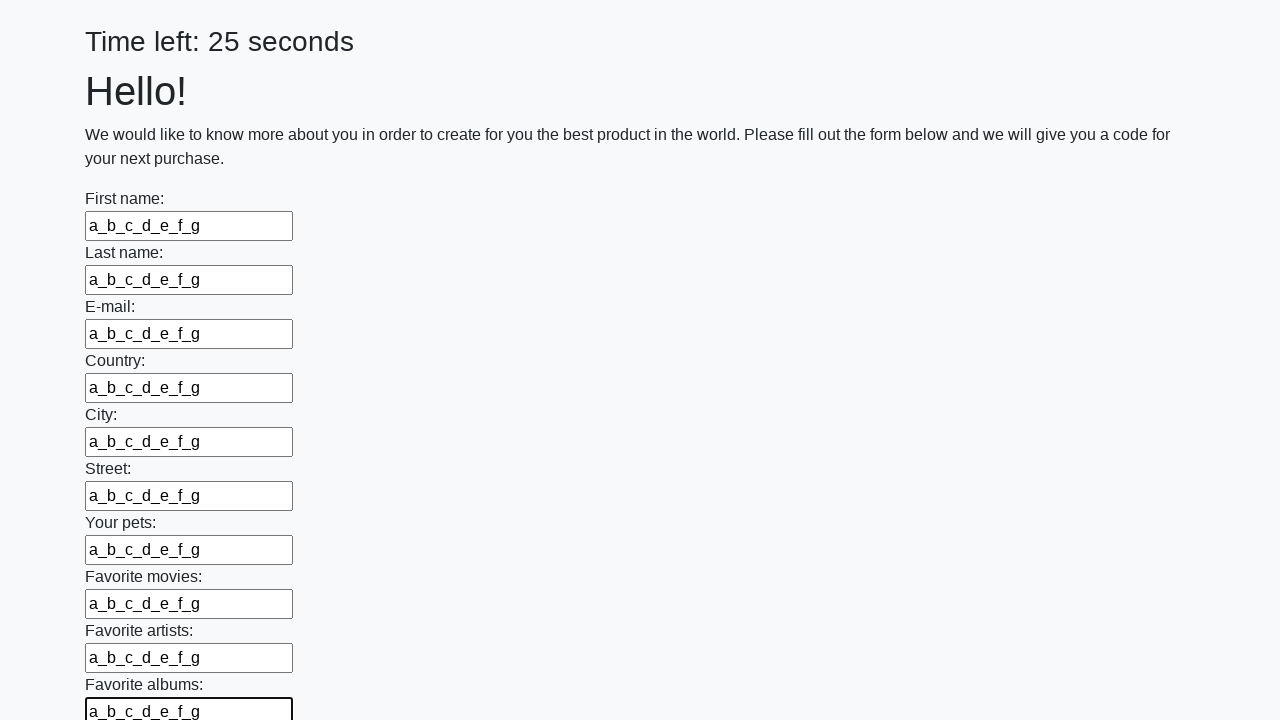

Filled an input field with 'a_b_c_d_e_f_g' on input >> nth=10
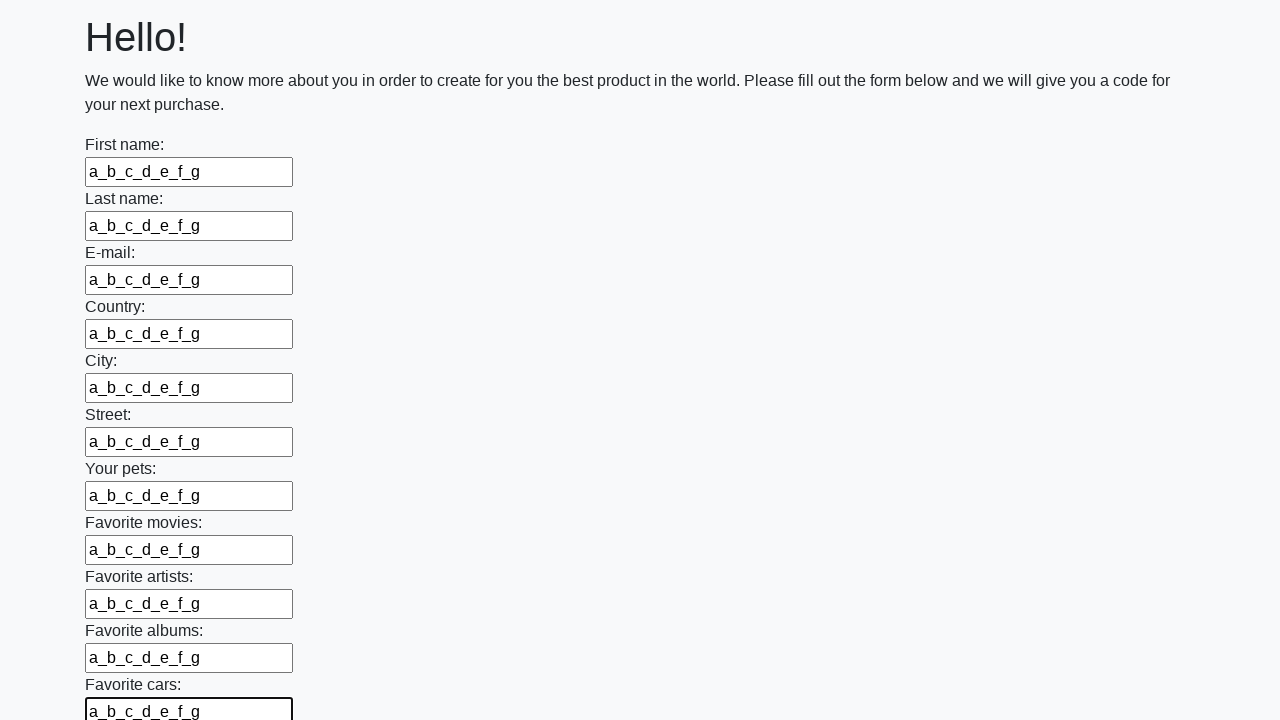

Filled an input field with 'a_b_c_d_e_f_g' on input >> nth=11
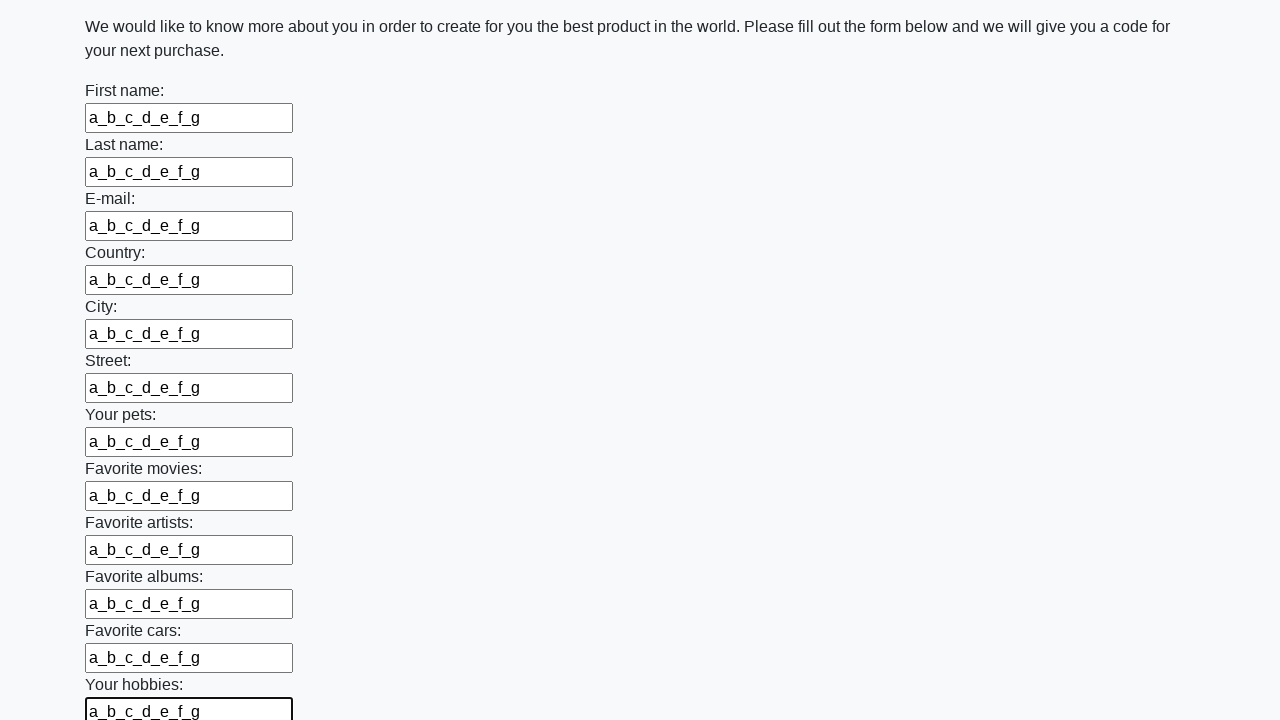

Filled an input field with 'a_b_c_d_e_f_g' on input >> nth=12
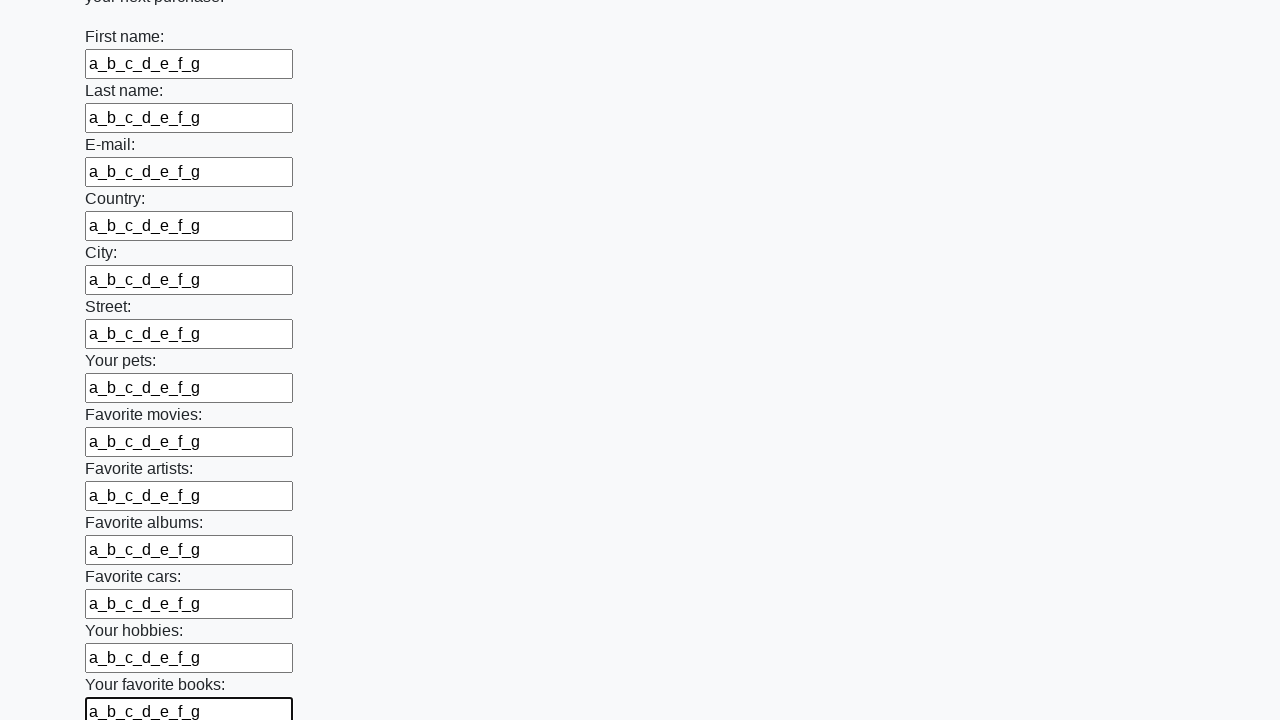

Filled an input field with 'a_b_c_d_e_f_g' on input >> nth=13
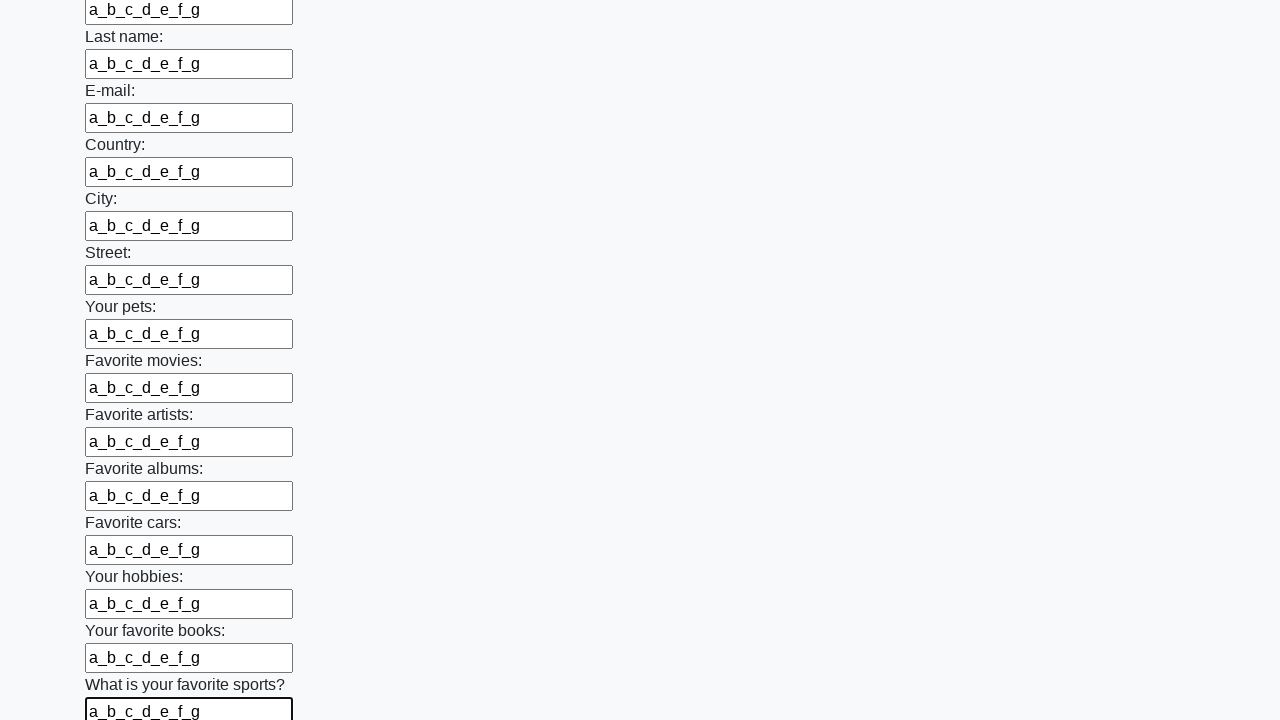

Filled an input field with 'a_b_c_d_e_f_g' on input >> nth=14
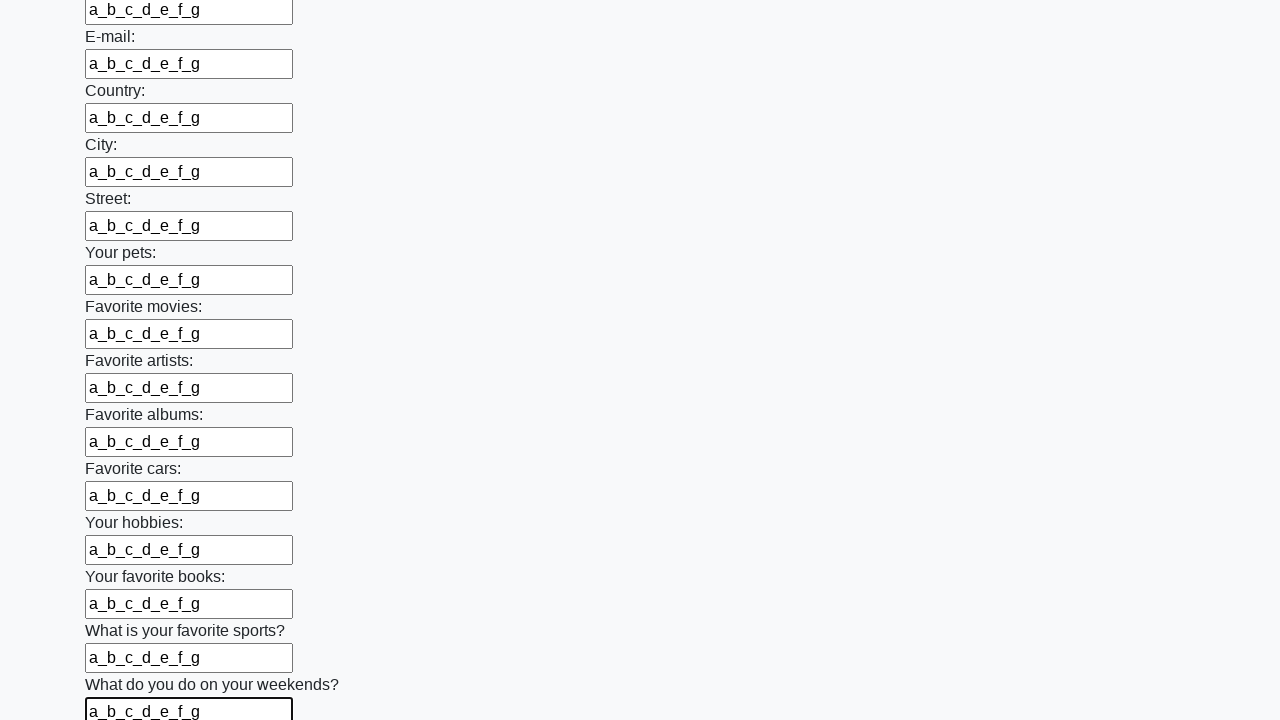

Filled an input field with 'a_b_c_d_e_f_g' on input >> nth=15
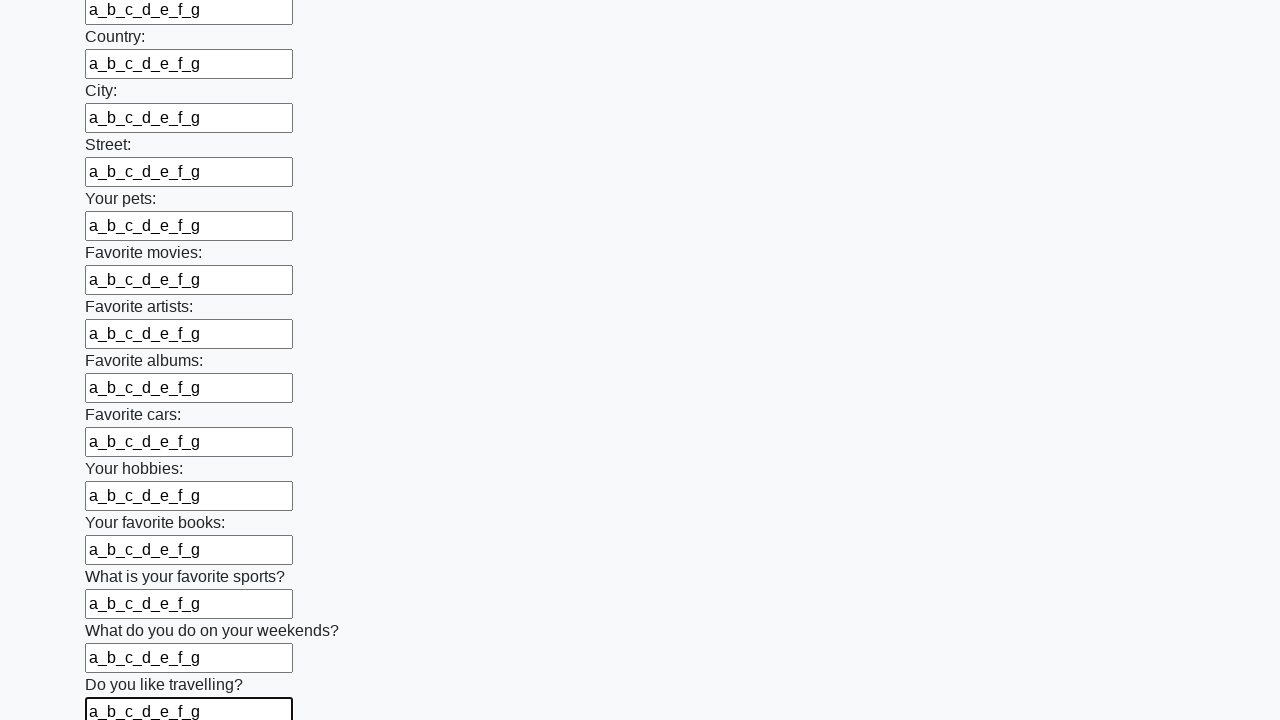

Filled an input field with 'a_b_c_d_e_f_g' on input >> nth=16
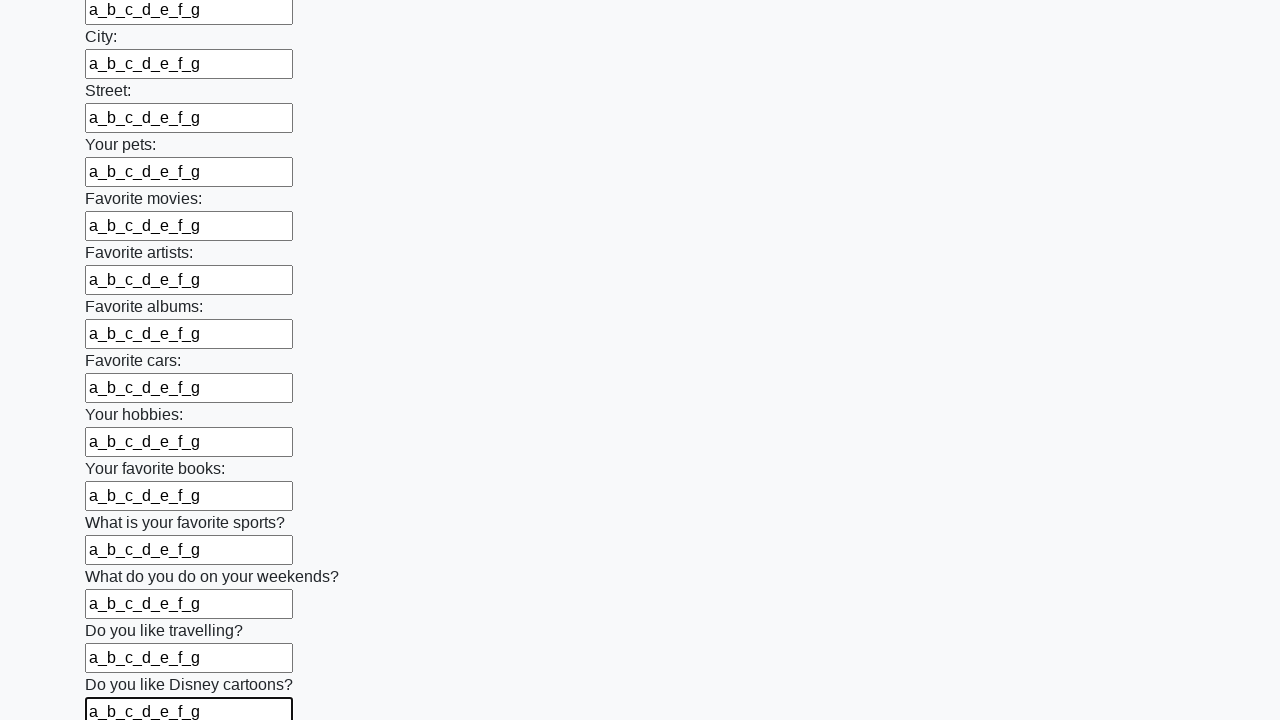

Filled an input field with 'a_b_c_d_e_f_g' on input >> nth=17
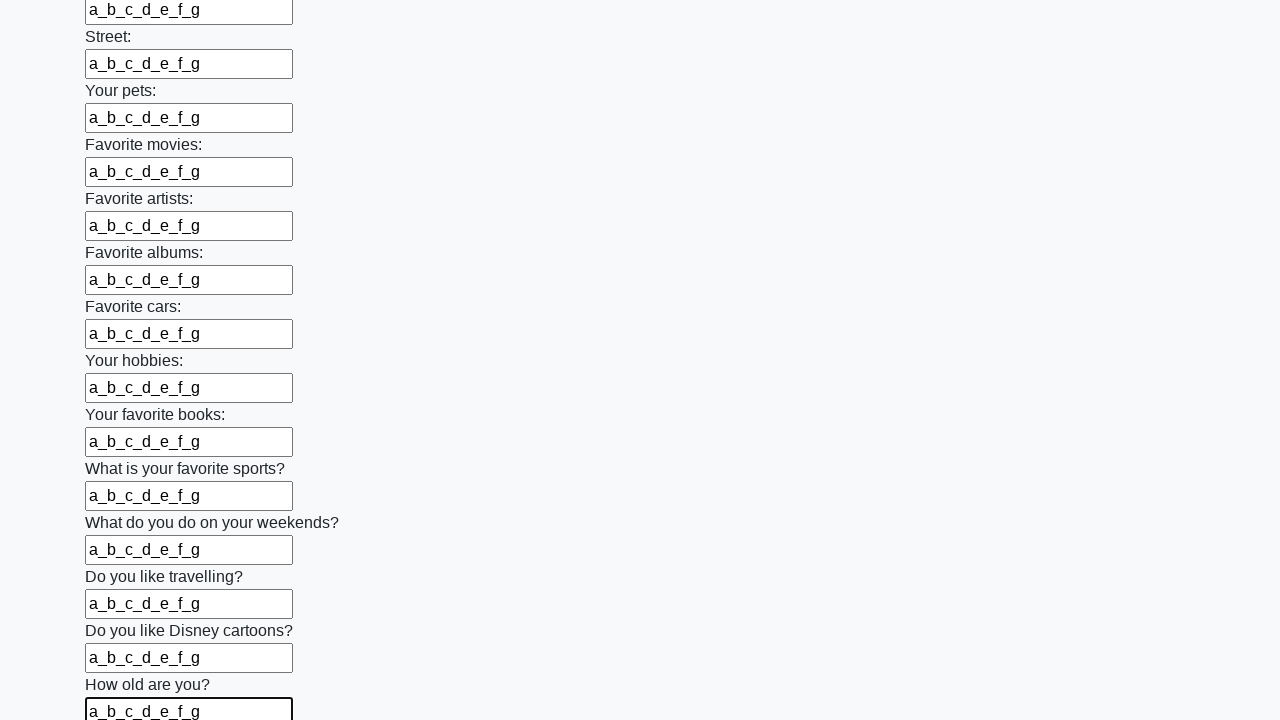

Filled an input field with 'a_b_c_d_e_f_g' on input >> nth=18
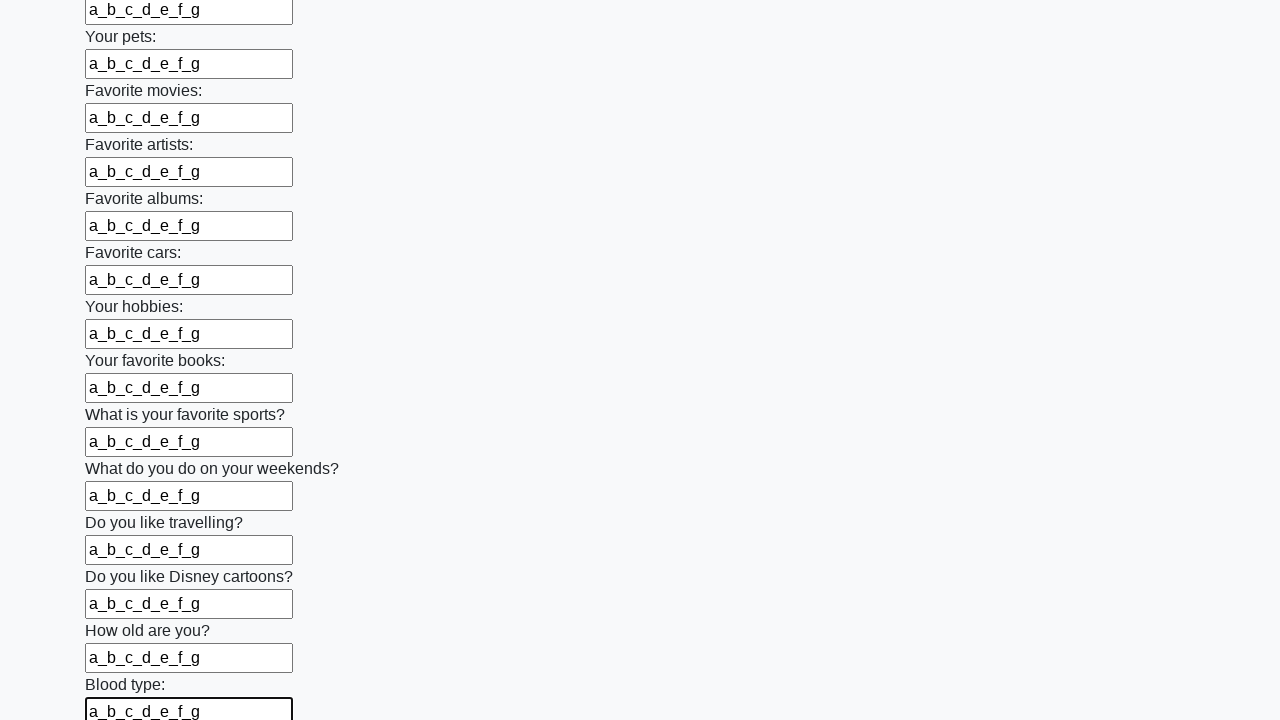

Filled an input field with 'a_b_c_d_e_f_g' on input >> nth=19
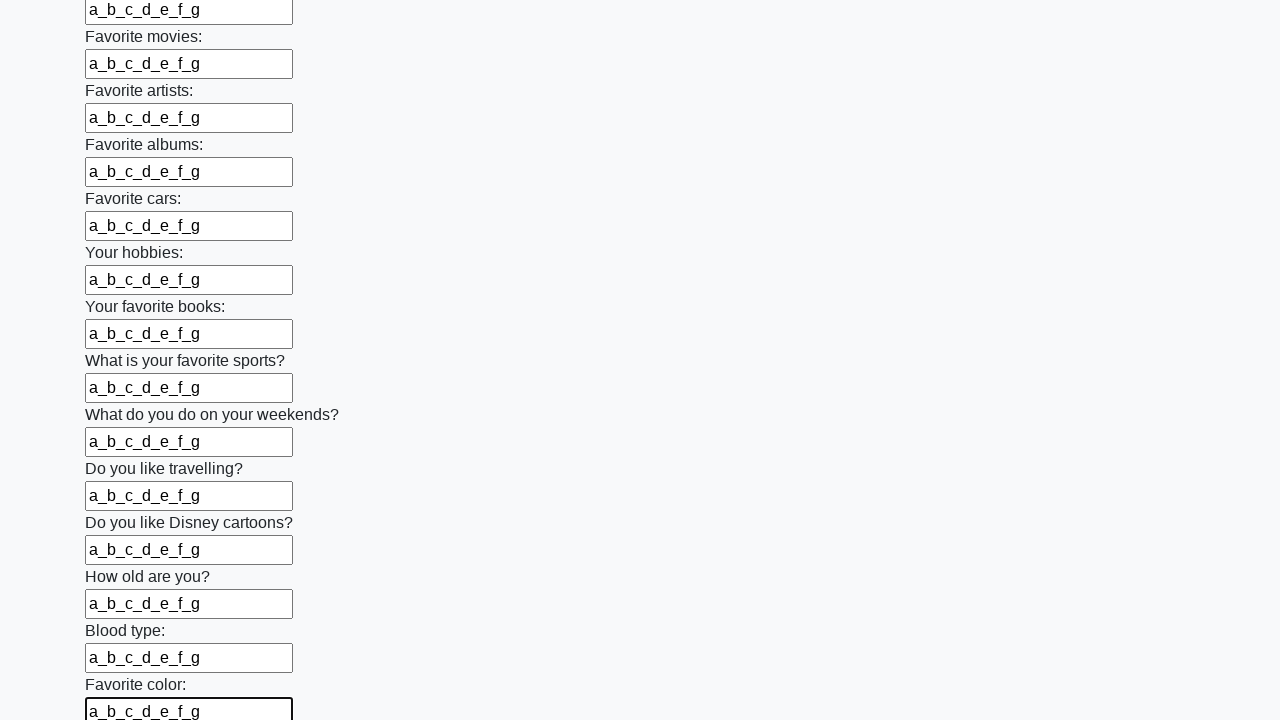

Filled an input field with 'a_b_c_d_e_f_g' on input >> nth=20
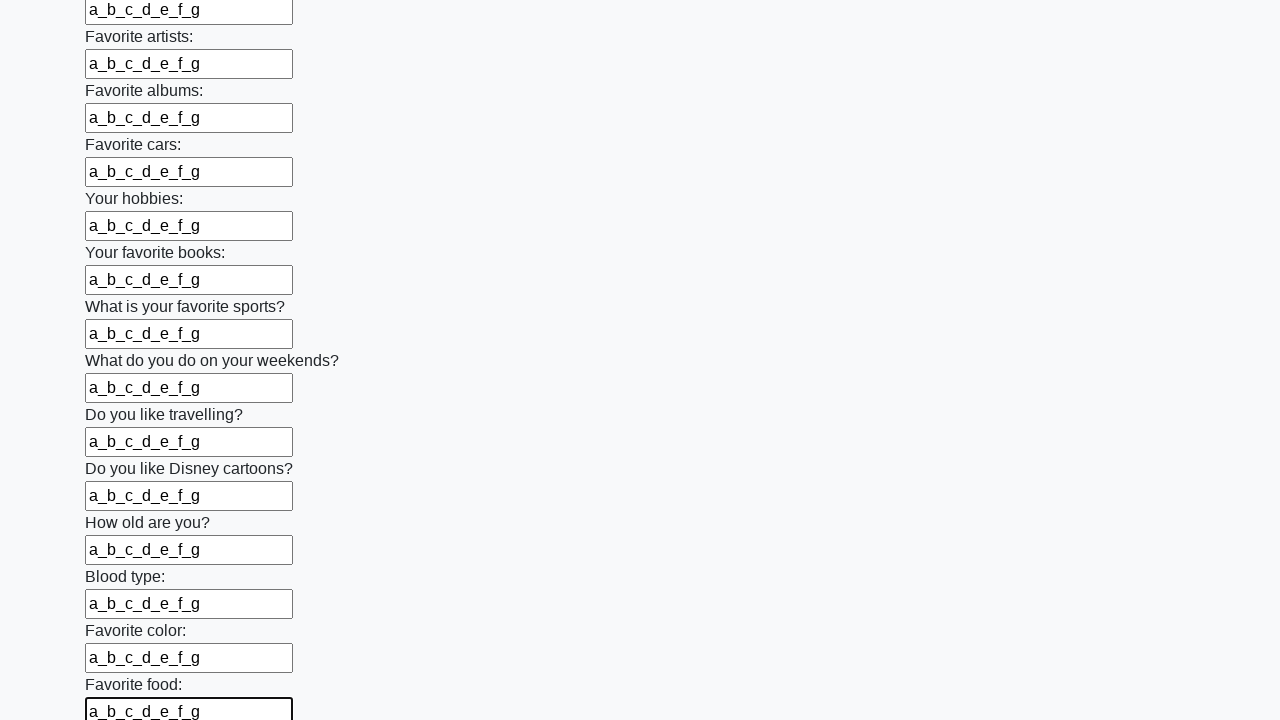

Filled an input field with 'a_b_c_d_e_f_g' on input >> nth=21
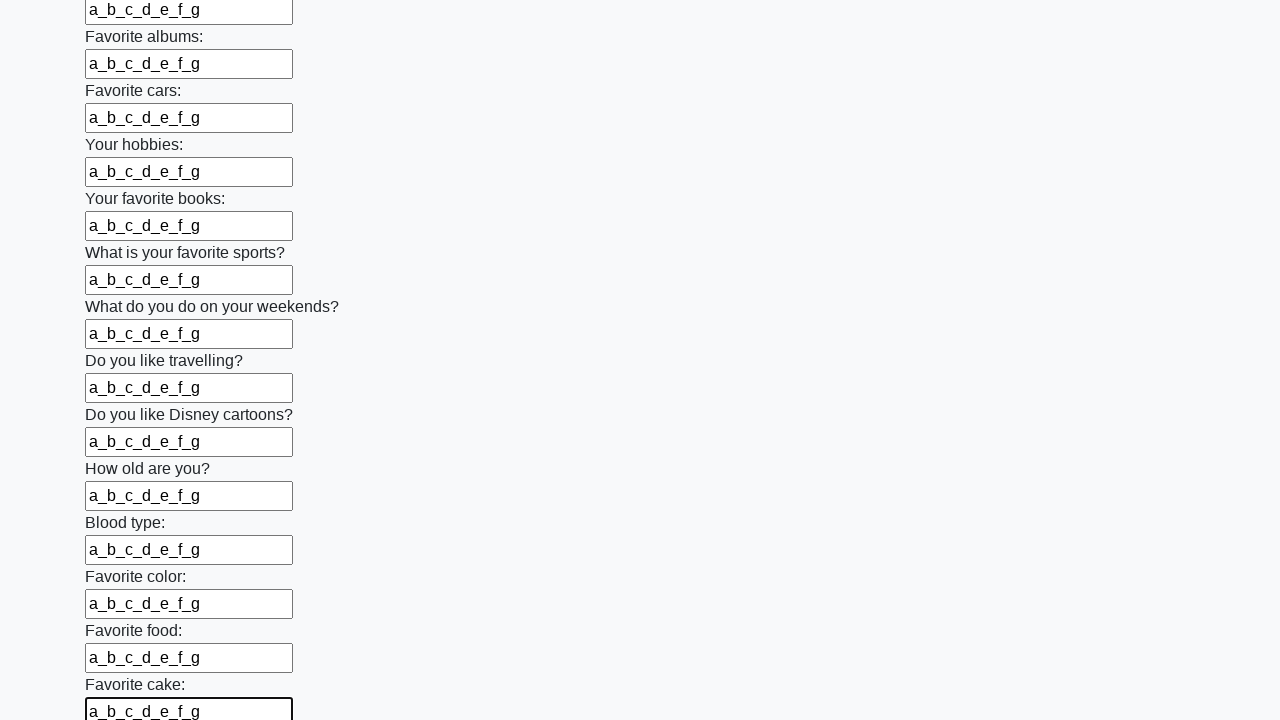

Filled an input field with 'a_b_c_d_e_f_g' on input >> nth=22
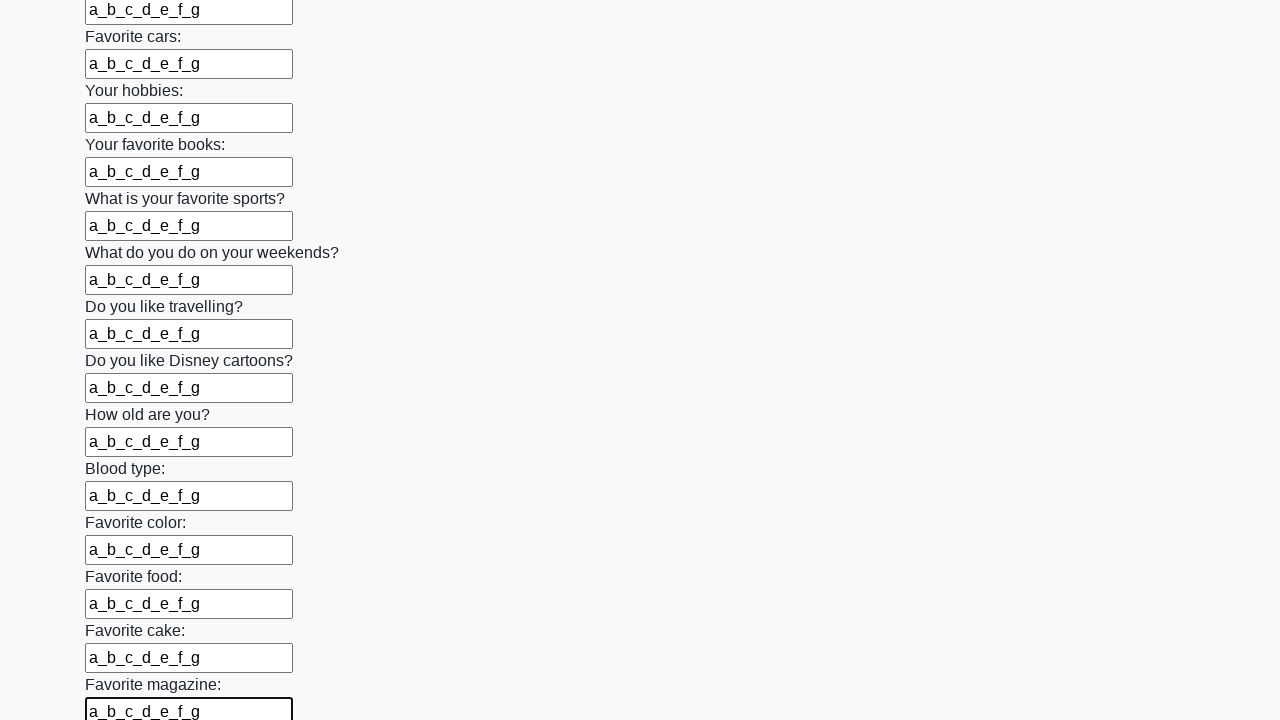

Filled an input field with 'a_b_c_d_e_f_g' on input >> nth=23
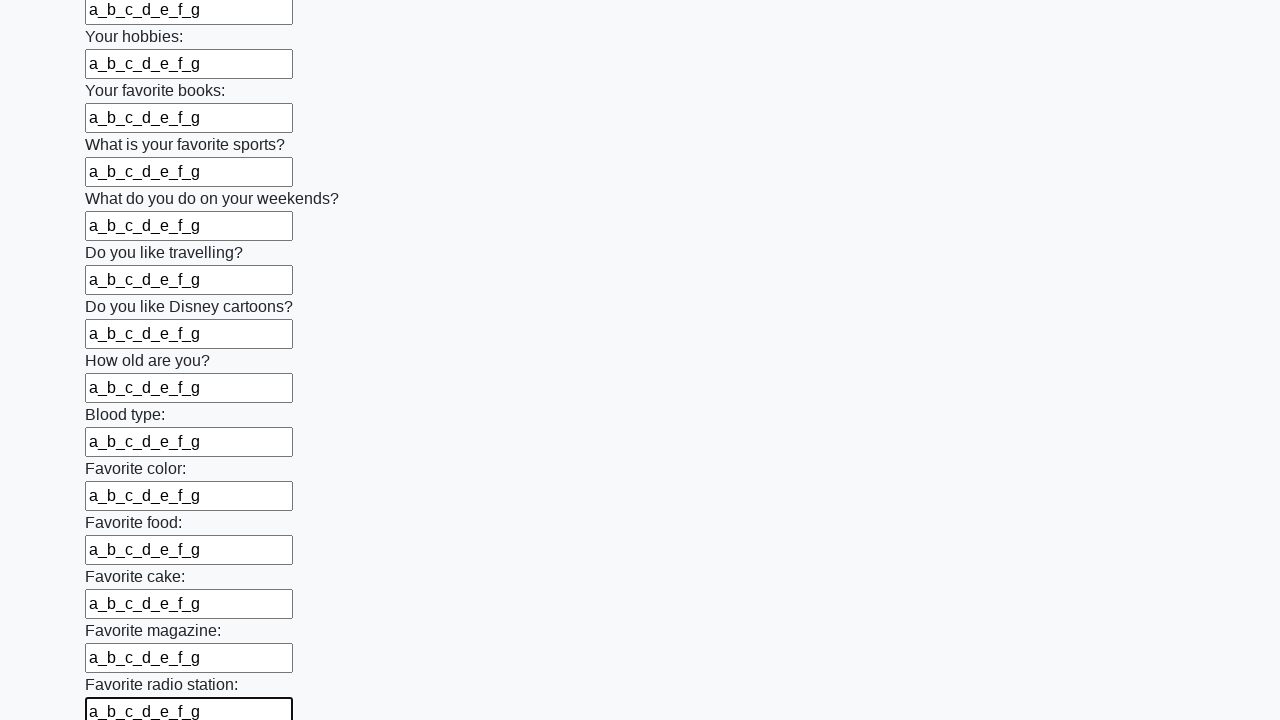

Filled an input field with 'a_b_c_d_e_f_g' on input >> nth=24
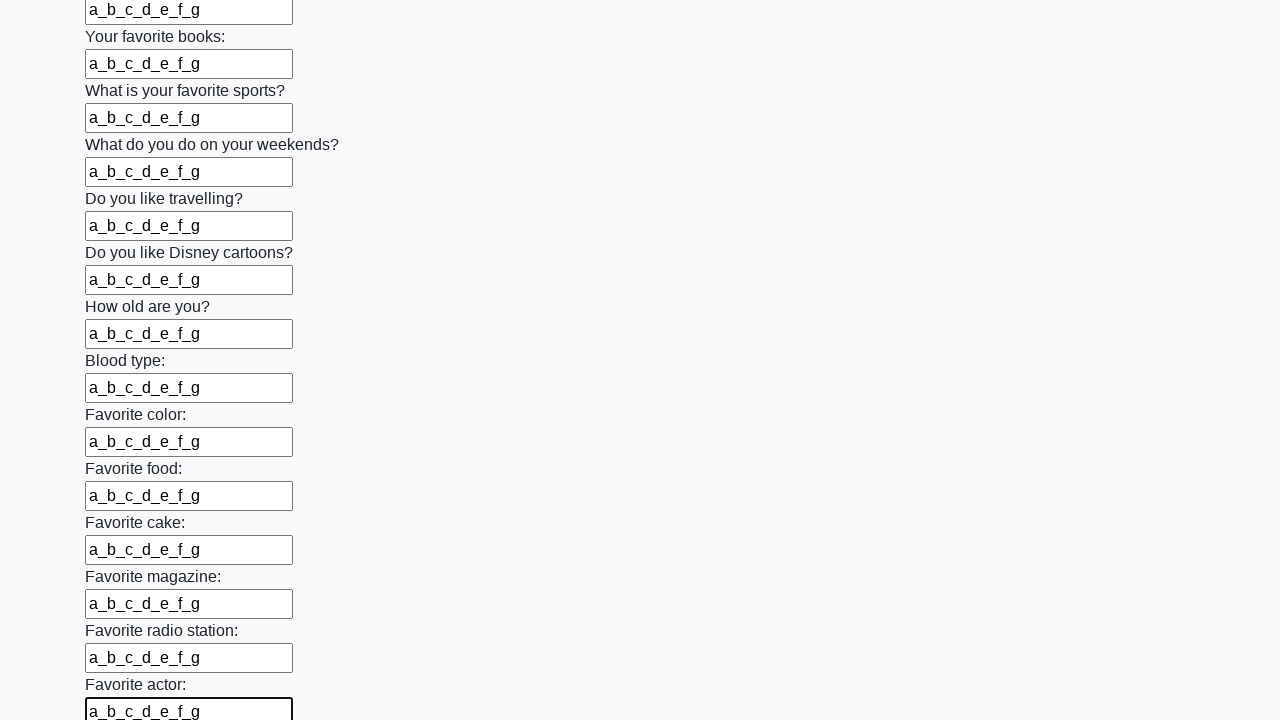

Filled an input field with 'a_b_c_d_e_f_g' on input >> nth=25
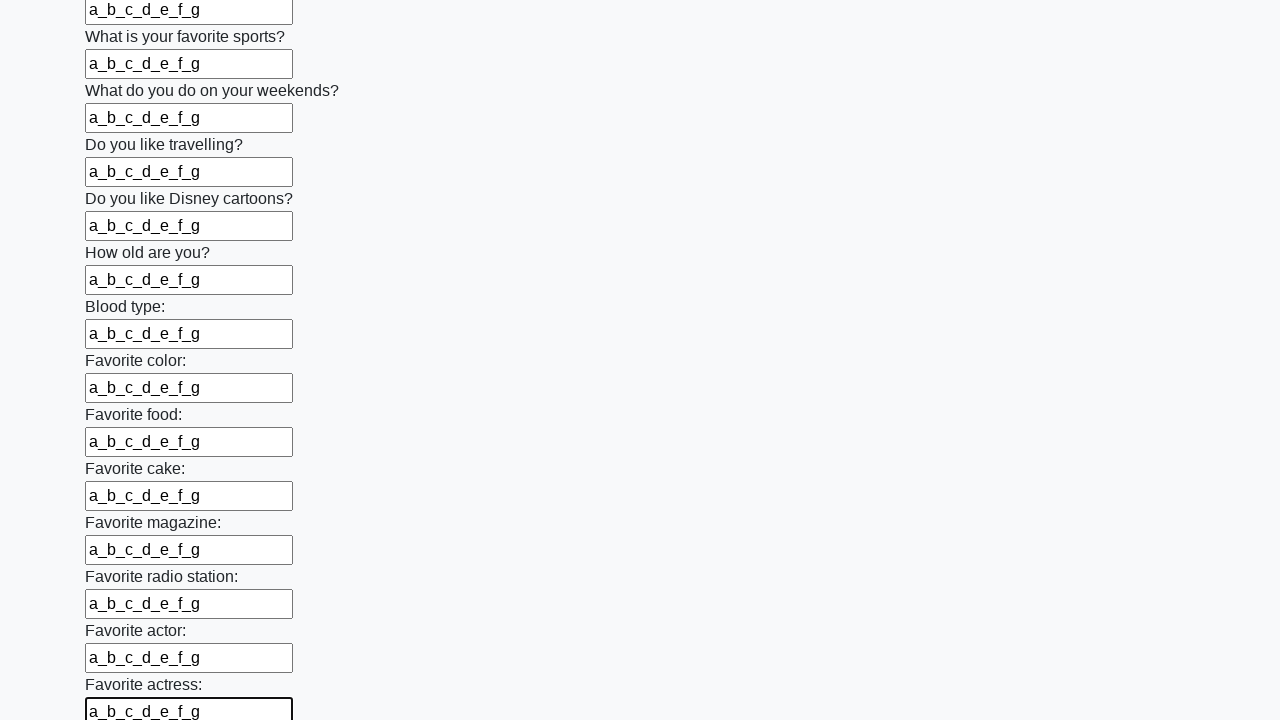

Filled an input field with 'a_b_c_d_e_f_g' on input >> nth=26
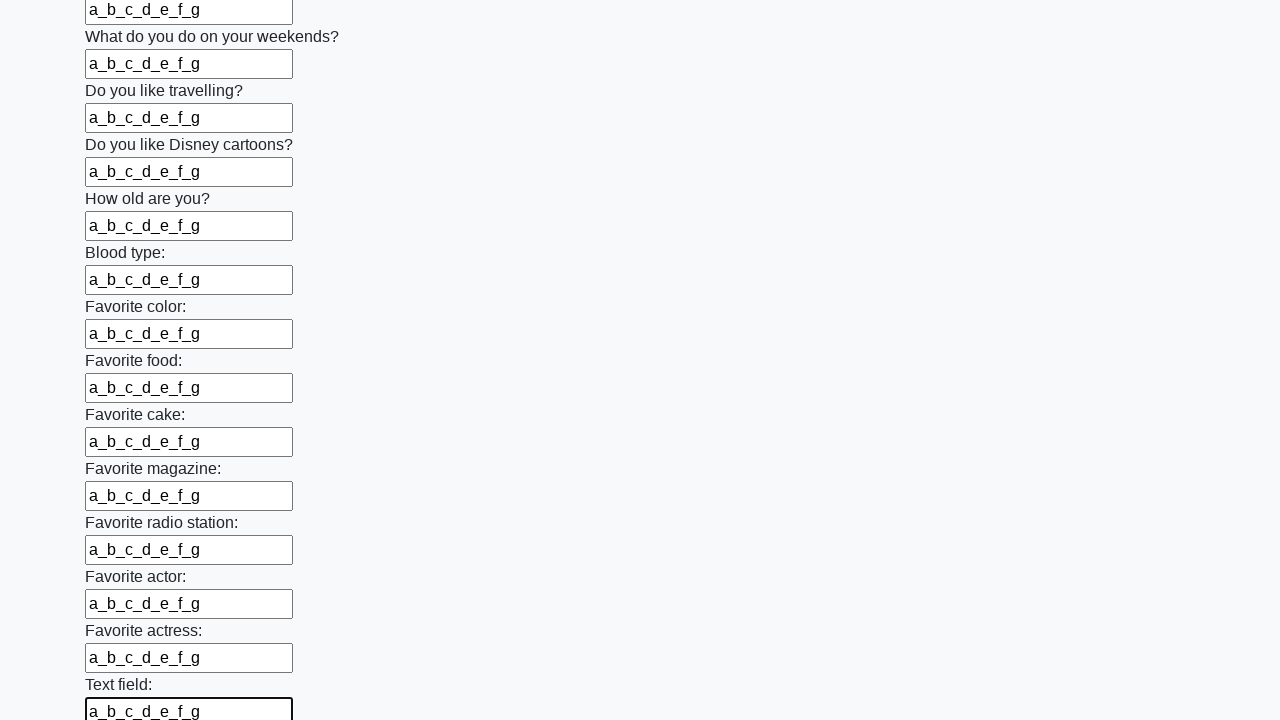

Filled an input field with 'a_b_c_d_e_f_g' on input >> nth=27
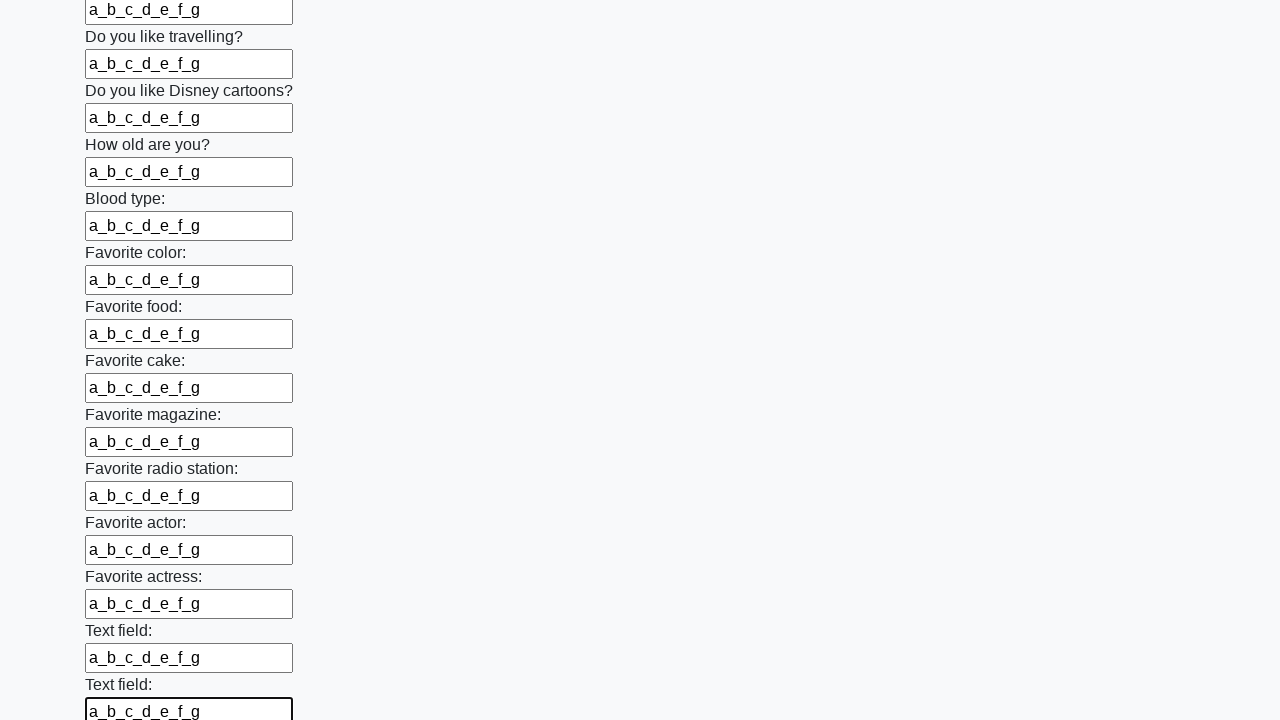

Filled an input field with 'a_b_c_d_e_f_g' on input >> nth=28
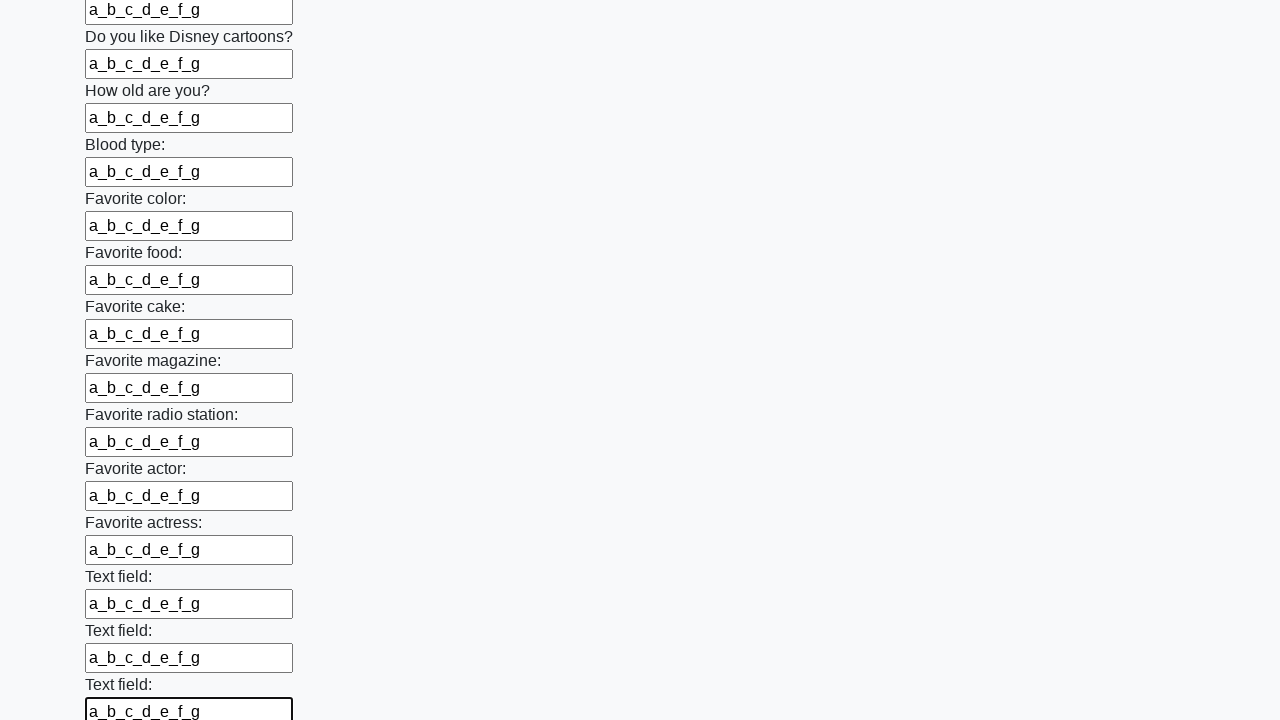

Filled an input field with 'a_b_c_d_e_f_g' on input >> nth=29
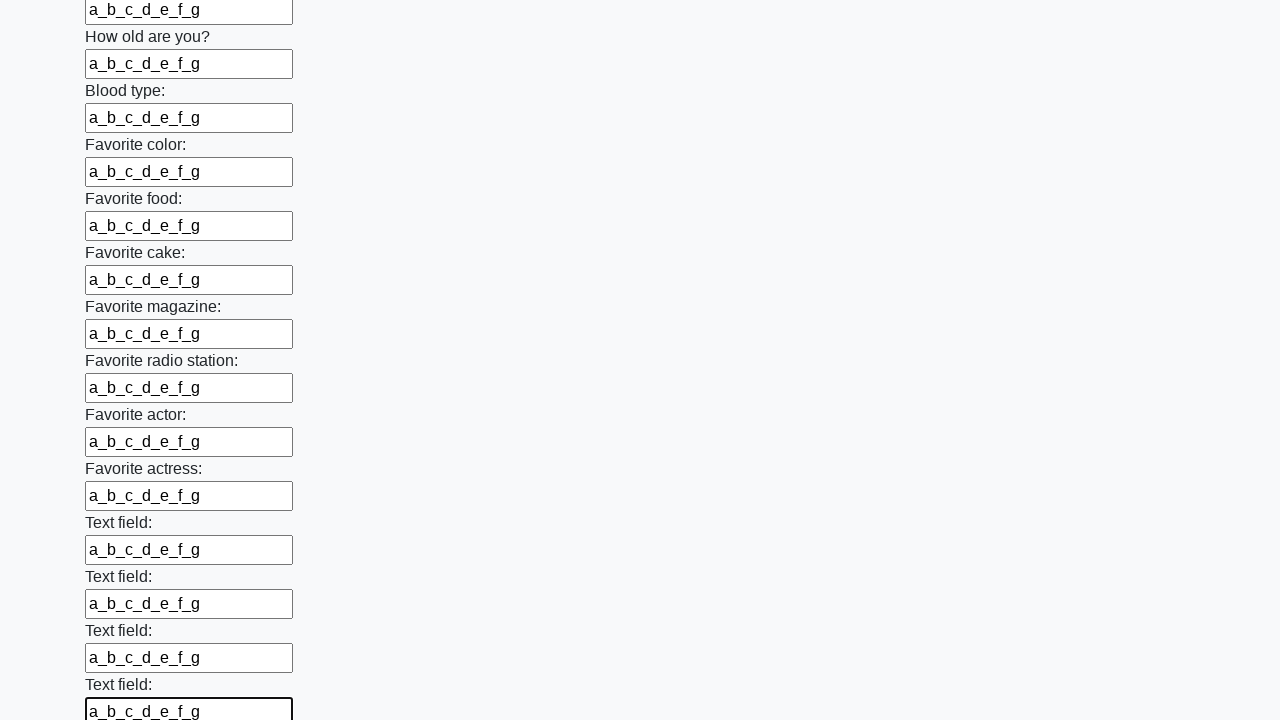

Filled an input field with 'a_b_c_d_e_f_g' on input >> nth=30
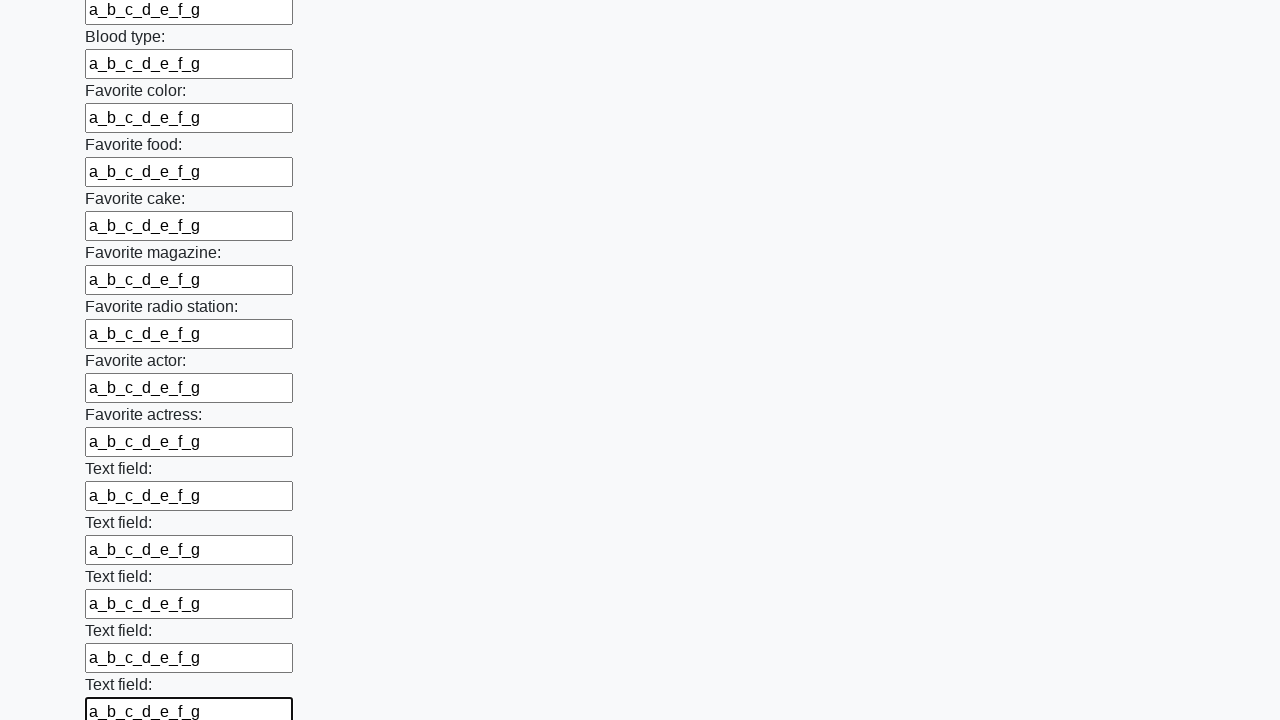

Filled an input field with 'a_b_c_d_e_f_g' on input >> nth=31
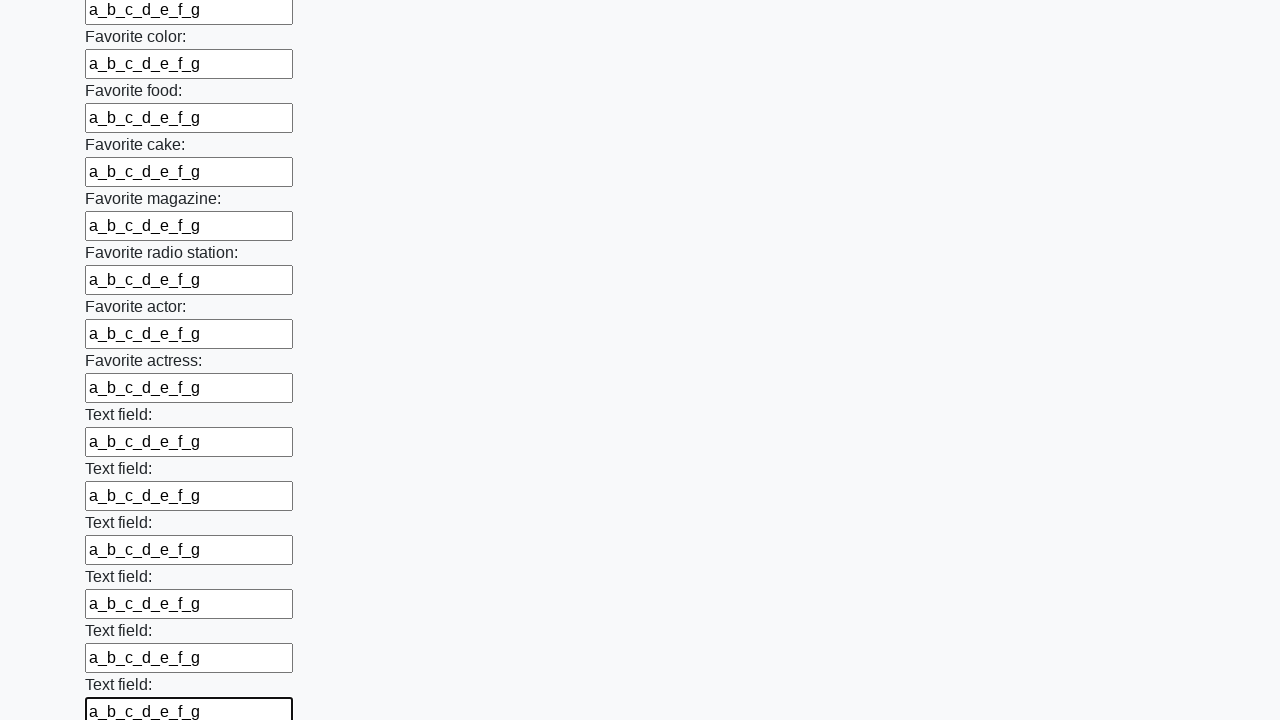

Filled an input field with 'a_b_c_d_e_f_g' on input >> nth=32
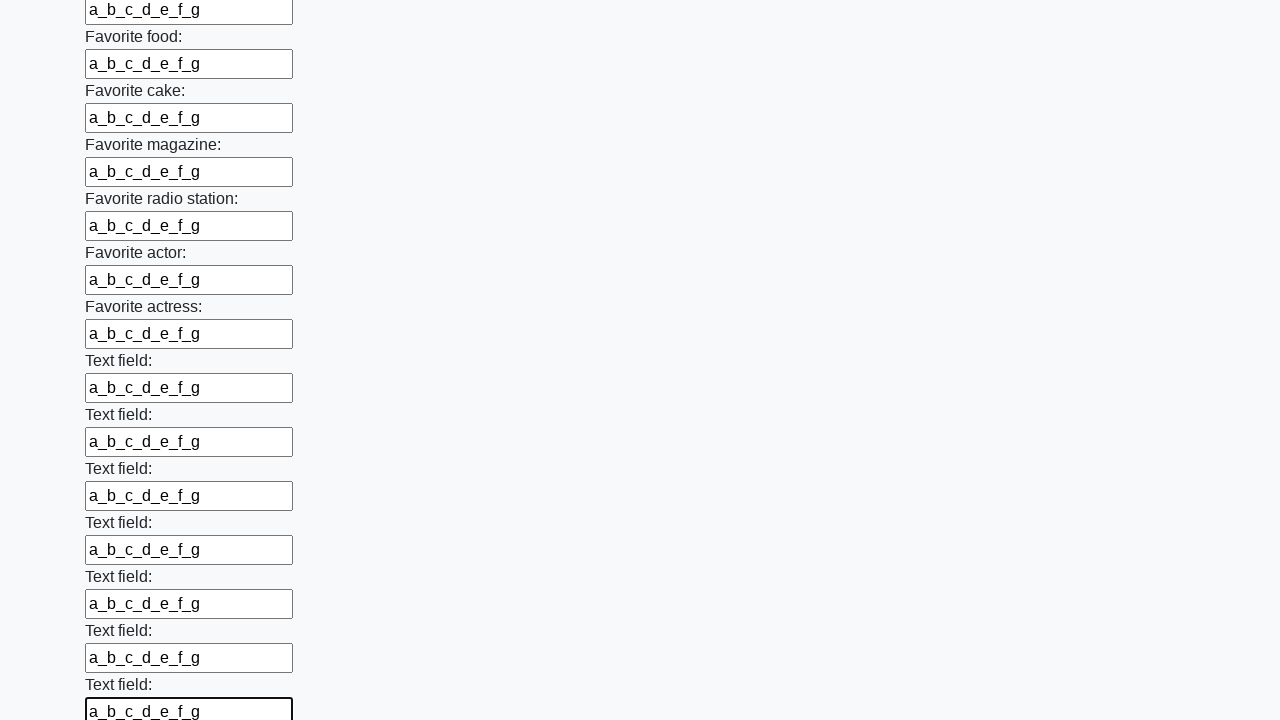

Filled an input field with 'a_b_c_d_e_f_g' on input >> nth=33
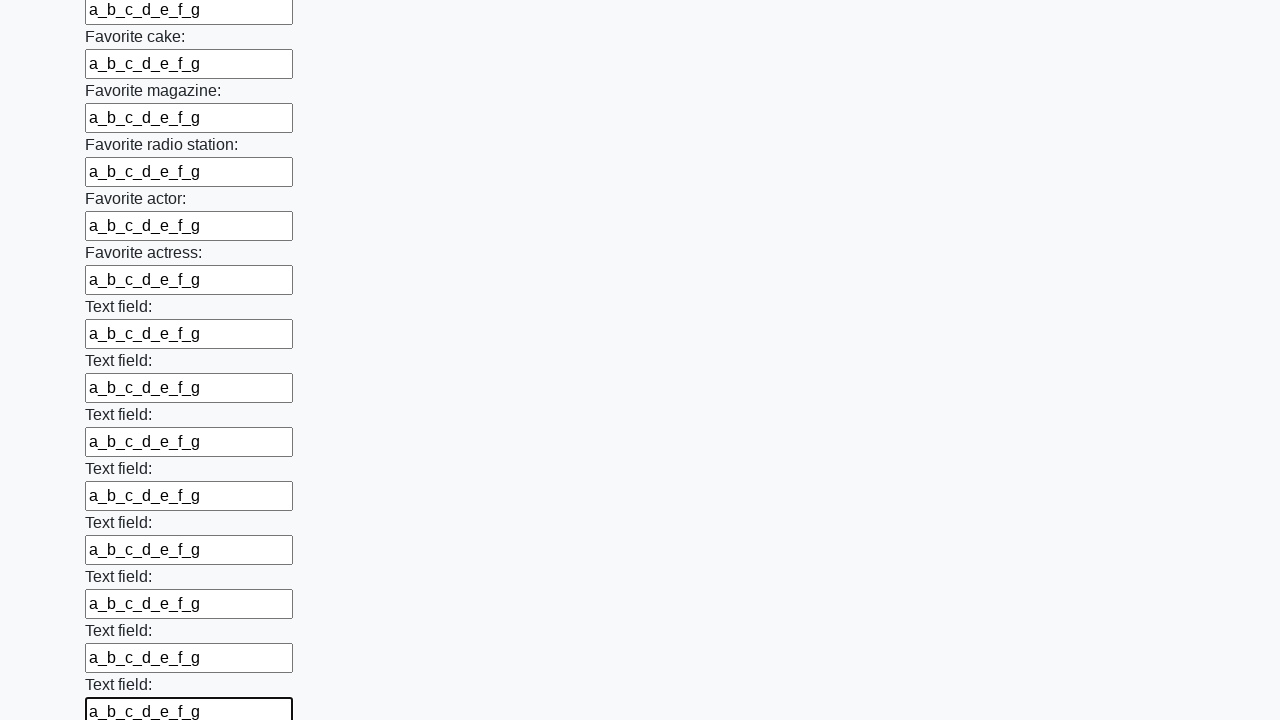

Filled an input field with 'a_b_c_d_e_f_g' on input >> nth=34
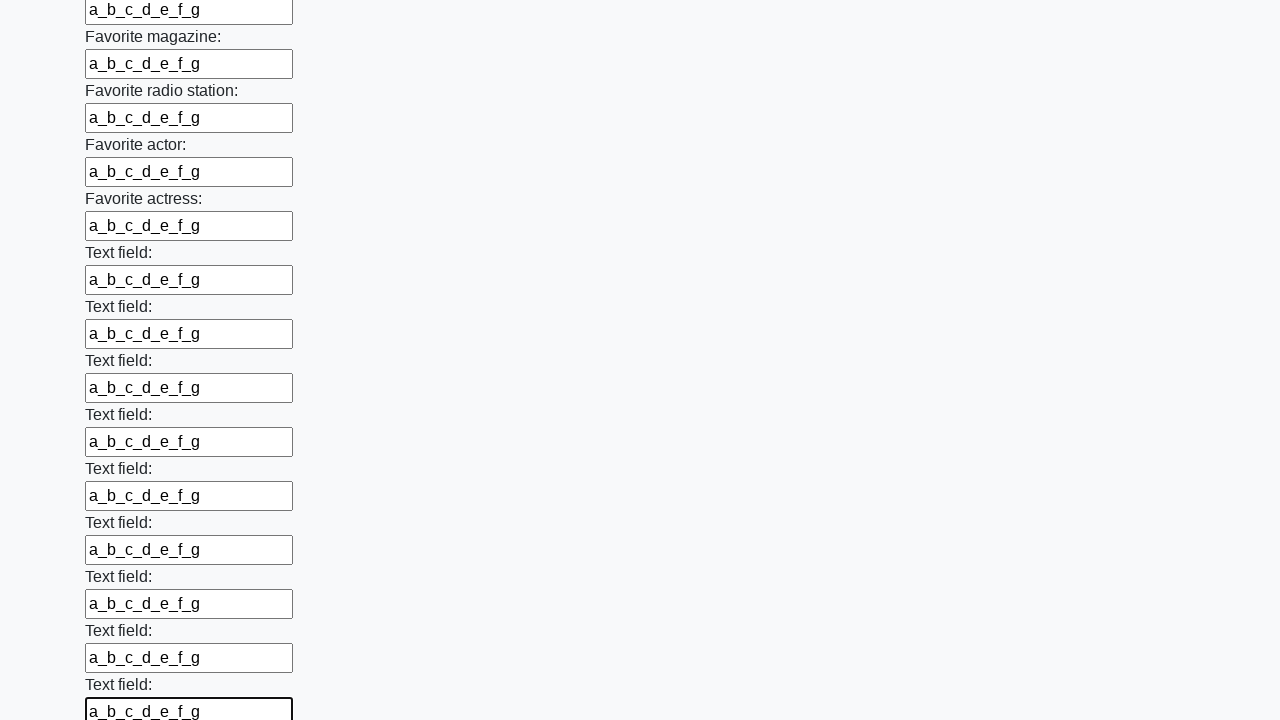

Filled an input field with 'a_b_c_d_e_f_g' on input >> nth=35
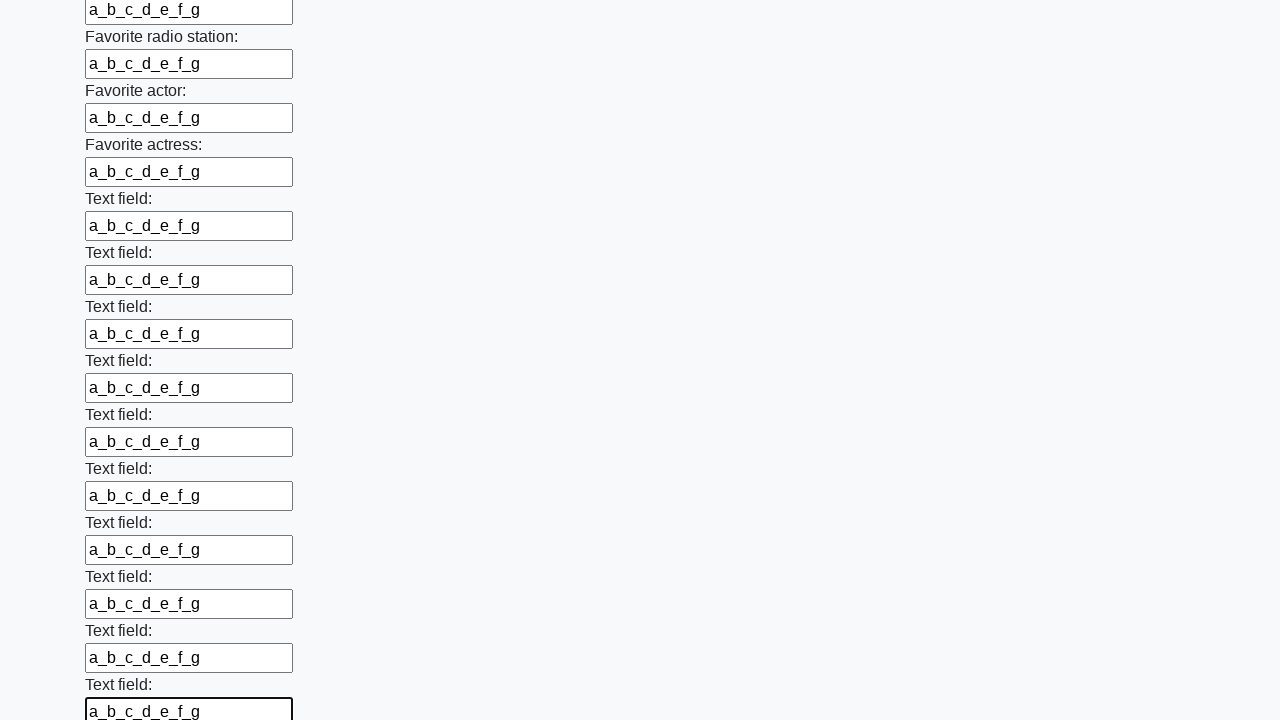

Filled an input field with 'a_b_c_d_e_f_g' on input >> nth=36
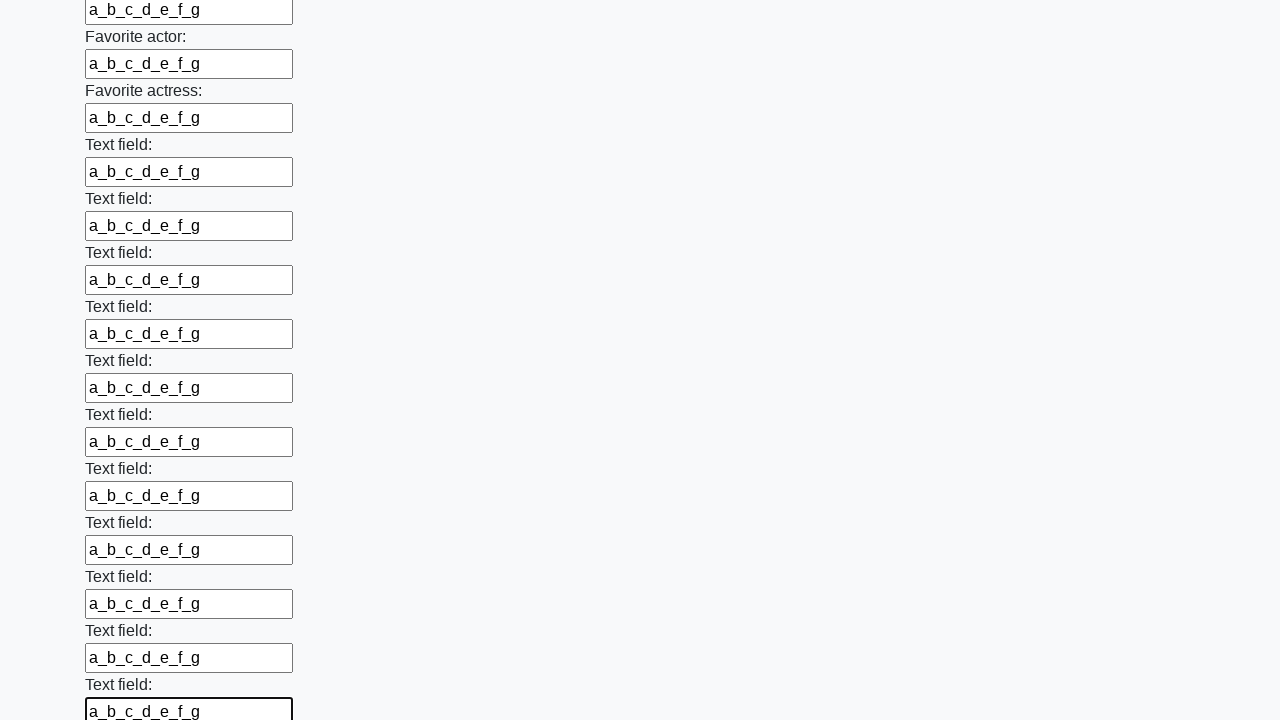

Filled an input field with 'a_b_c_d_e_f_g' on input >> nth=37
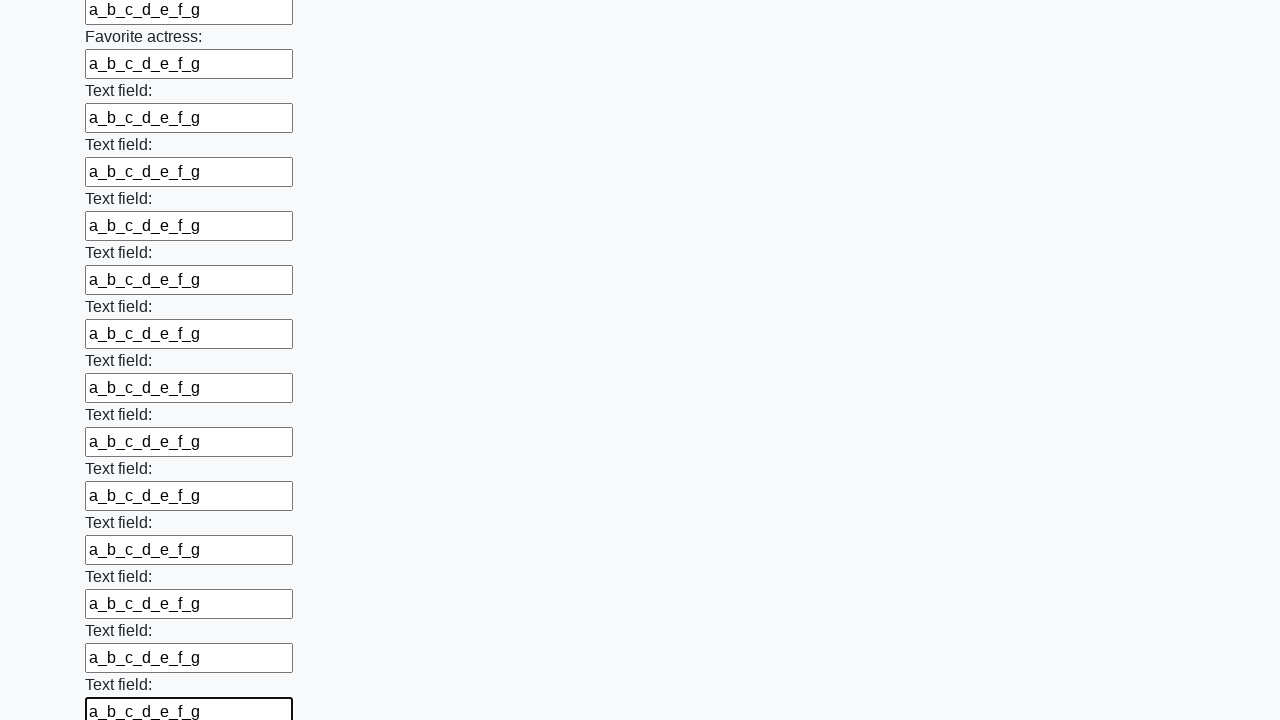

Filled an input field with 'a_b_c_d_e_f_g' on input >> nth=38
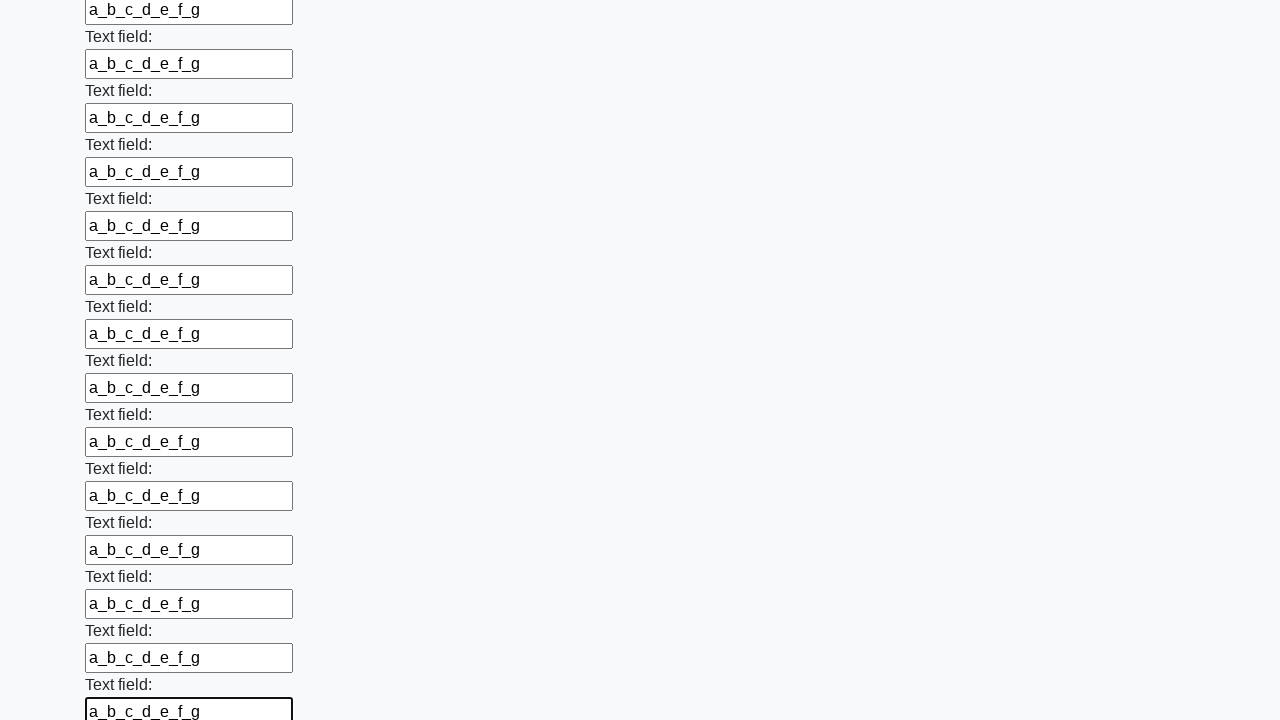

Filled an input field with 'a_b_c_d_e_f_g' on input >> nth=39
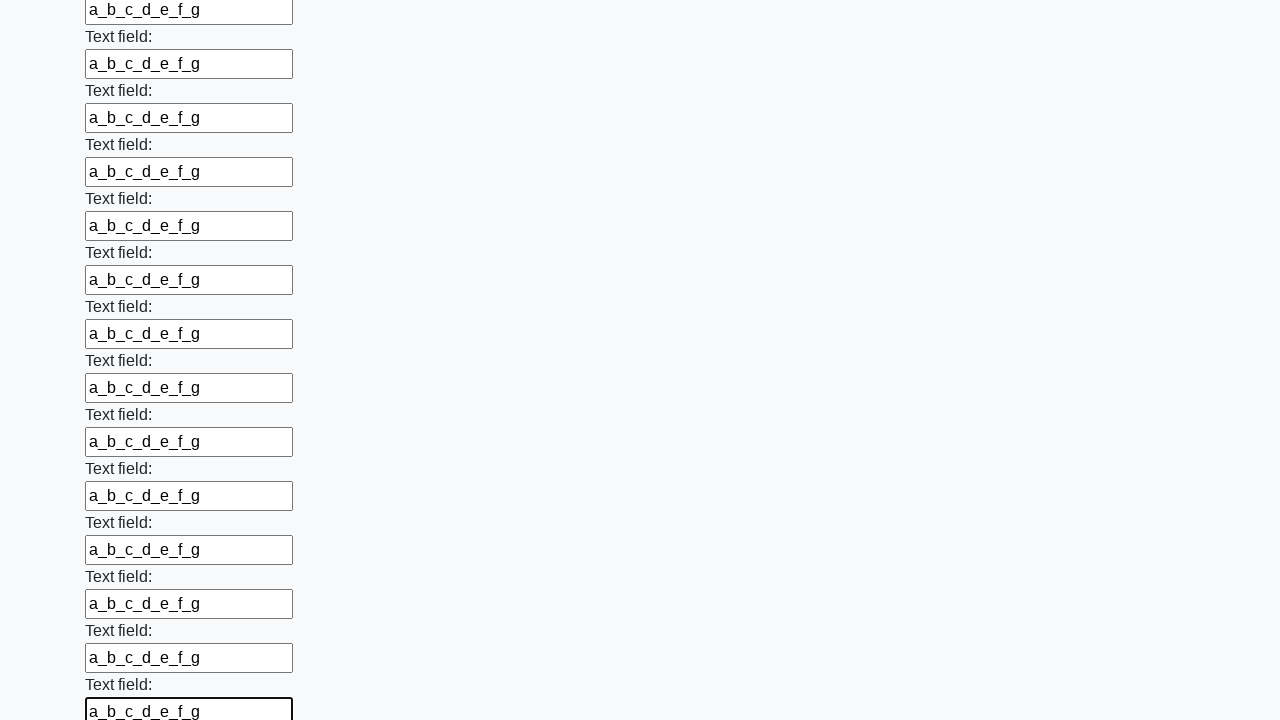

Filled an input field with 'a_b_c_d_e_f_g' on input >> nth=40
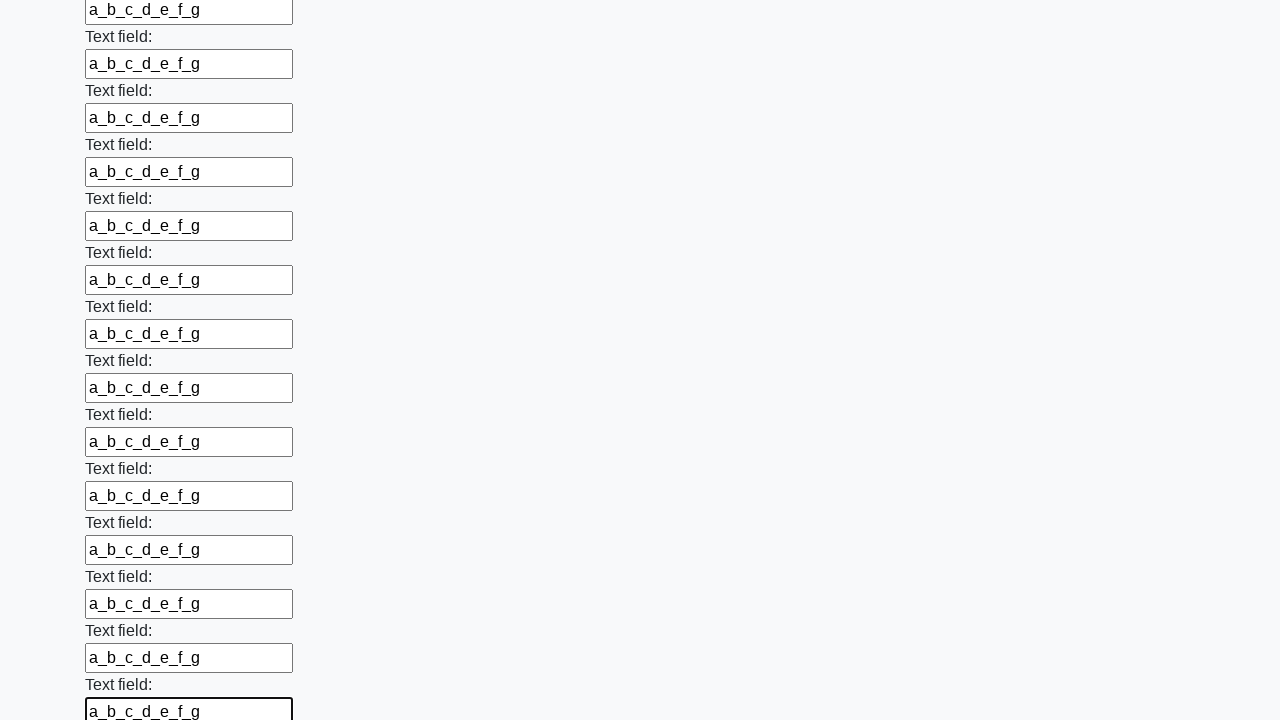

Filled an input field with 'a_b_c_d_e_f_g' on input >> nth=41
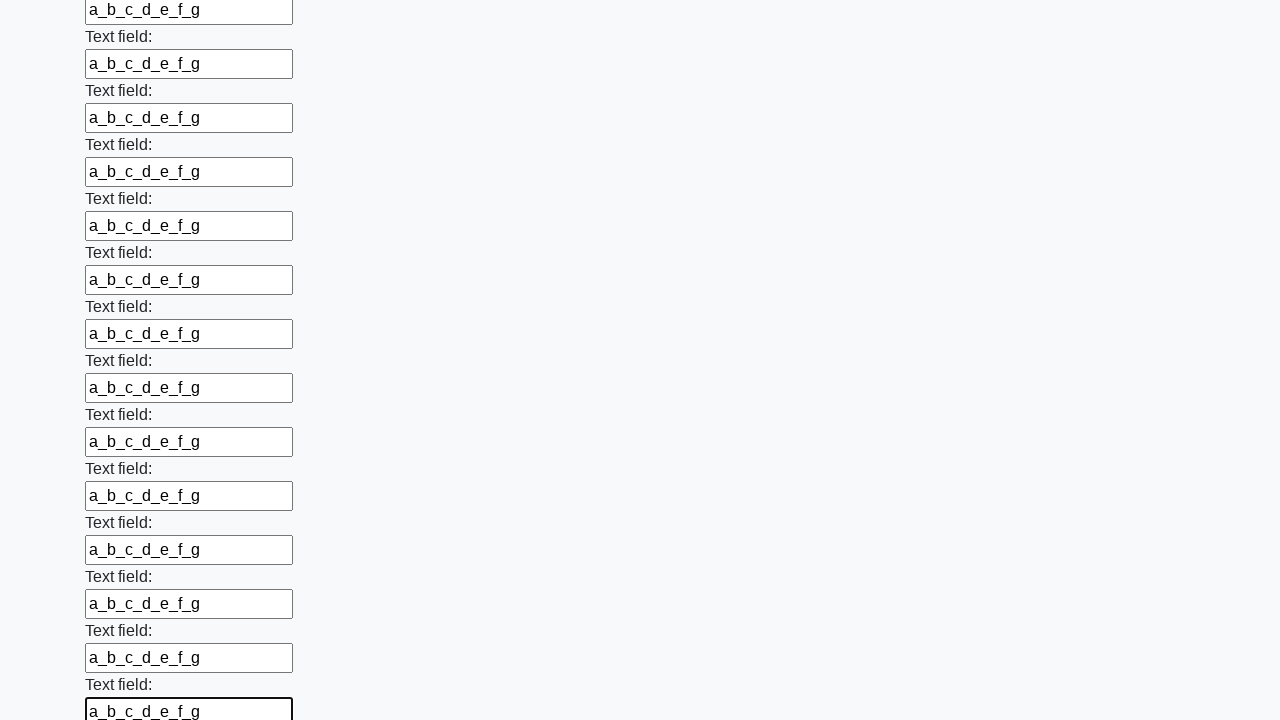

Filled an input field with 'a_b_c_d_e_f_g' on input >> nth=42
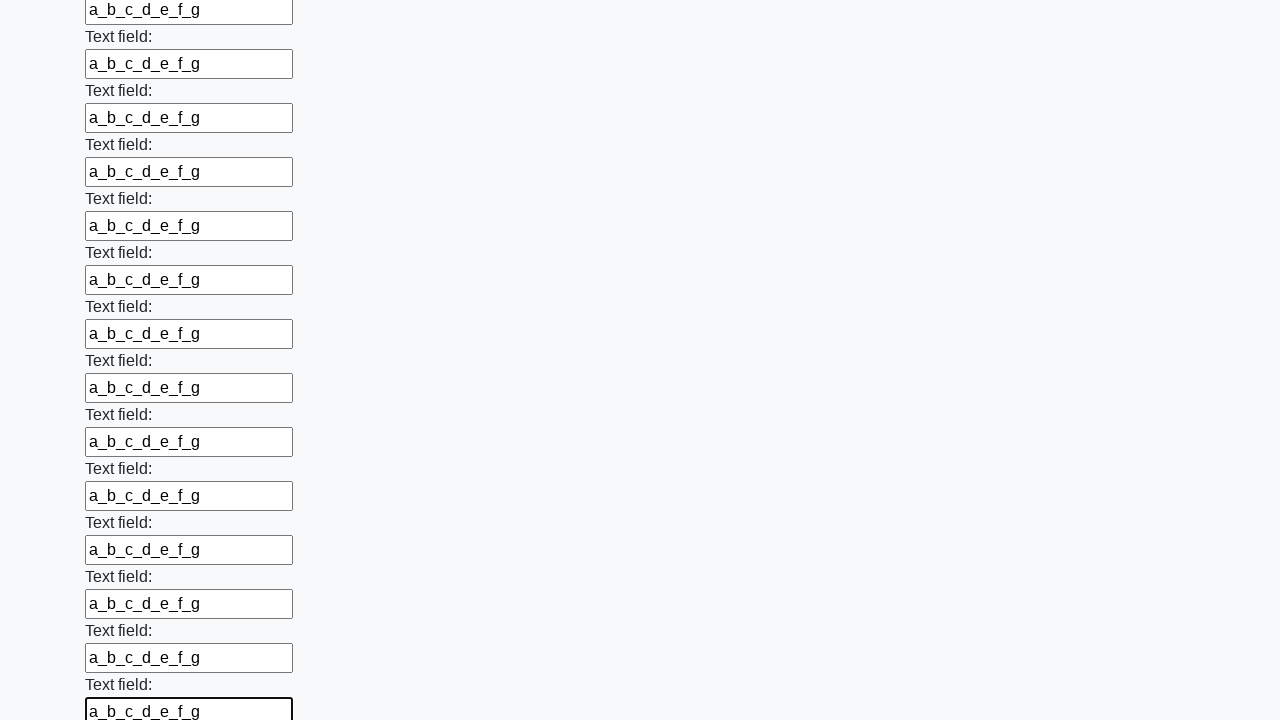

Filled an input field with 'a_b_c_d_e_f_g' on input >> nth=43
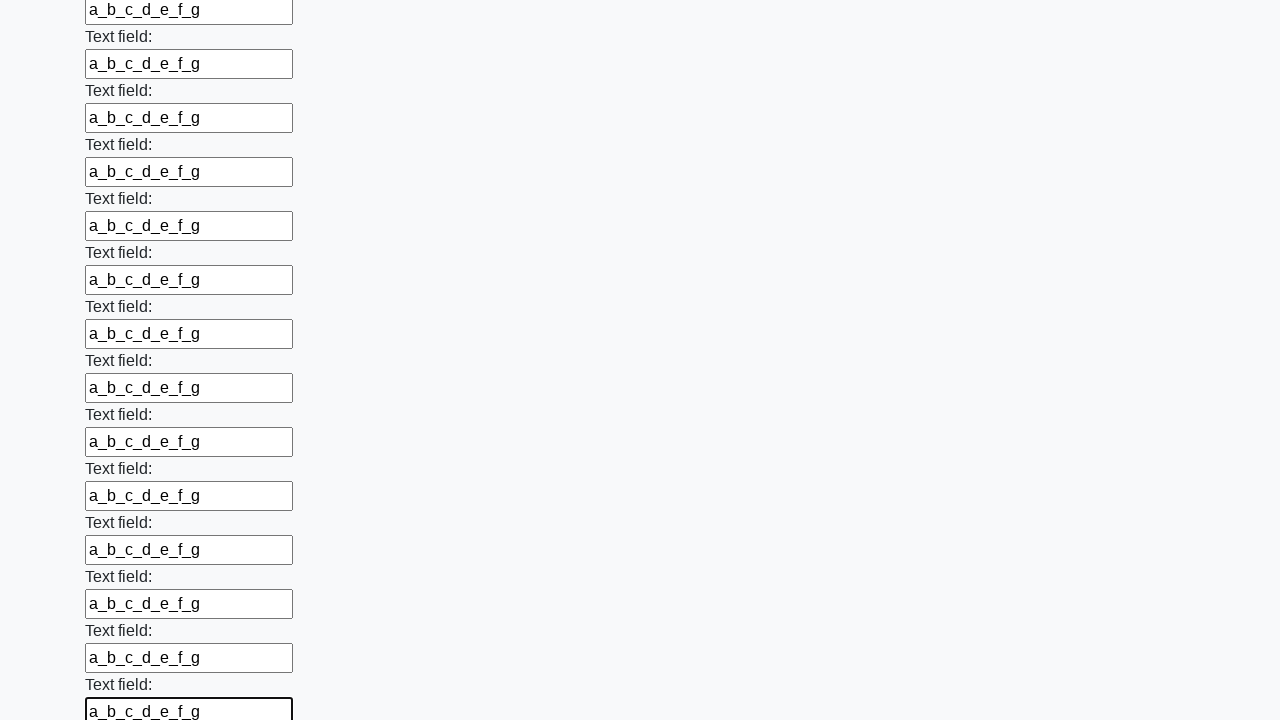

Filled an input field with 'a_b_c_d_e_f_g' on input >> nth=44
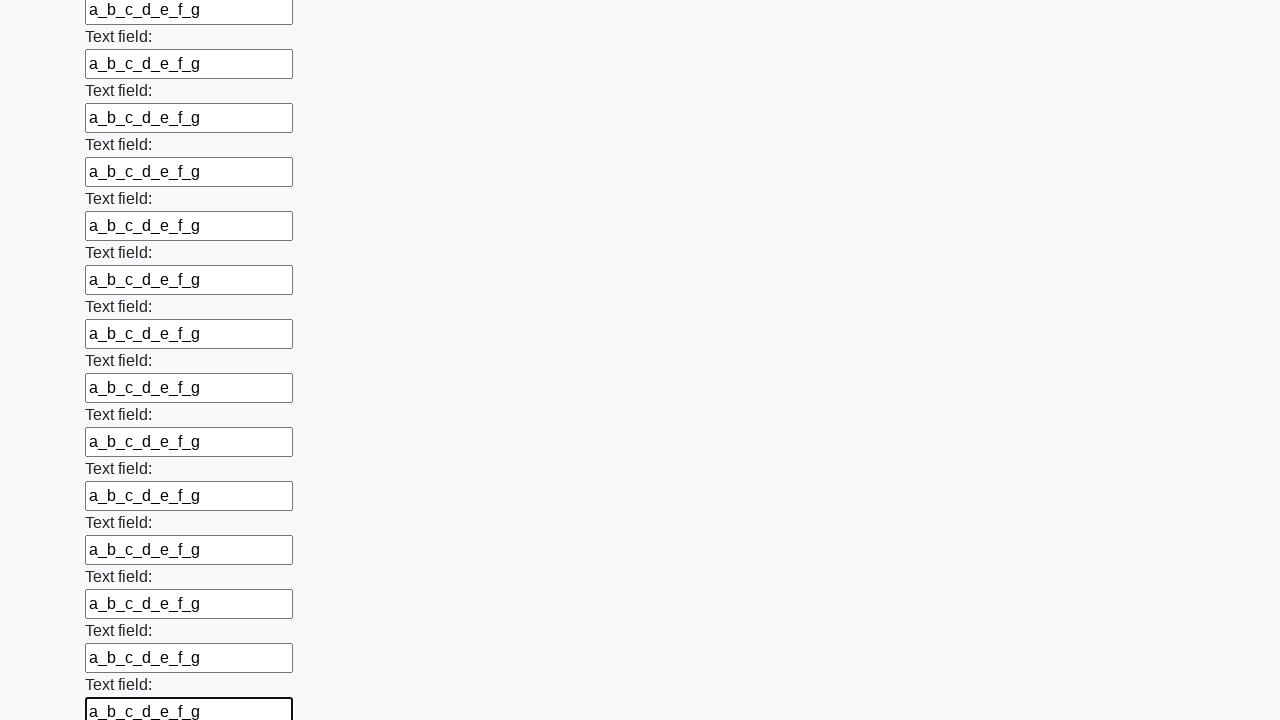

Filled an input field with 'a_b_c_d_e_f_g' on input >> nth=45
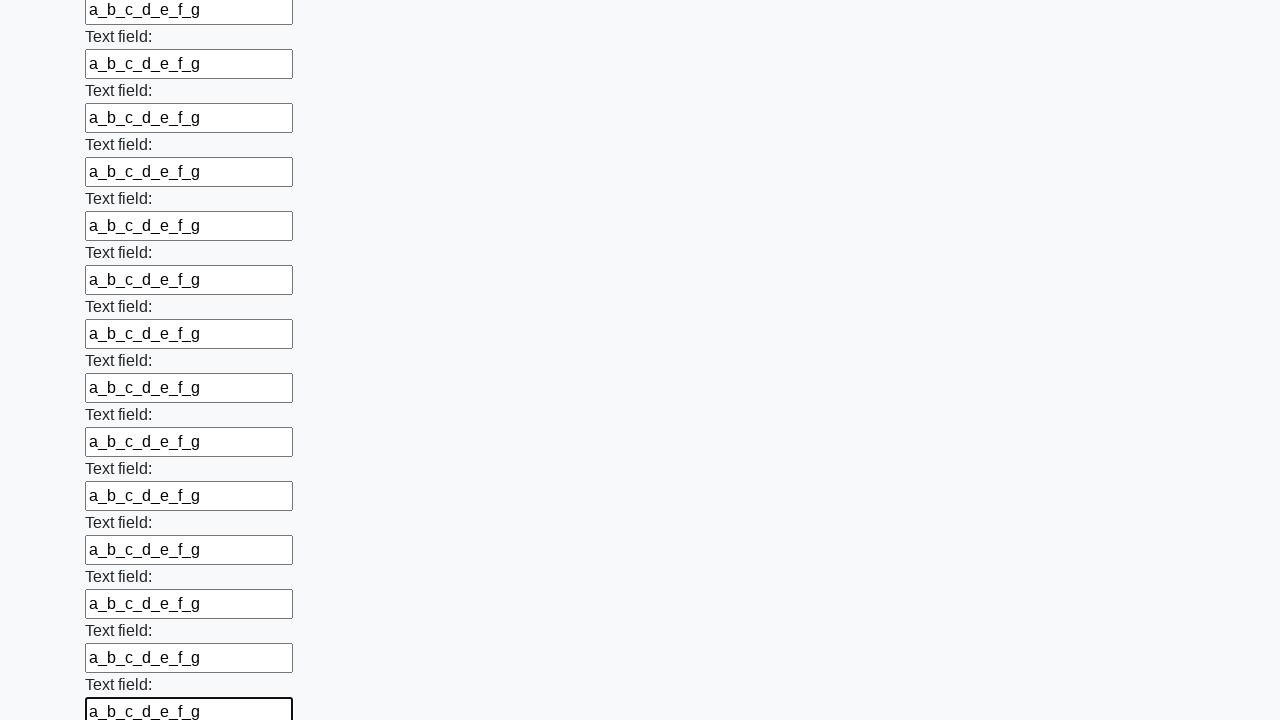

Filled an input field with 'a_b_c_d_e_f_g' on input >> nth=46
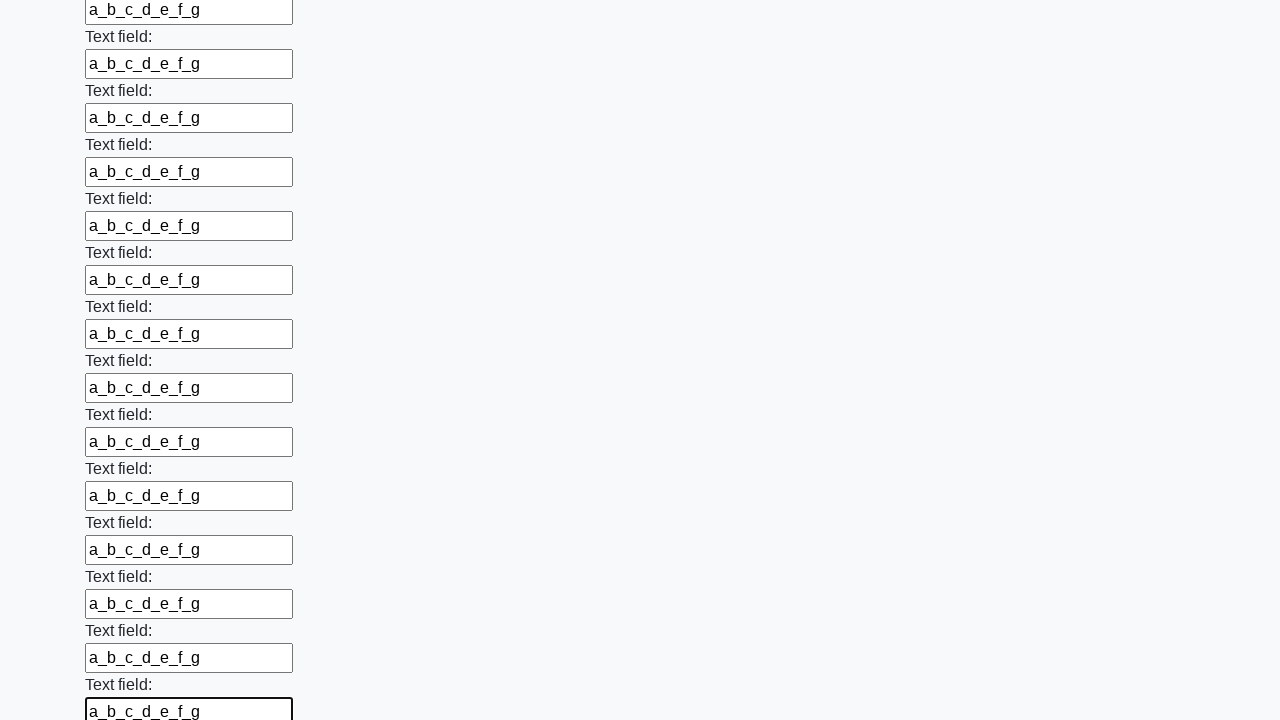

Filled an input field with 'a_b_c_d_e_f_g' on input >> nth=47
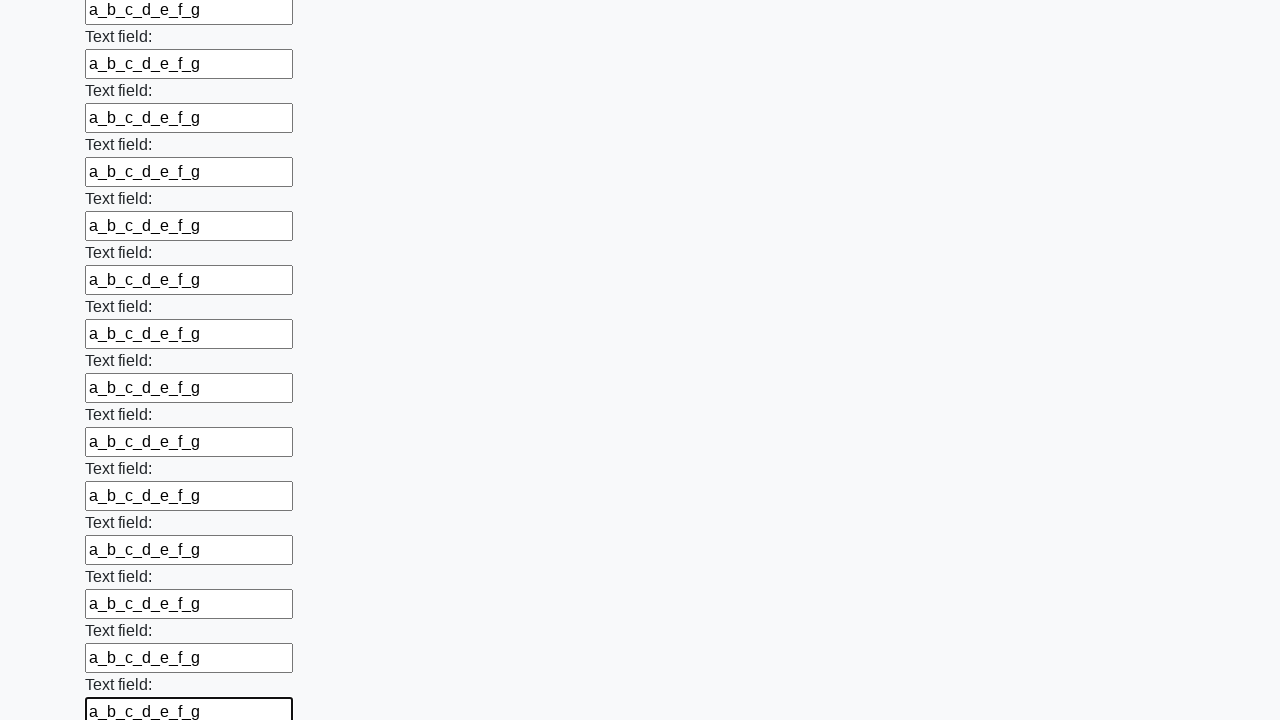

Filled an input field with 'a_b_c_d_e_f_g' on input >> nth=48
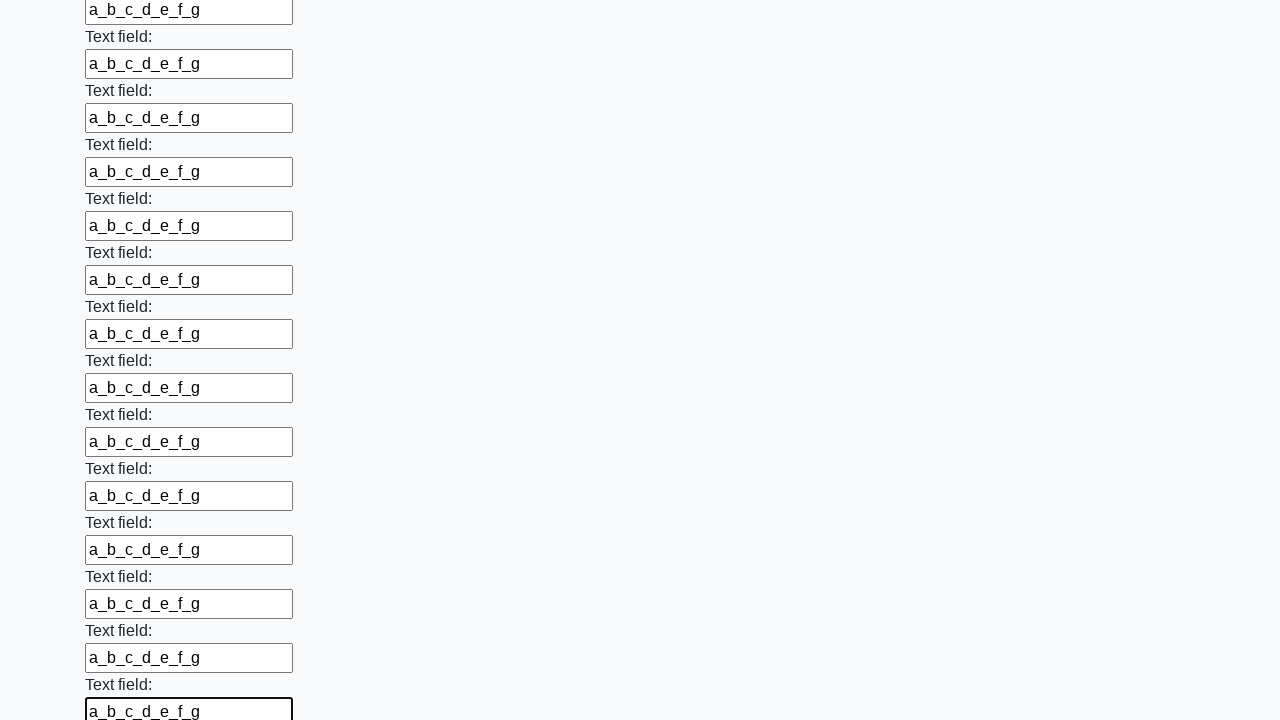

Filled an input field with 'a_b_c_d_e_f_g' on input >> nth=49
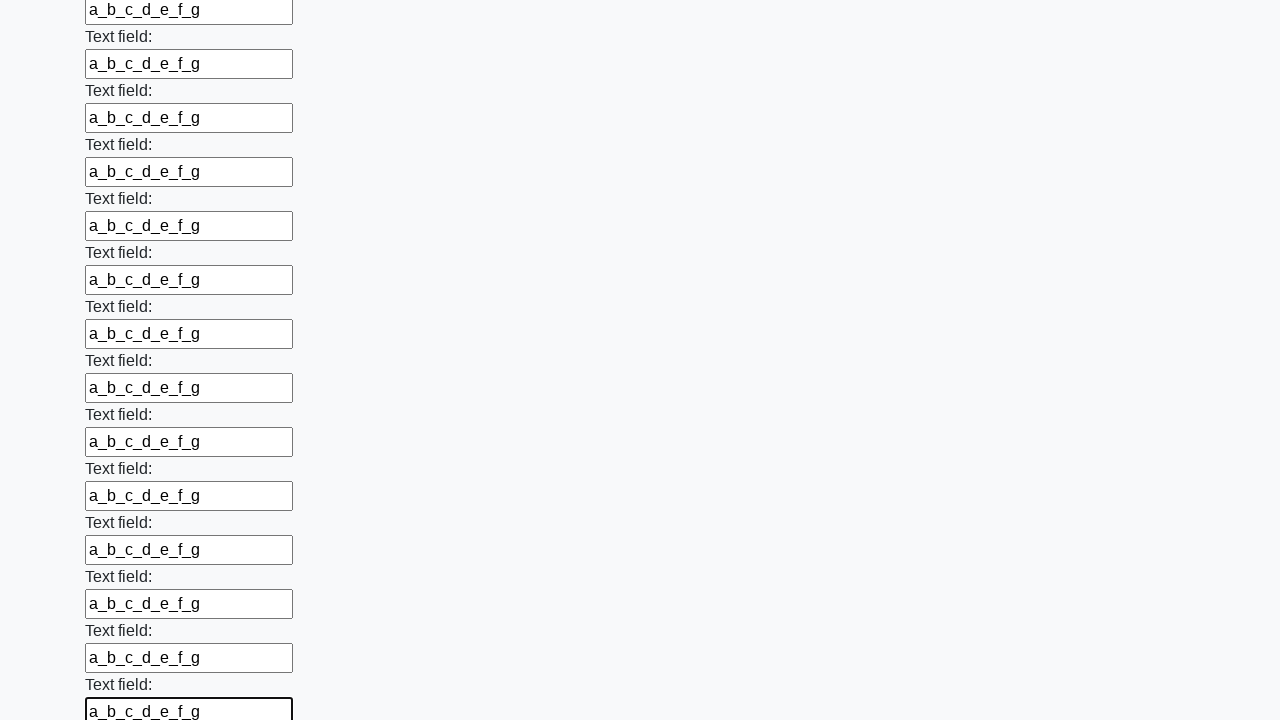

Filled an input field with 'a_b_c_d_e_f_g' on input >> nth=50
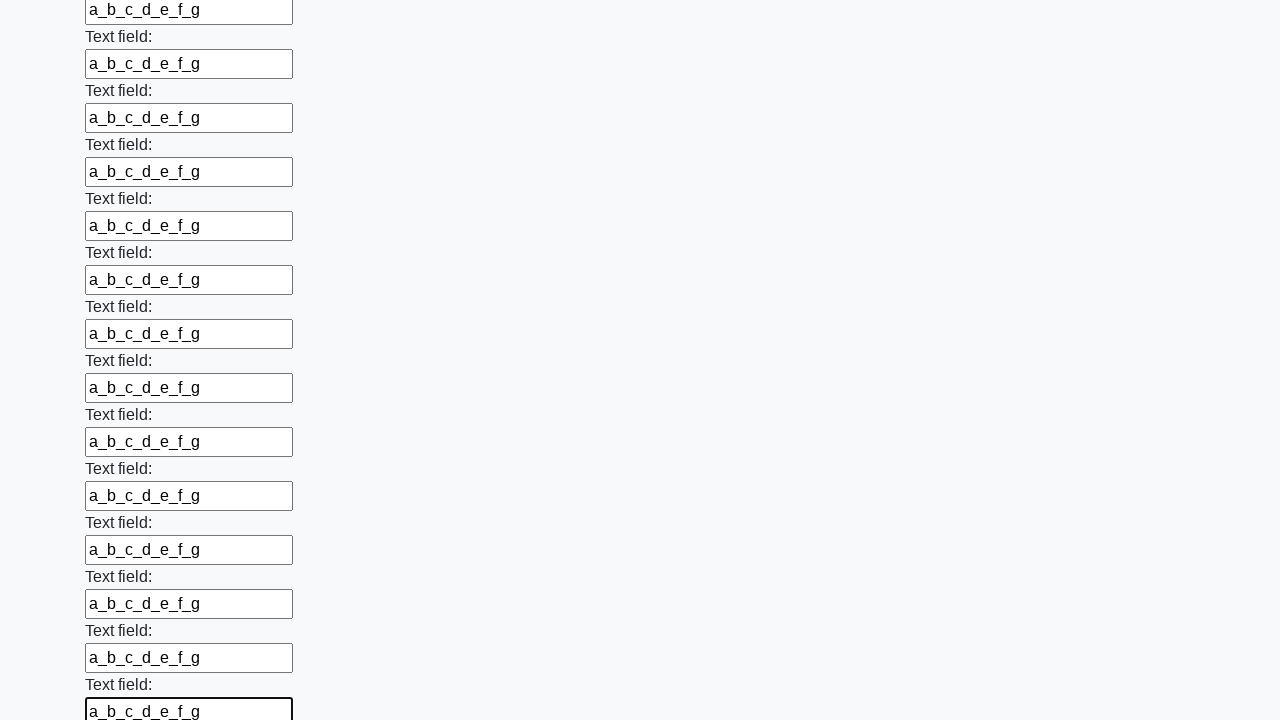

Filled an input field with 'a_b_c_d_e_f_g' on input >> nth=51
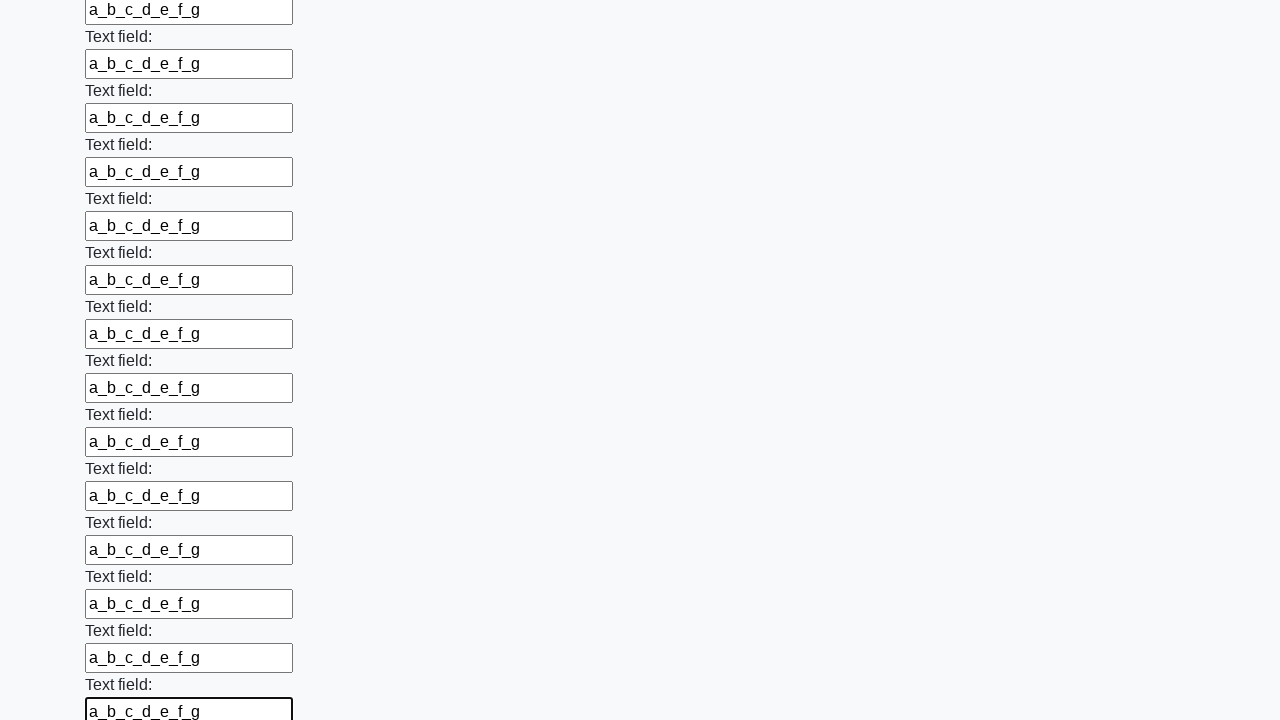

Filled an input field with 'a_b_c_d_e_f_g' on input >> nth=52
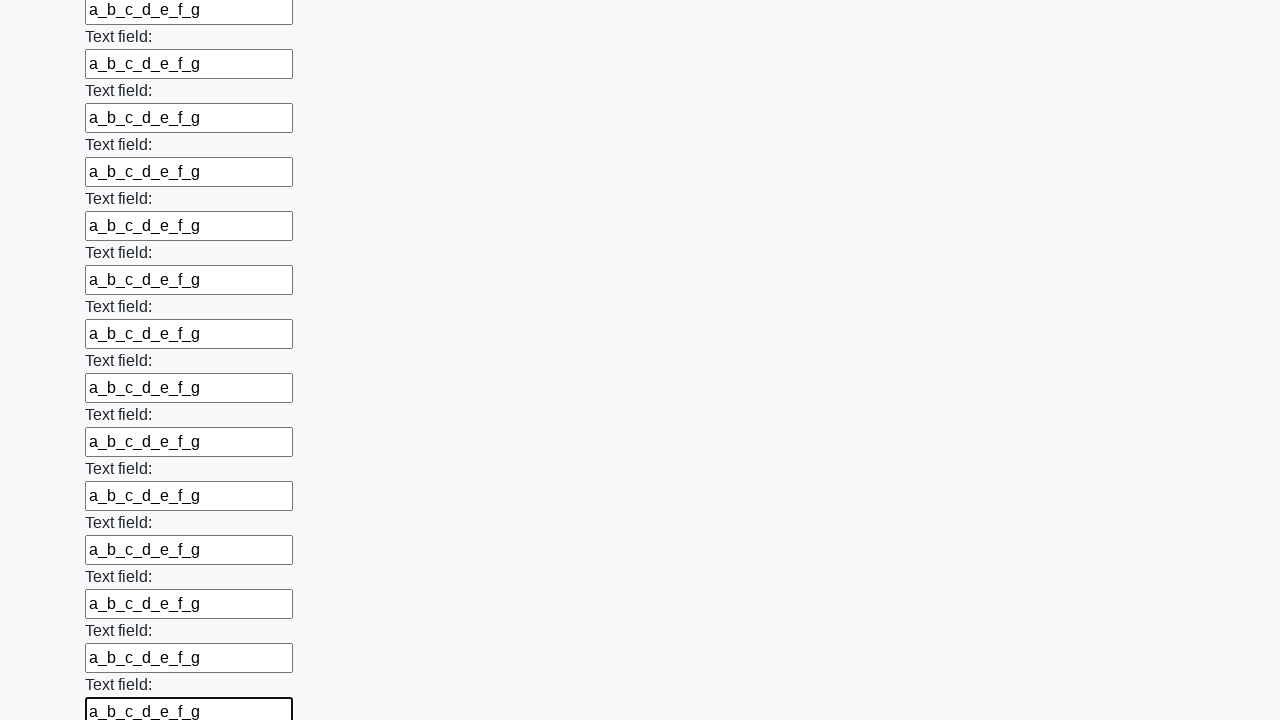

Filled an input field with 'a_b_c_d_e_f_g' on input >> nth=53
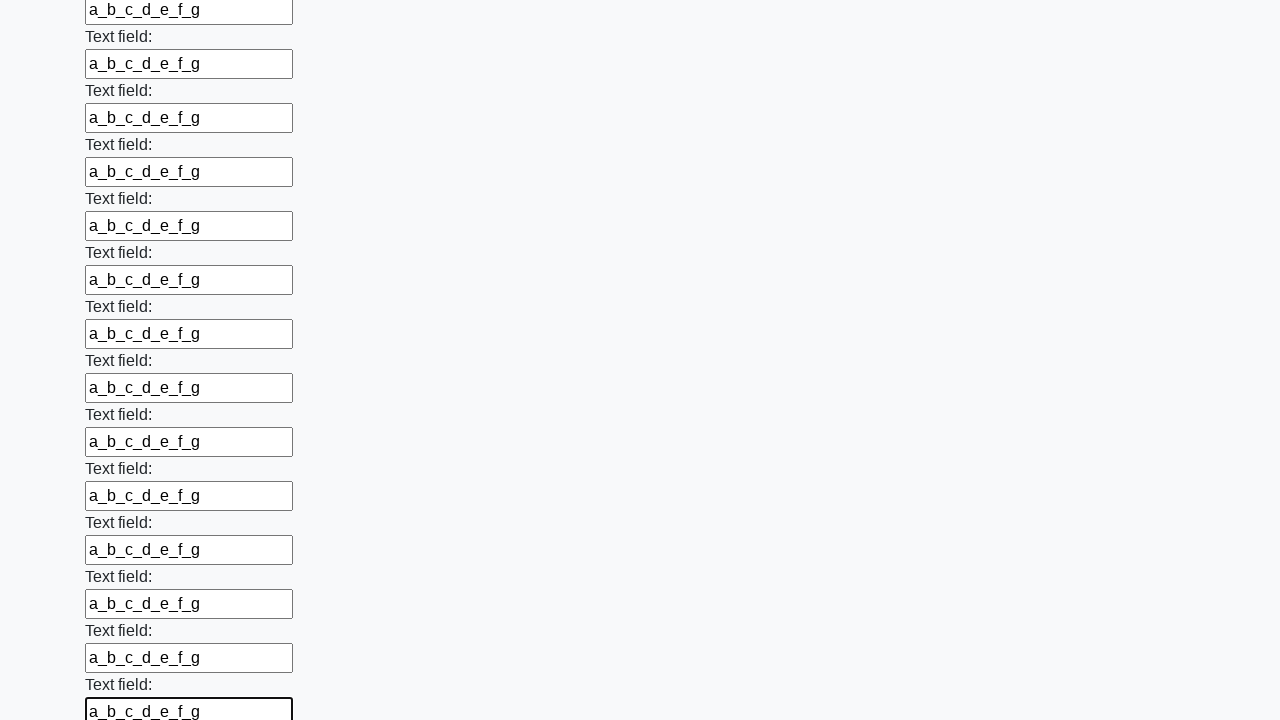

Filled an input field with 'a_b_c_d_e_f_g' on input >> nth=54
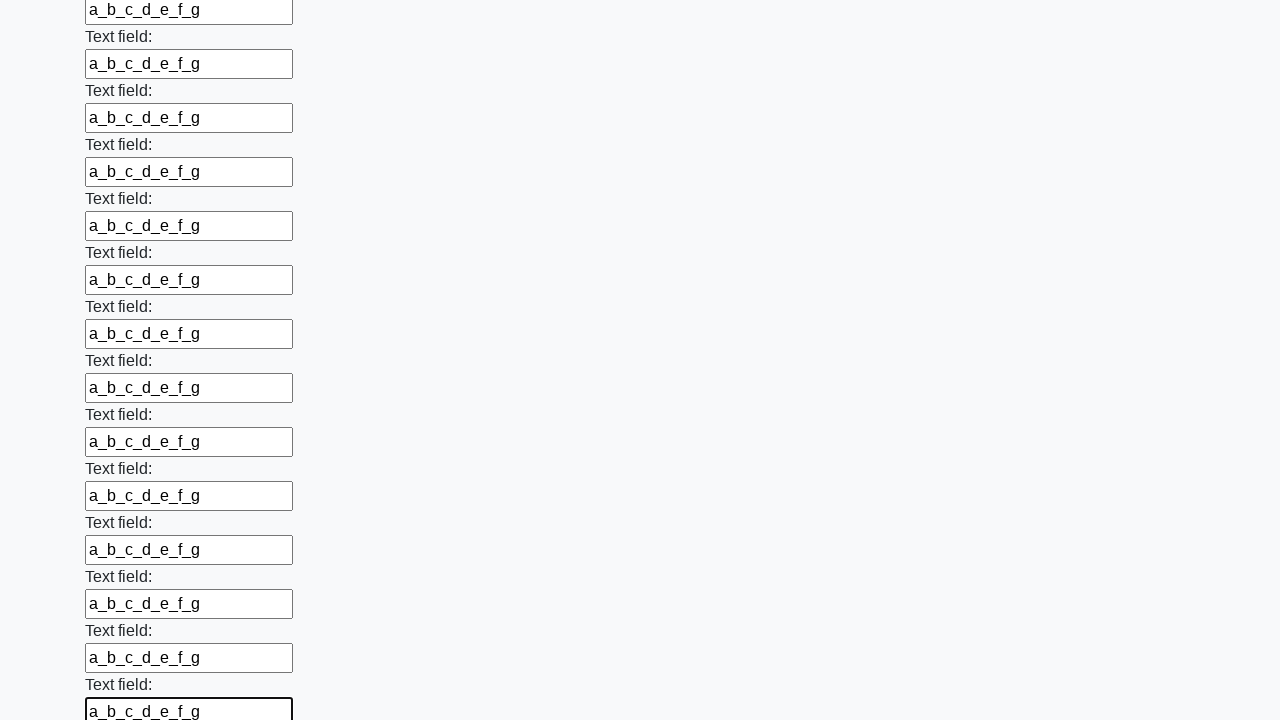

Filled an input field with 'a_b_c_d_e_f_g' on input >> nth=55
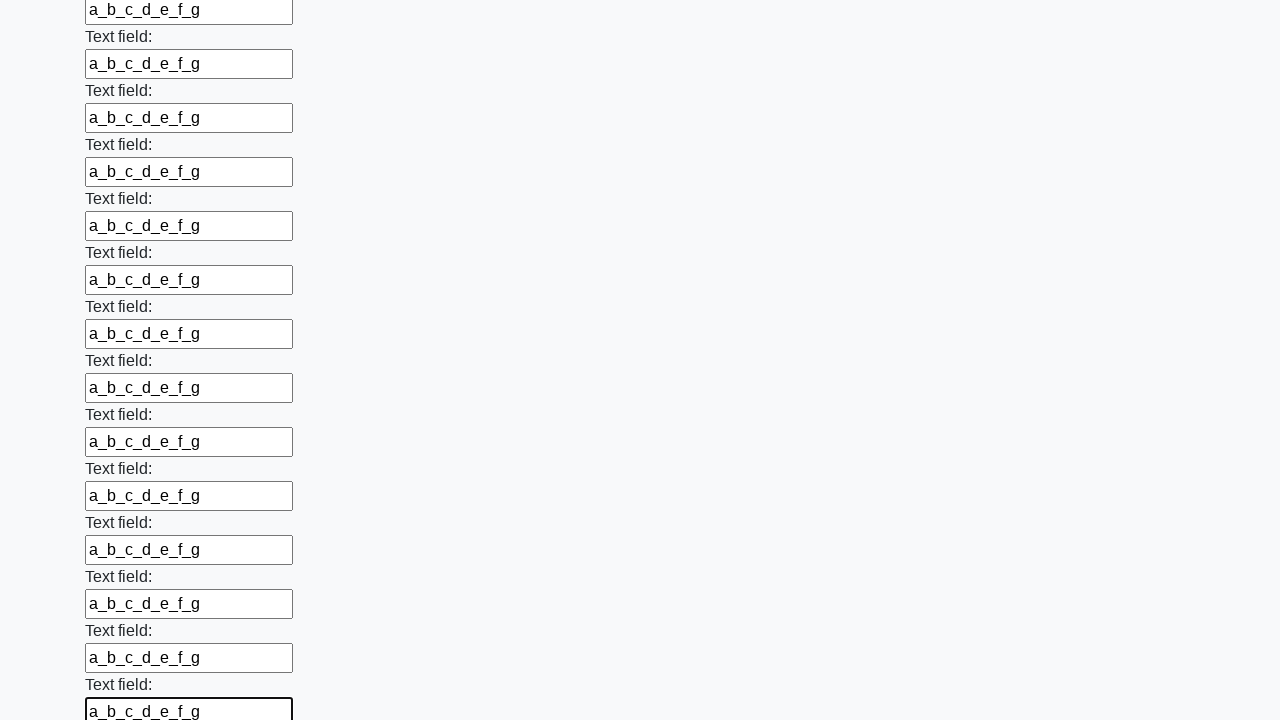

Filled an input field with 'a_b_c_d_e_f_g' on input >> nth=56
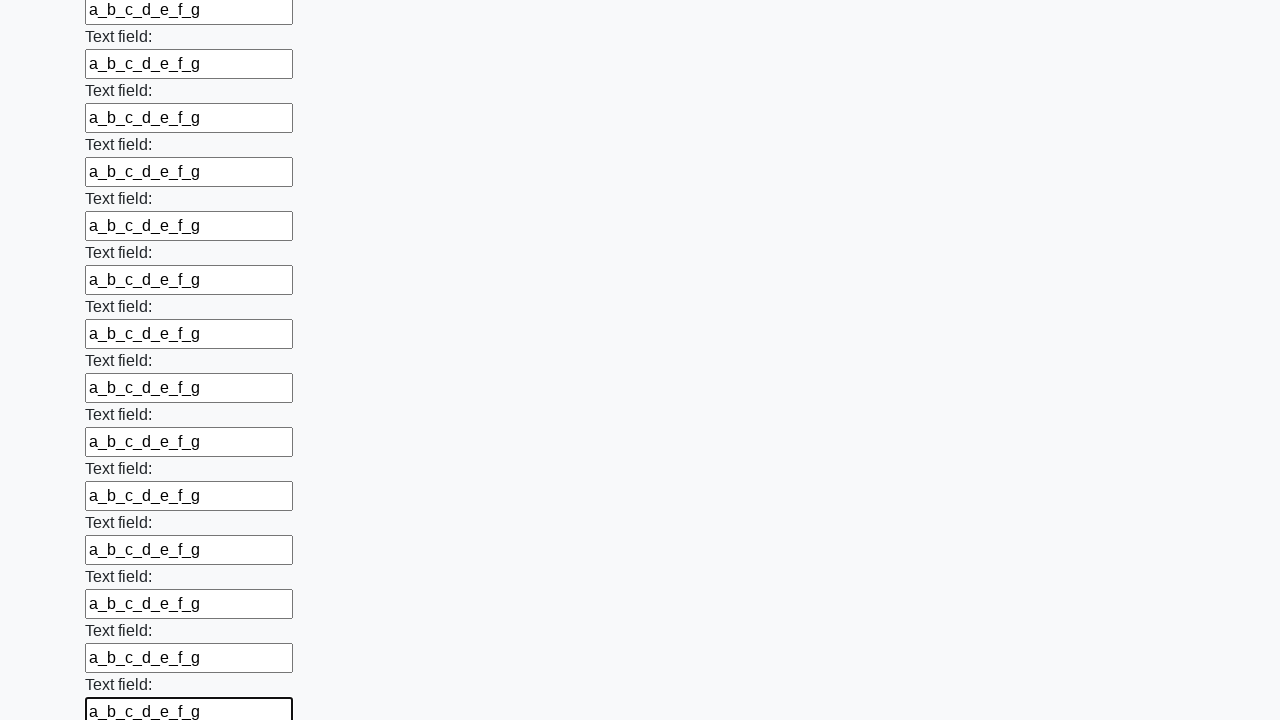

Filled an input field with 'a_b_c_d_e_f_g' on input >> nth=57
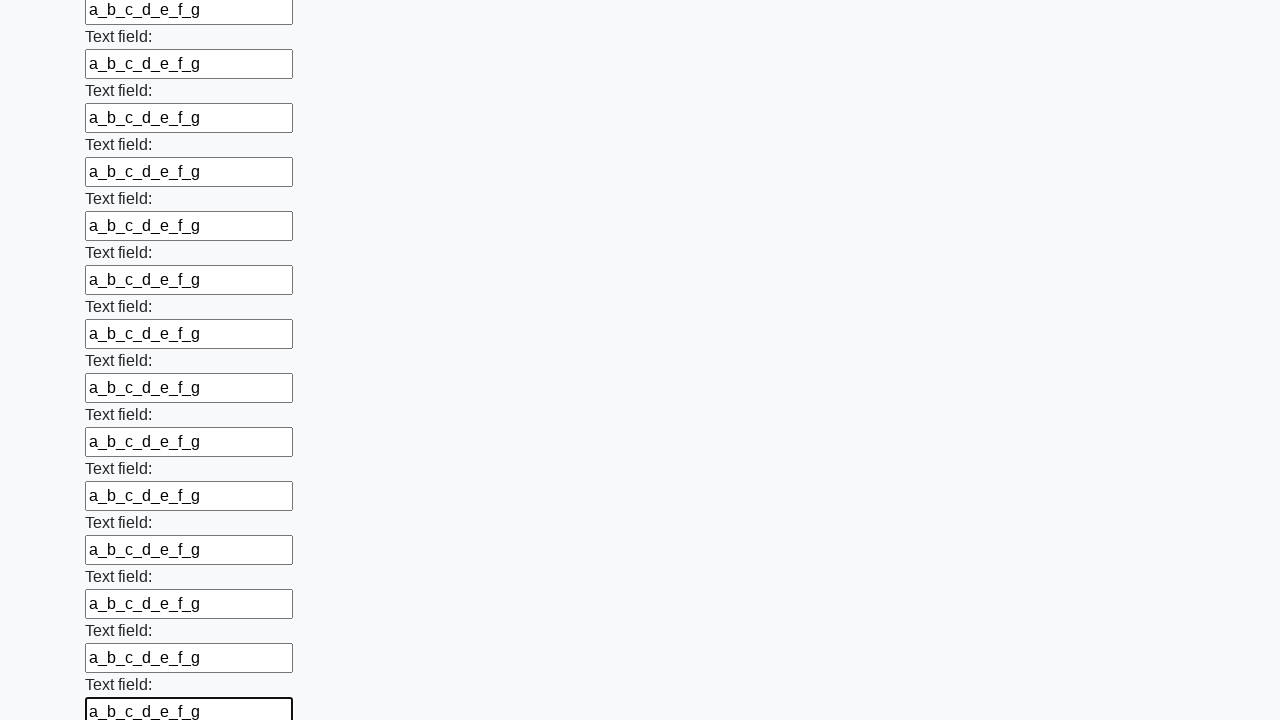

Filled an input field with 'a_b_c_d_e_f_g' on input >> nth=58
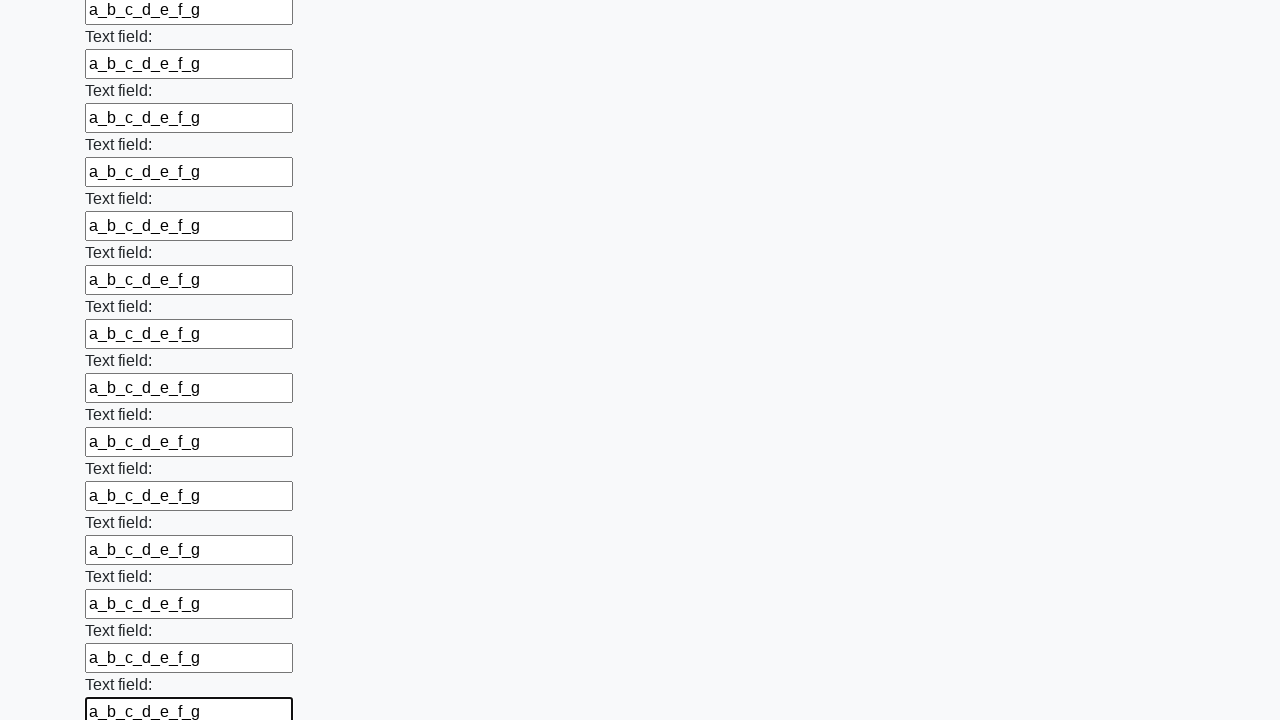

Filled an input field with 'a_b_c_d_e_f_g' on input >> nth=59
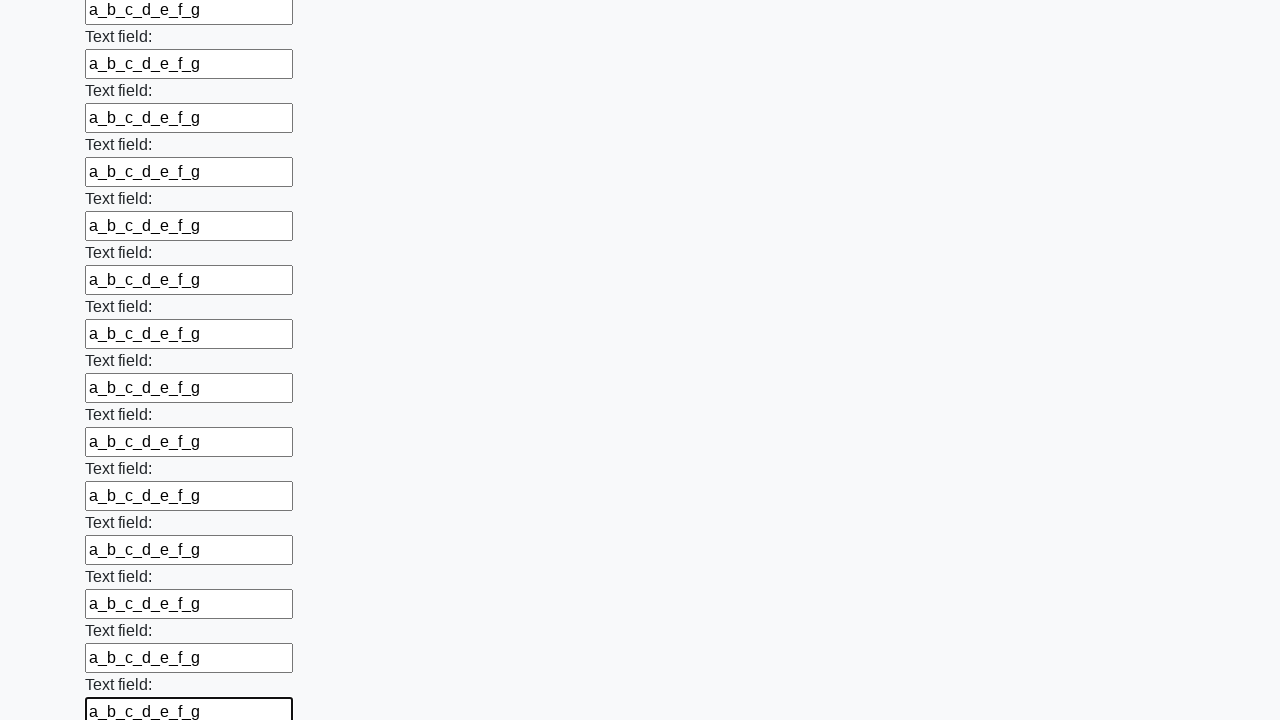

Filled an input field with 'a_b_c_d_e_f_g' on input >> nth=60
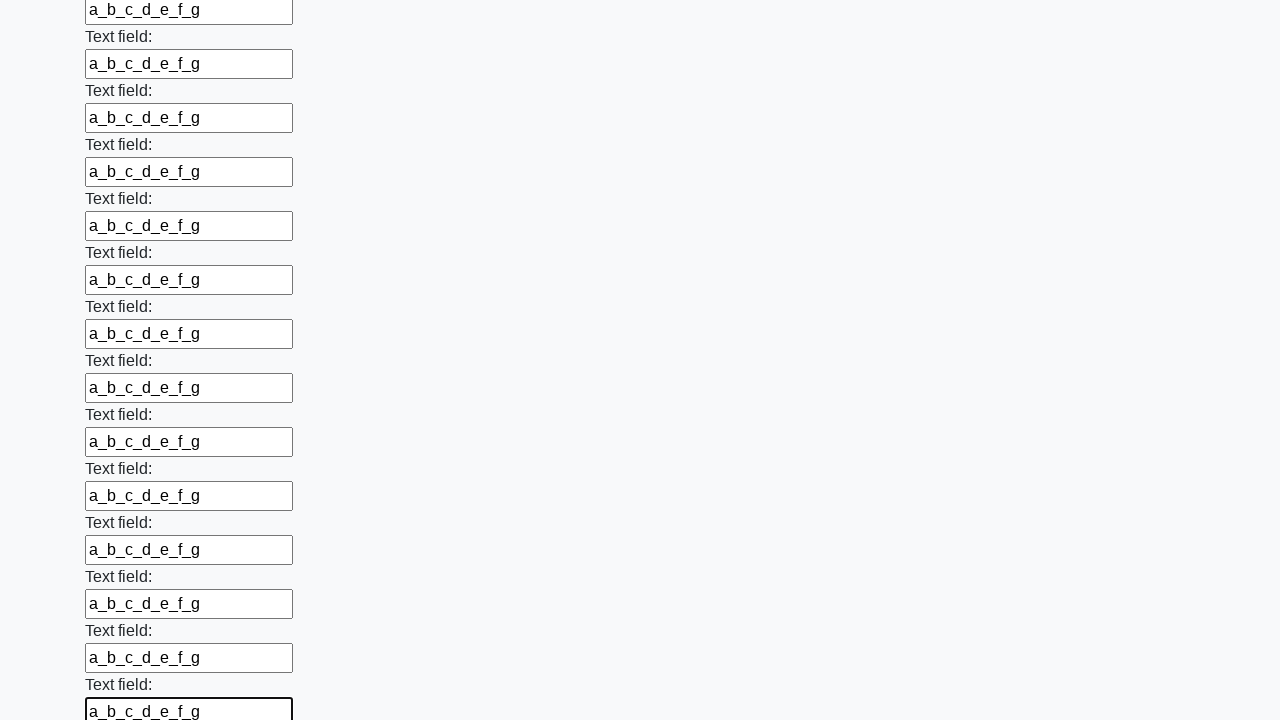

Filled an input field with 'a_b_c_d_e_f_g' on input >> nth=61
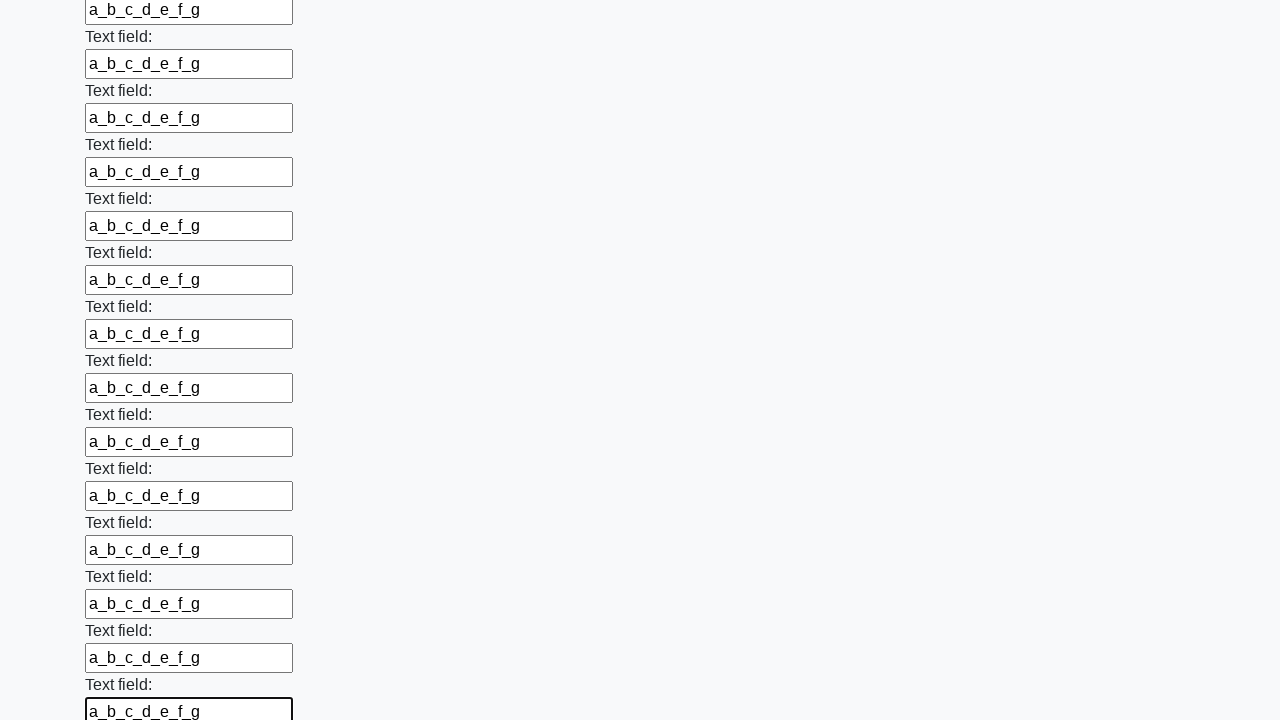

Filled an input field with 'a_b_c_d_e_f_g' on input >> nth=62
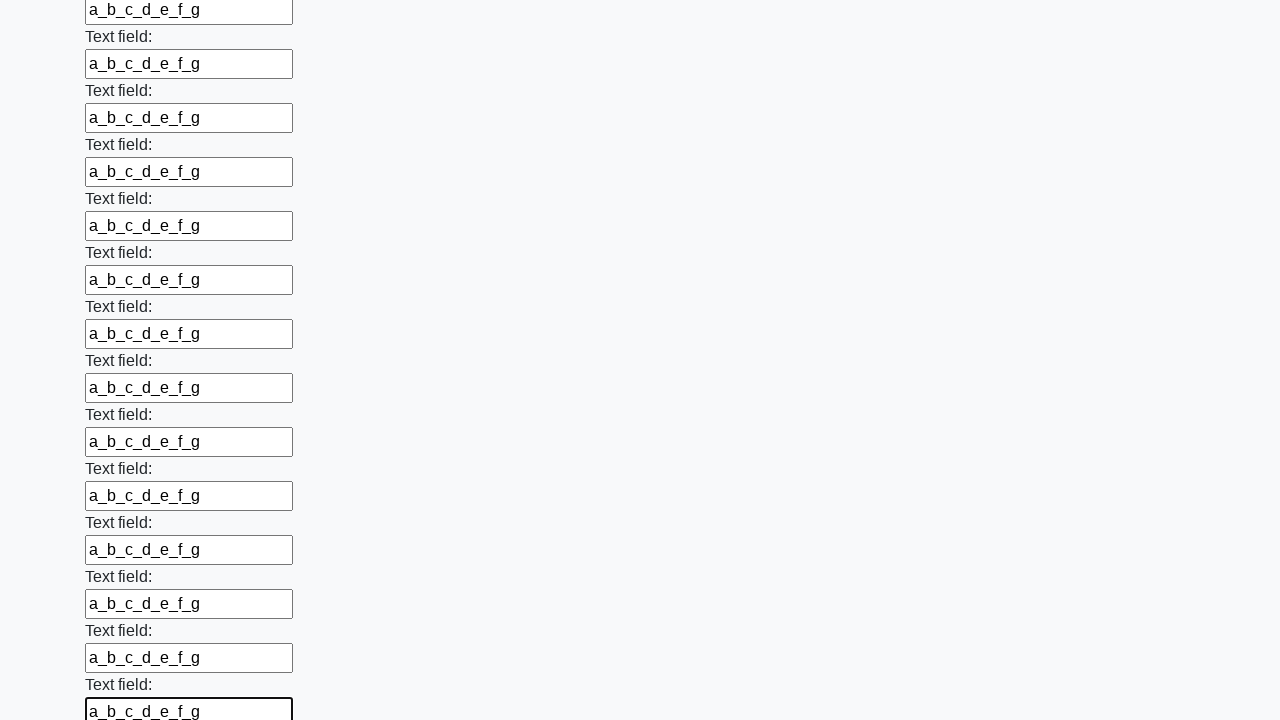

Filled an input field with 'a_b_c_d_e_f_g' on input >> nth=63
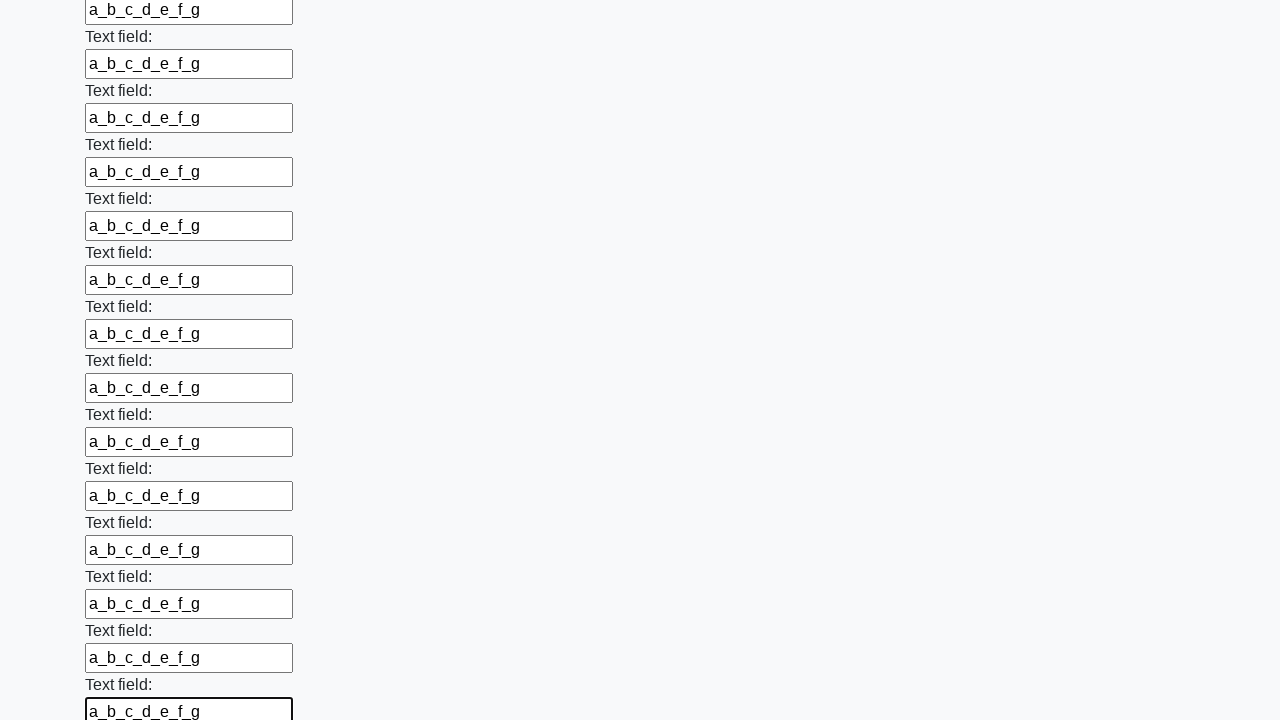

Filled an input field with 'a_b_c_d_e_f_g' on input >> nth=64
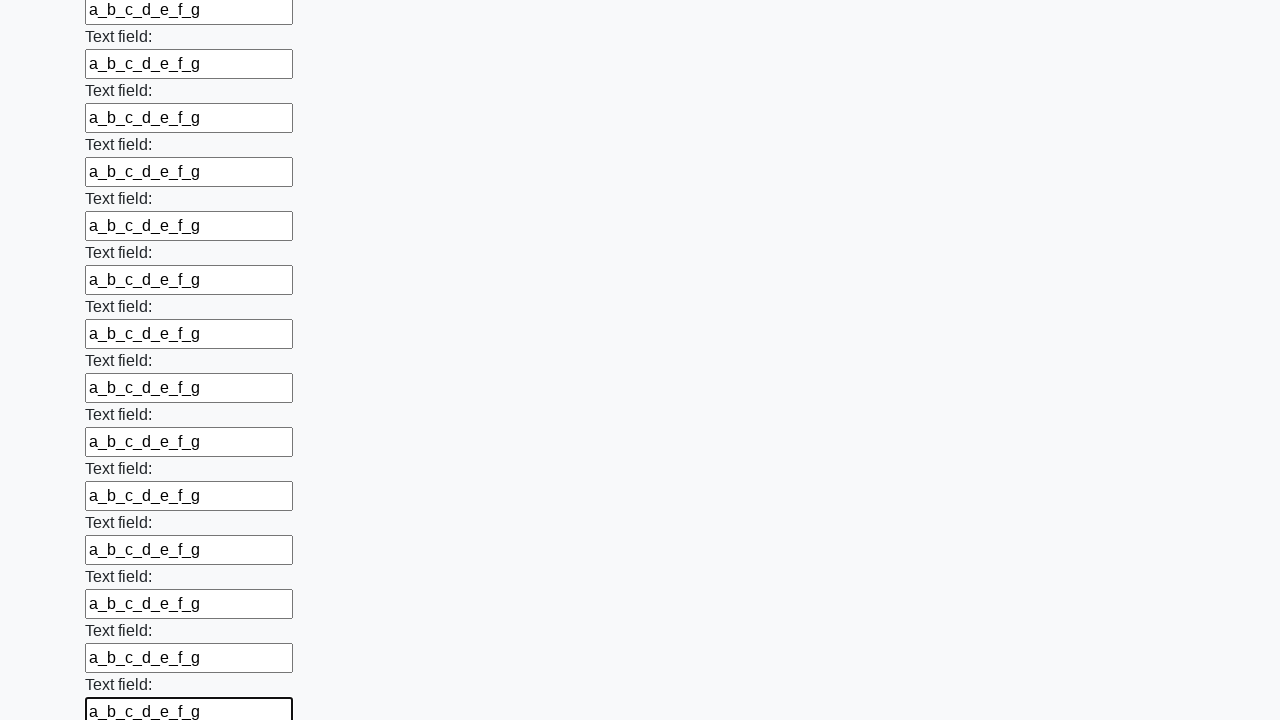

Filled an input field with 'a_b_c_d_e_f_g' on input >> nth=65
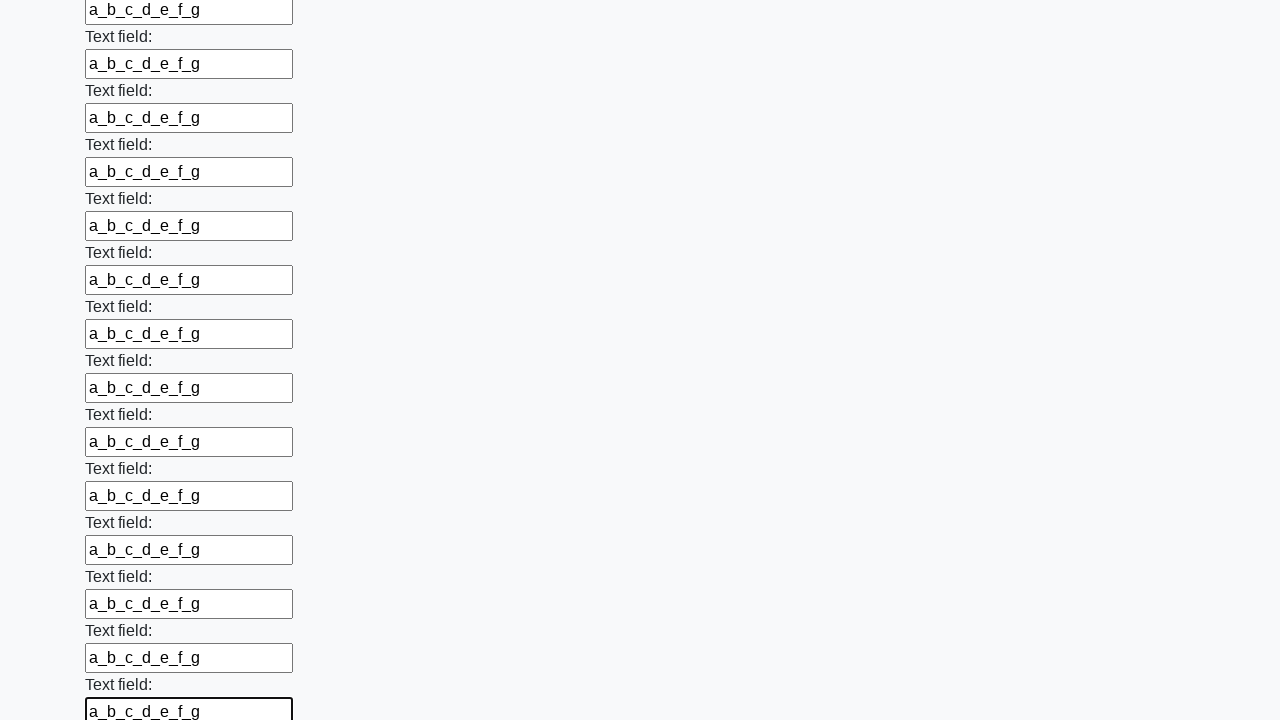

Filled an input field with 'a_b_c_d_e_f_g' on input >> nth=66
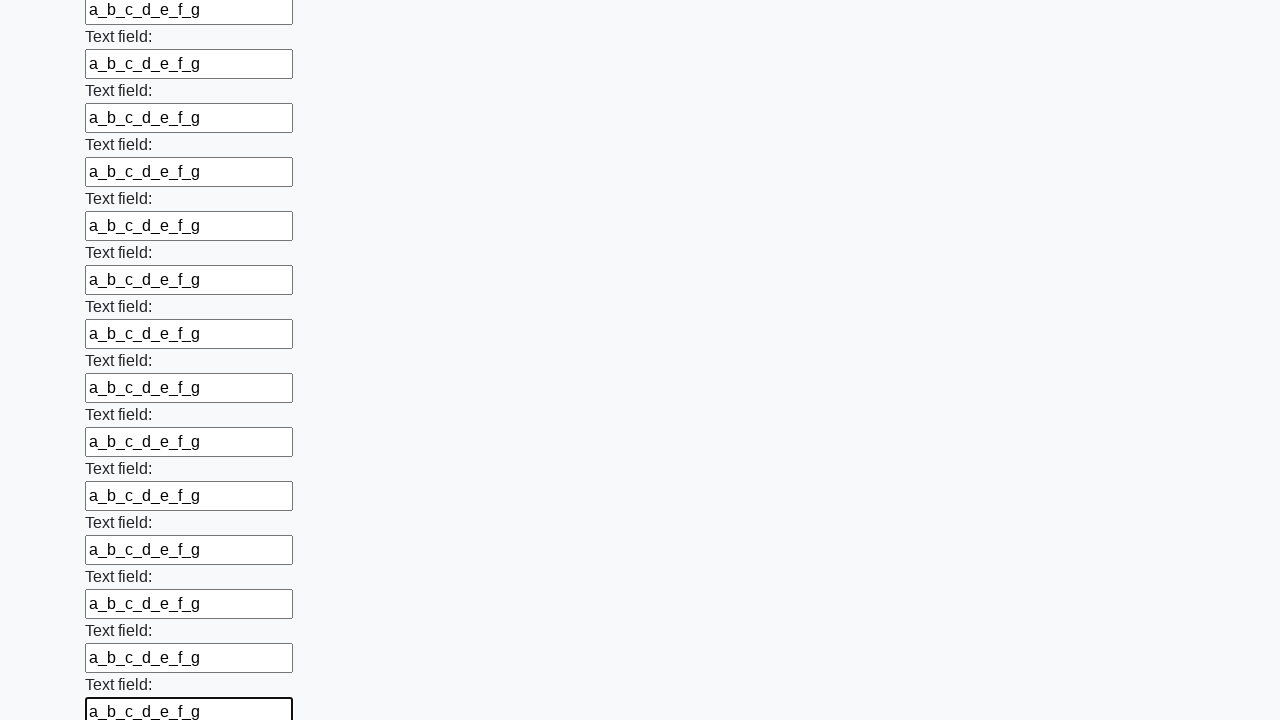

Filled an input field with 'a_b_c_d_e_f_g' on input >> nth=67
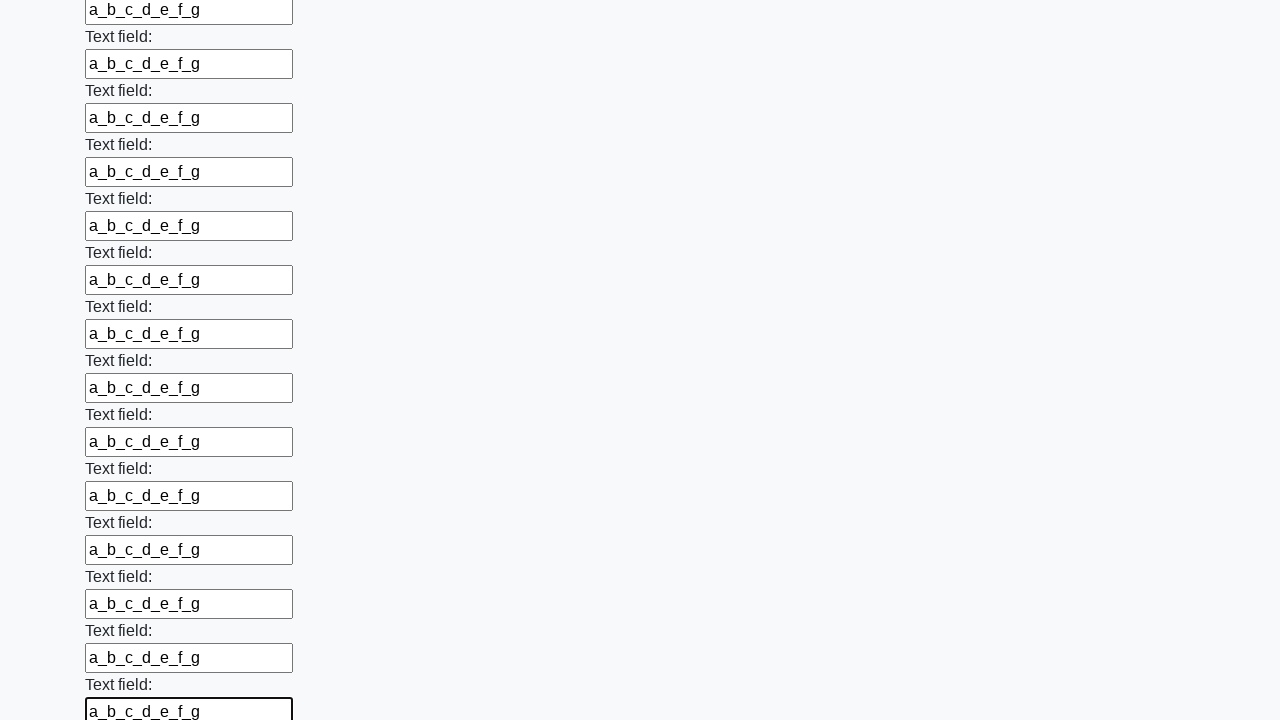

Filled an input field with 'a_b_c_d_e_f_g' on input >> nth=68
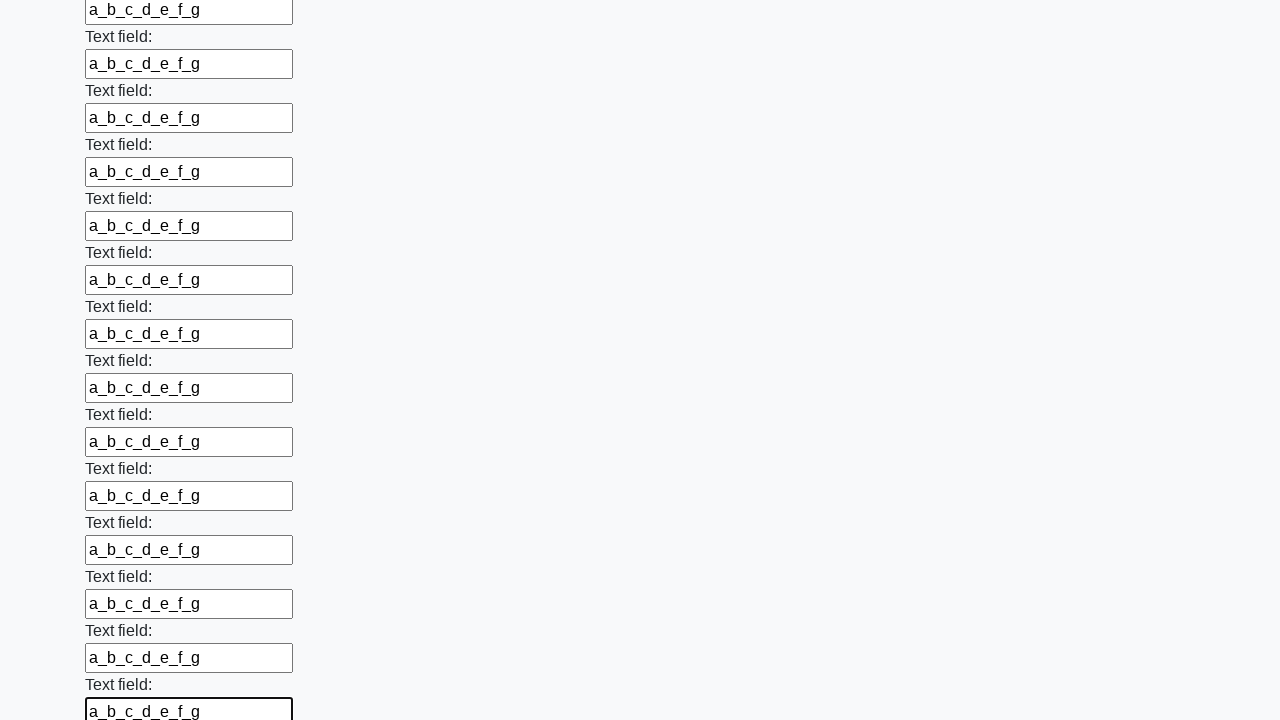

Filled an input field with 'a_b_c_d_e_f_g' on input >> nth=69
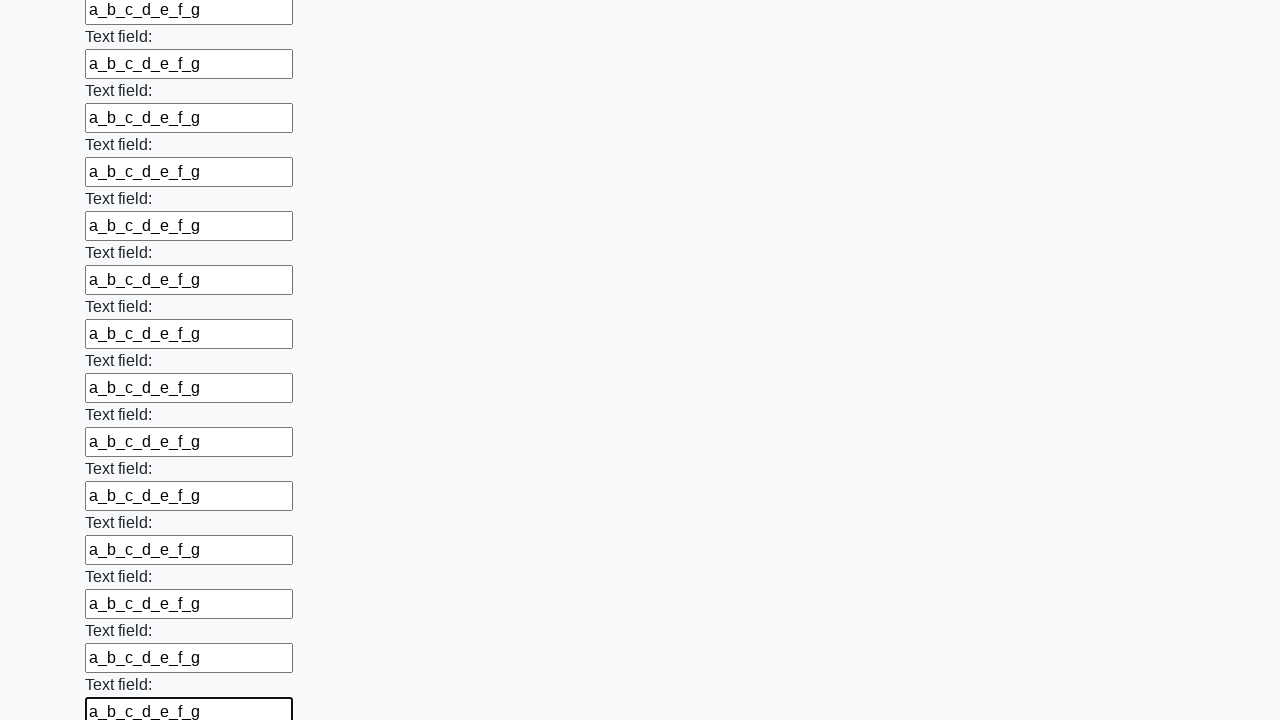

Filled an input field with 'a_b_c_d_e_f_g' on input >> nth=70
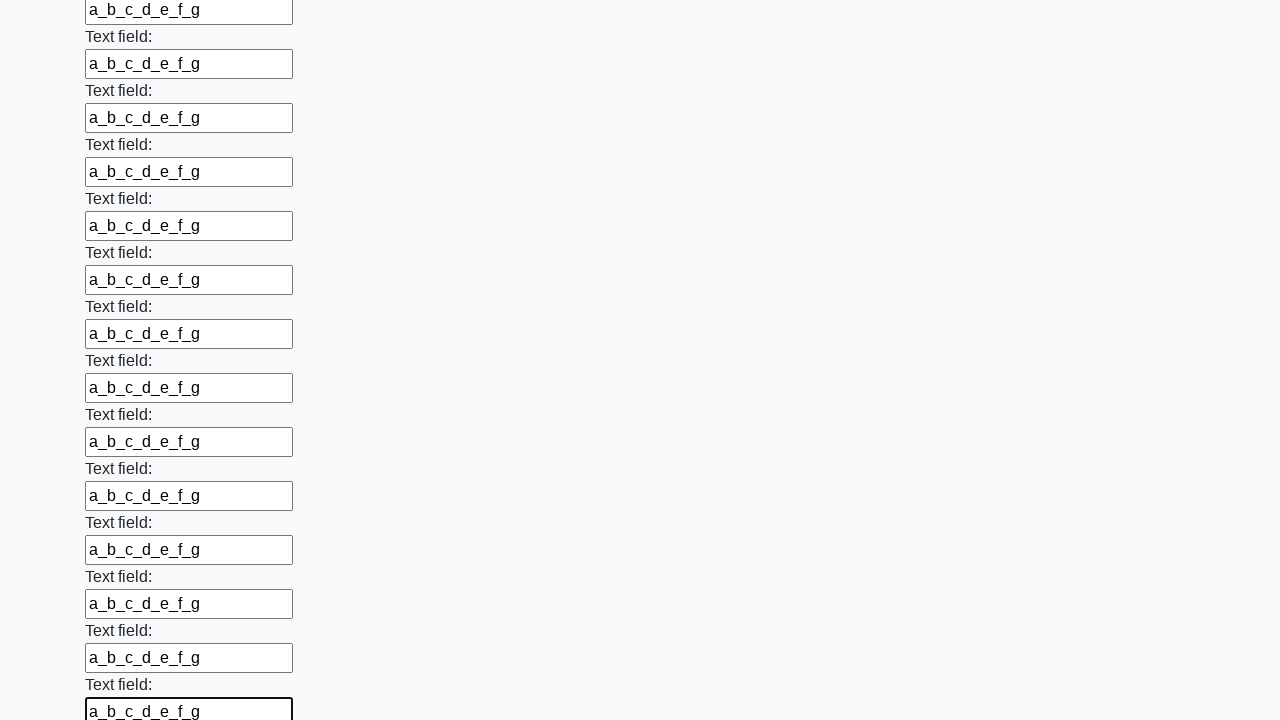

Filled an input field with 'a_b_c_d_e_f_g' on input >> nth=71
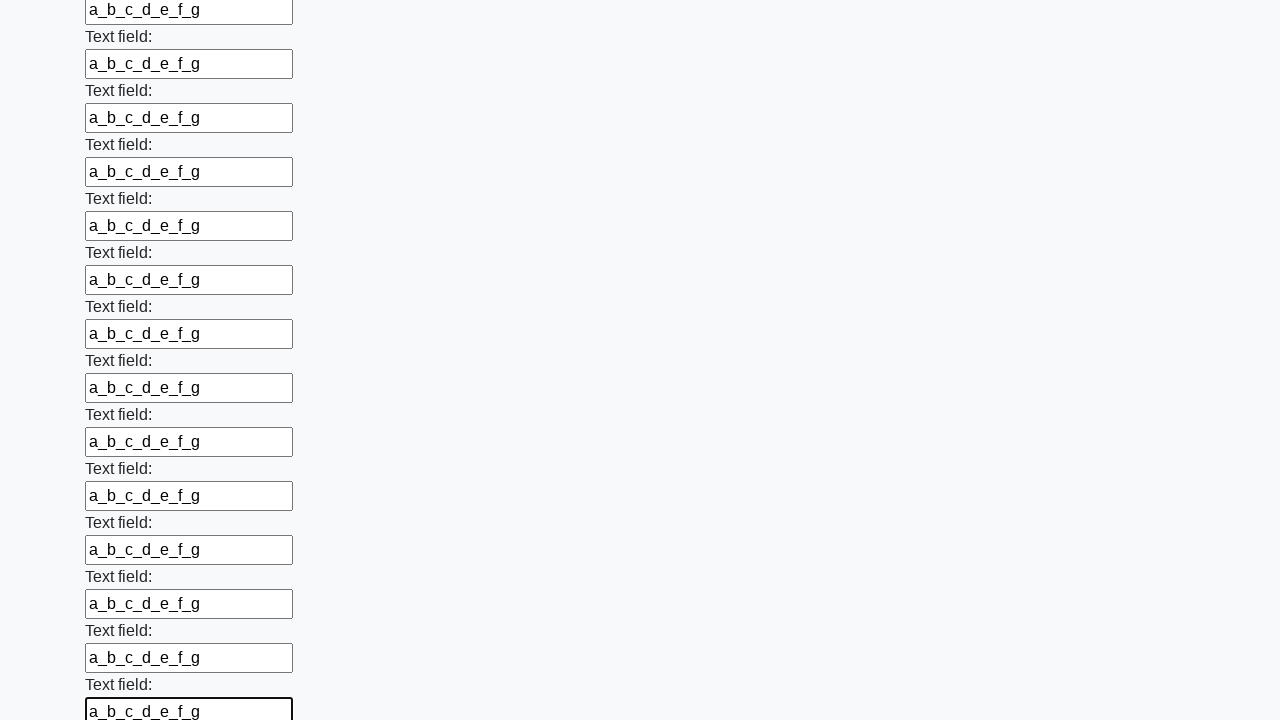

Filled an input field with 'a_b_c_d_e_f_g' on input >> nth=72
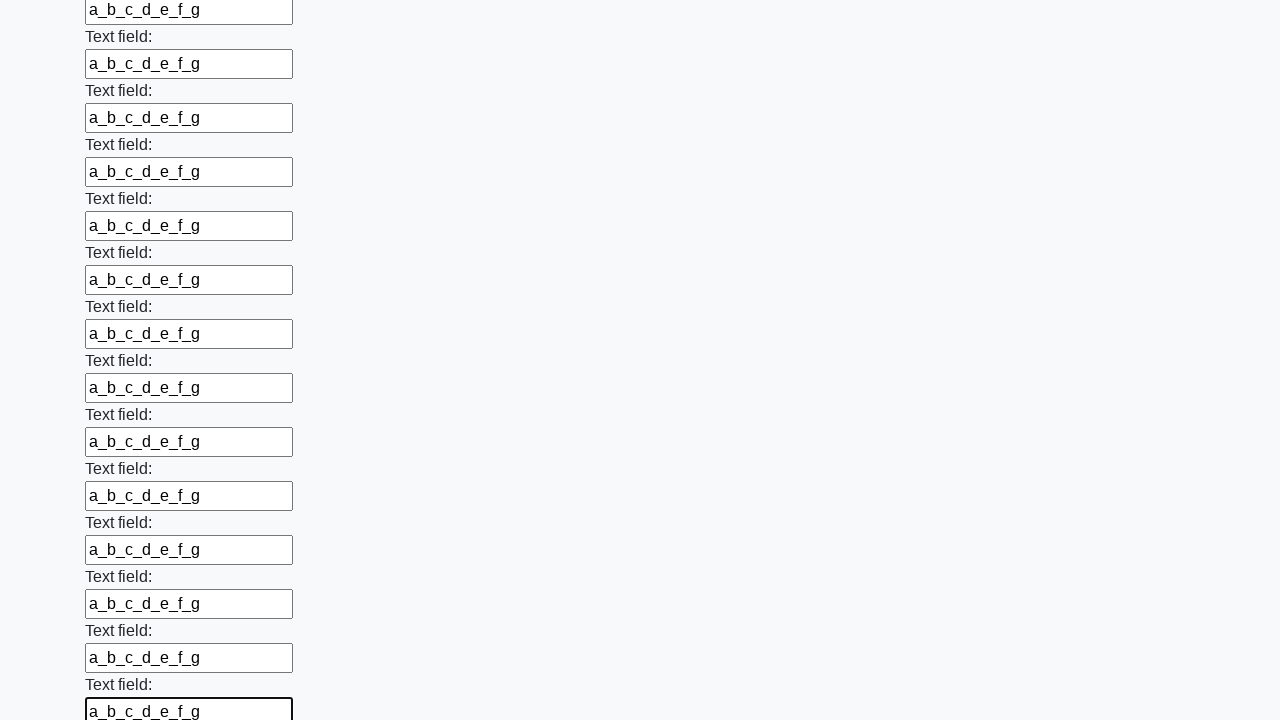

Filled an input field with 'a_b_c_d_e_f_g' on input >> nth=73
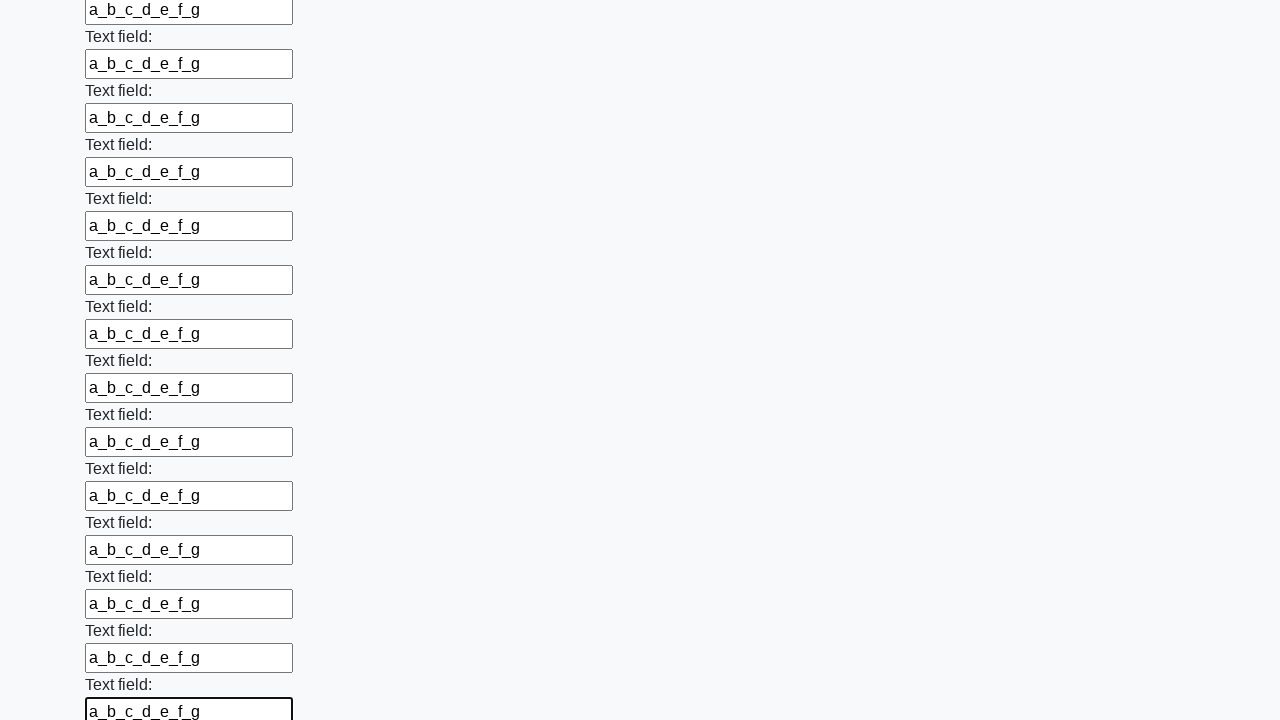

Filled an input field with 'a_b_c_d_e_f_g' on input >> nth=74
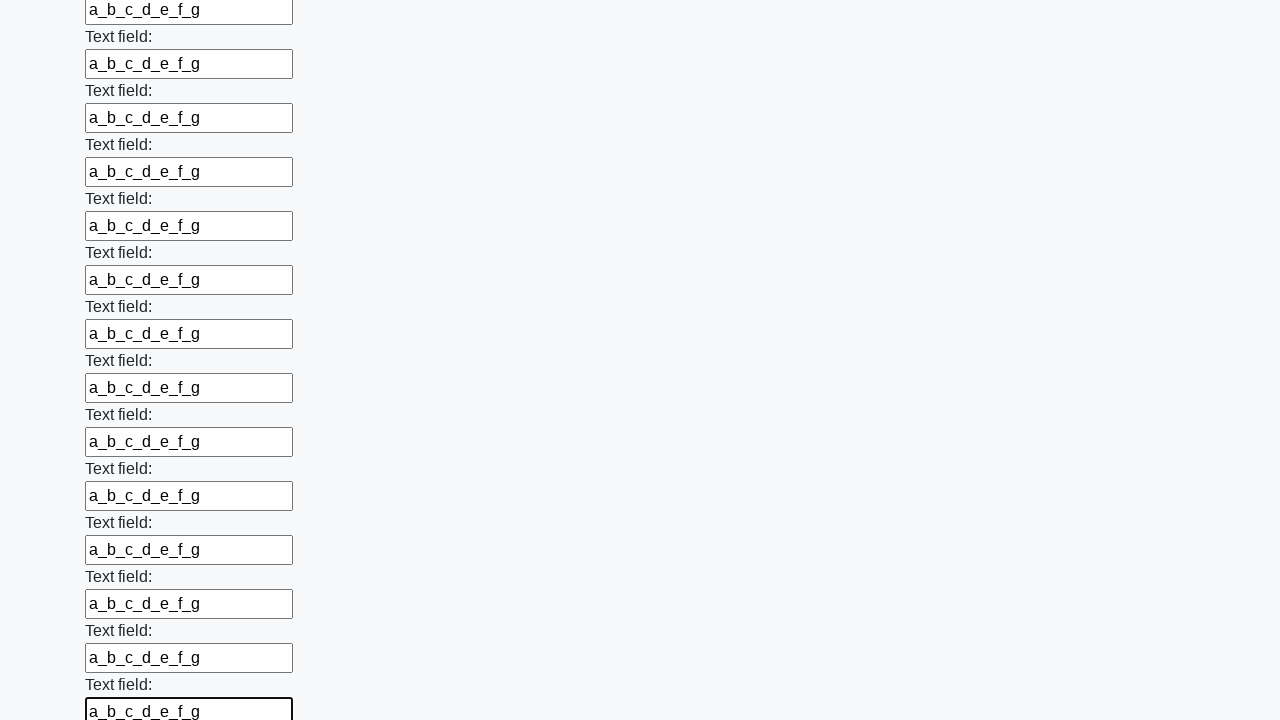

Filled an input field with 'a_b_c_d_e_f_g' on input >> nth=75
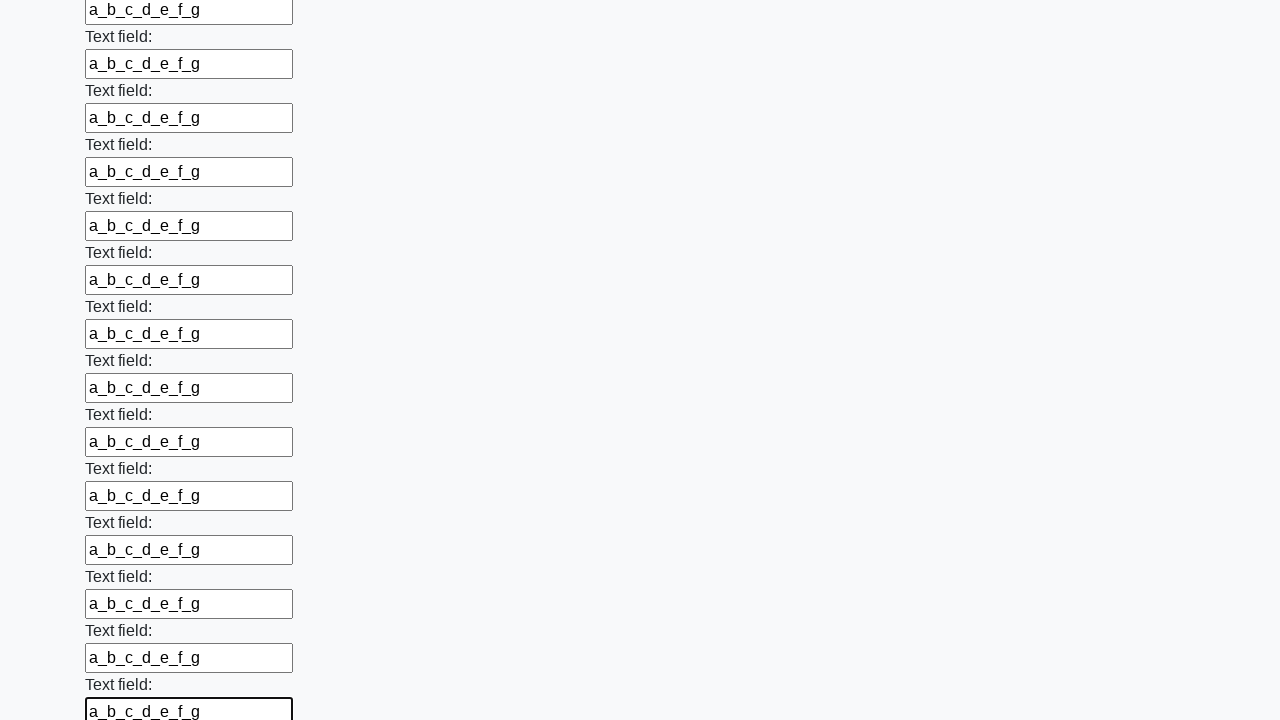

Filled an input field with 'a_b_c_d_e_f_g' on input >> nth=76
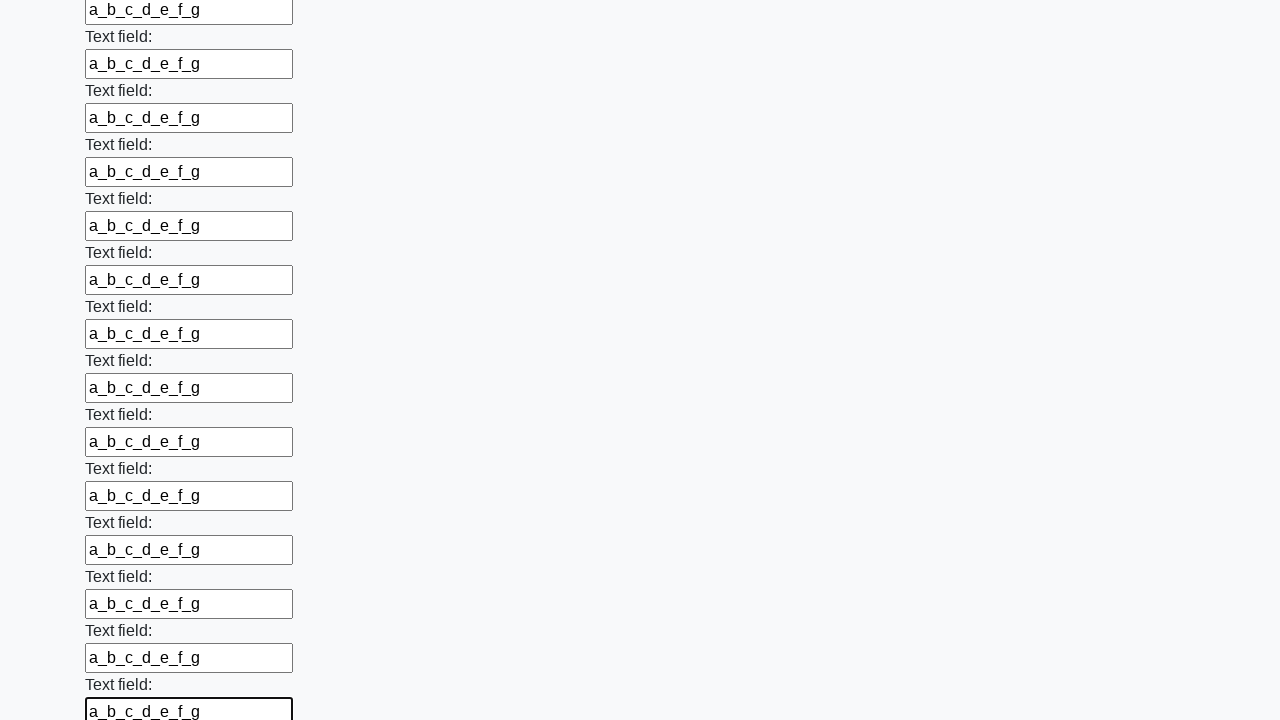

Filled an input field with 'a_b_c_d_e_f_g' on input >> nth=77
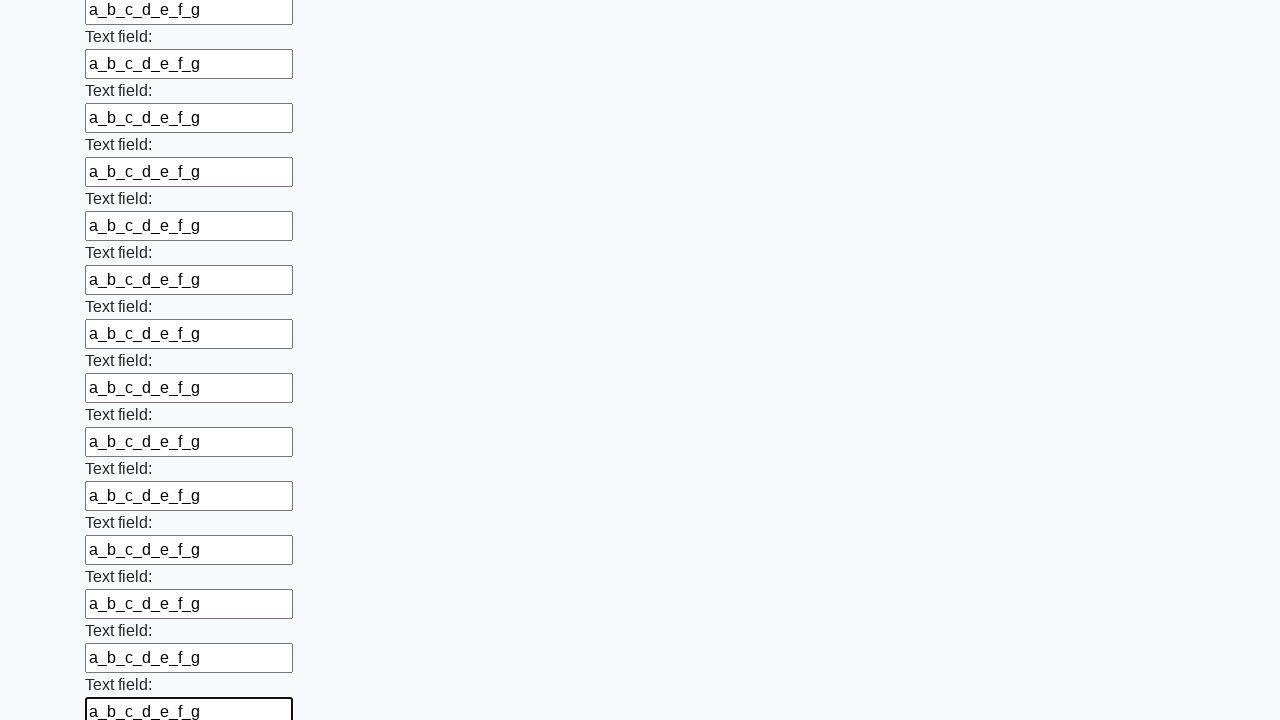

Filled an input field with 'a_b_c_d_e_f_g' on input >> nth=78
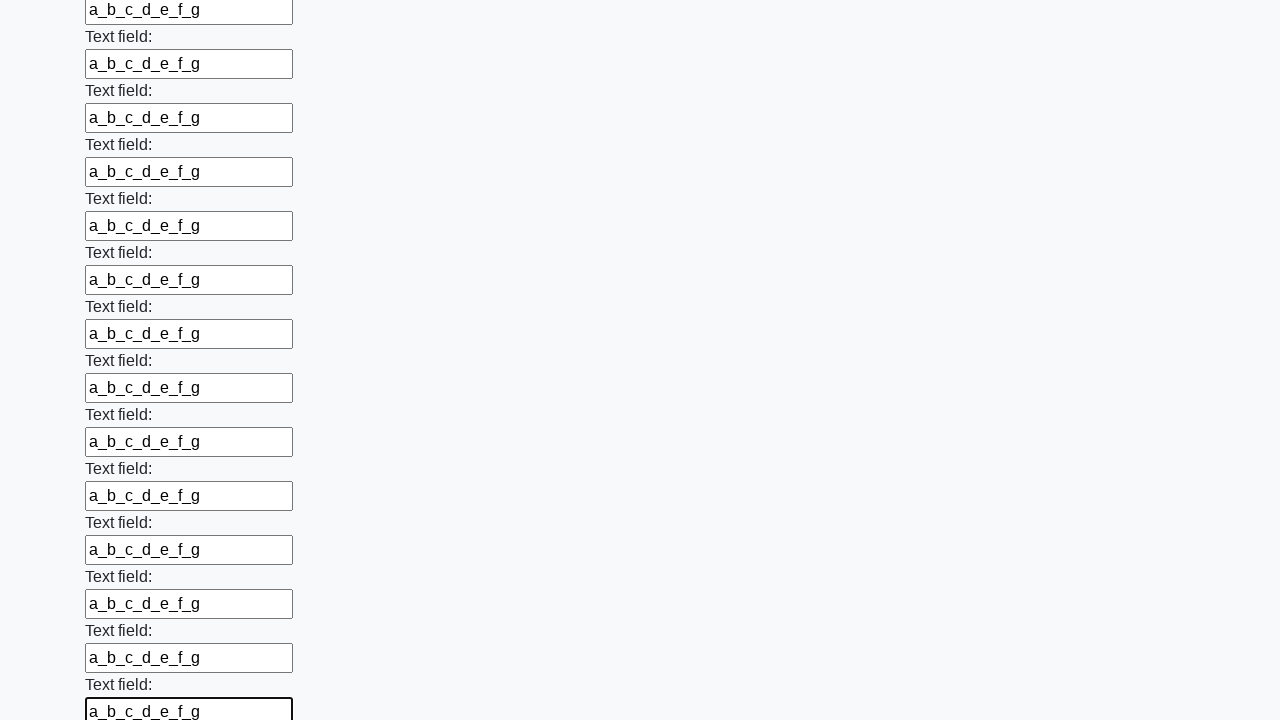

Filled an input field with 'a_b_c_d_e_f_g' on input >> nth=79
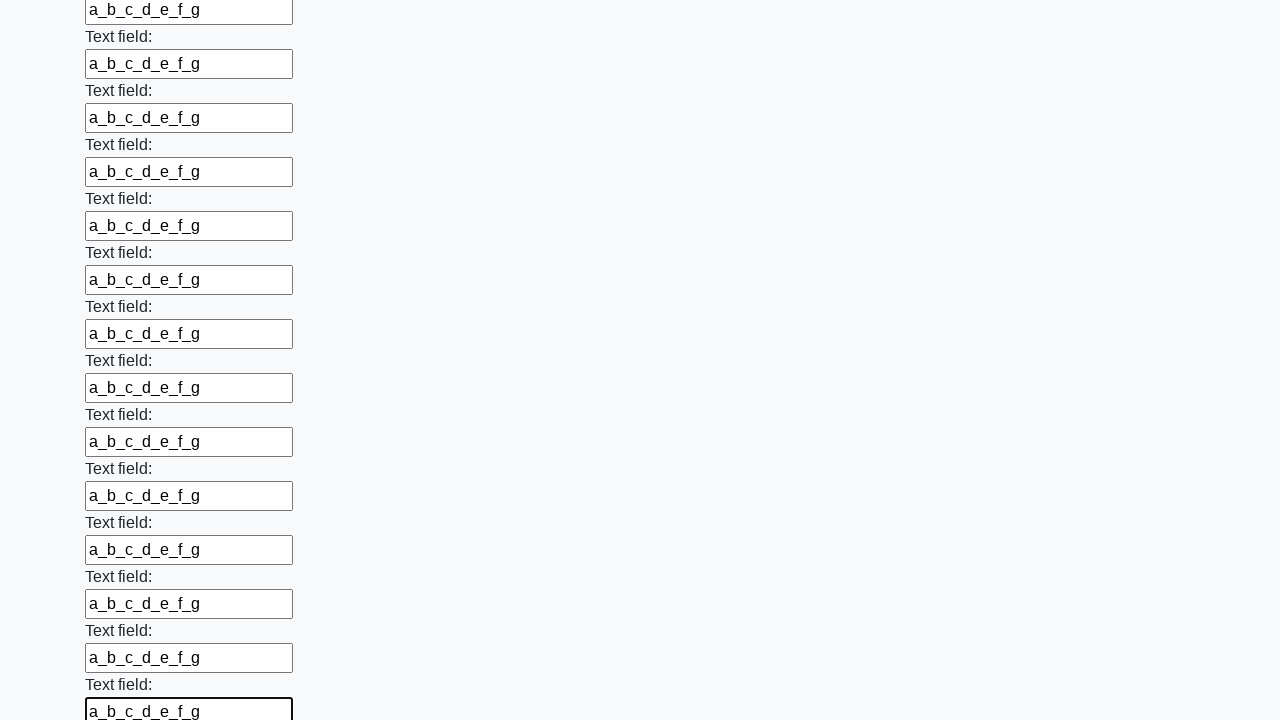

Filled an input field with 'a_b_c_d_e_f_g' on input >> nth=80
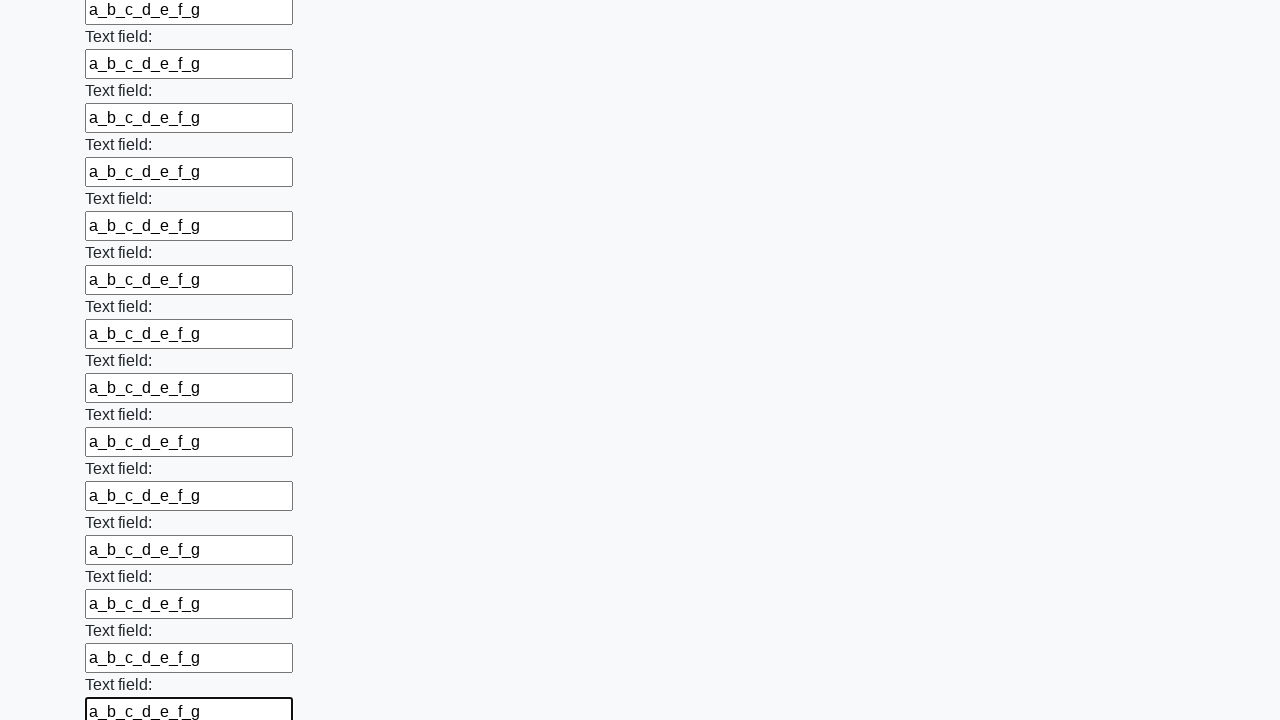

Filled an input field with 'a_b_c_d_e_f_g' on input >> nth=81
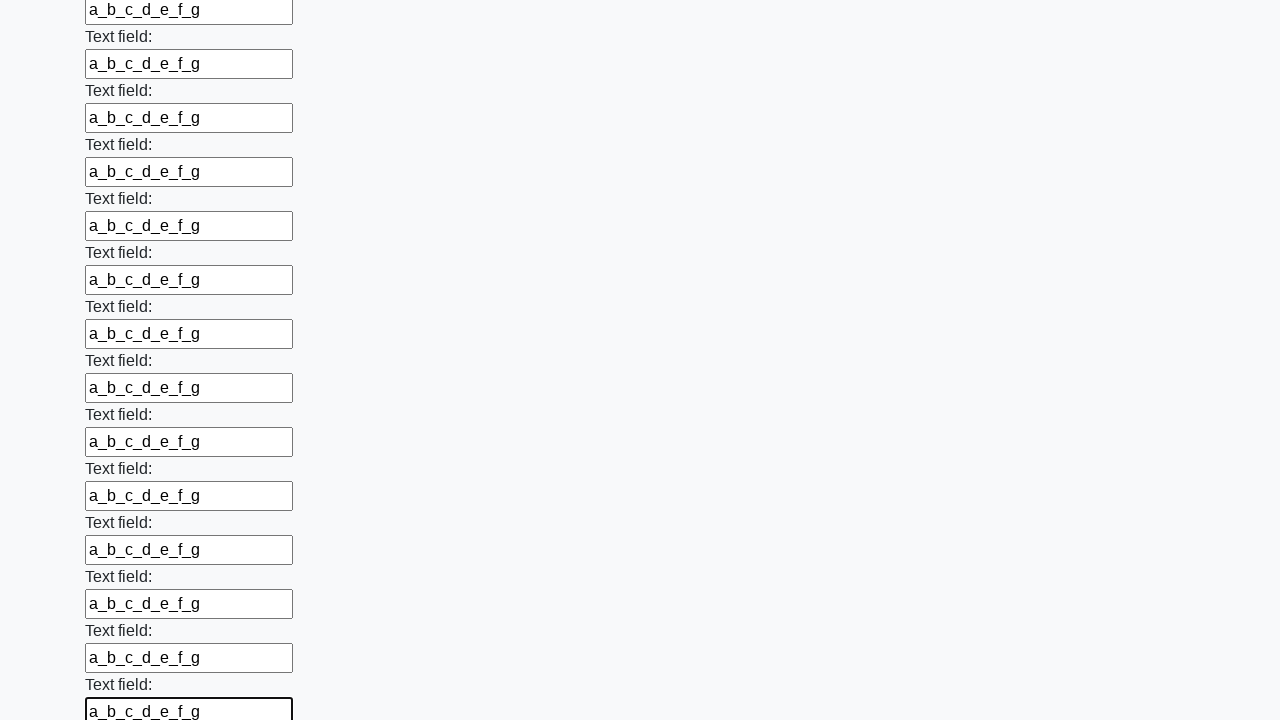

Filled an input field with 'a_b_c_d_e_f_g' on input >> nth=82
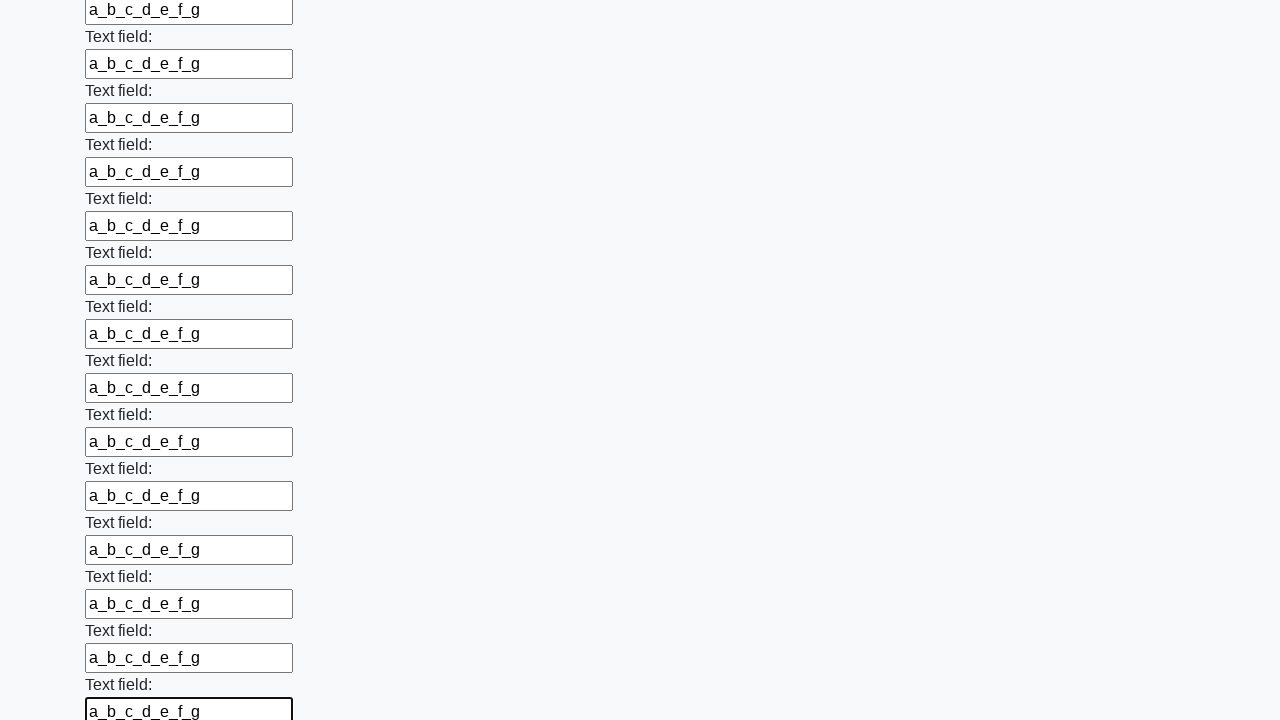

Filled an input field with 'a_b_c_d_e_f_g' on input >> nth=83
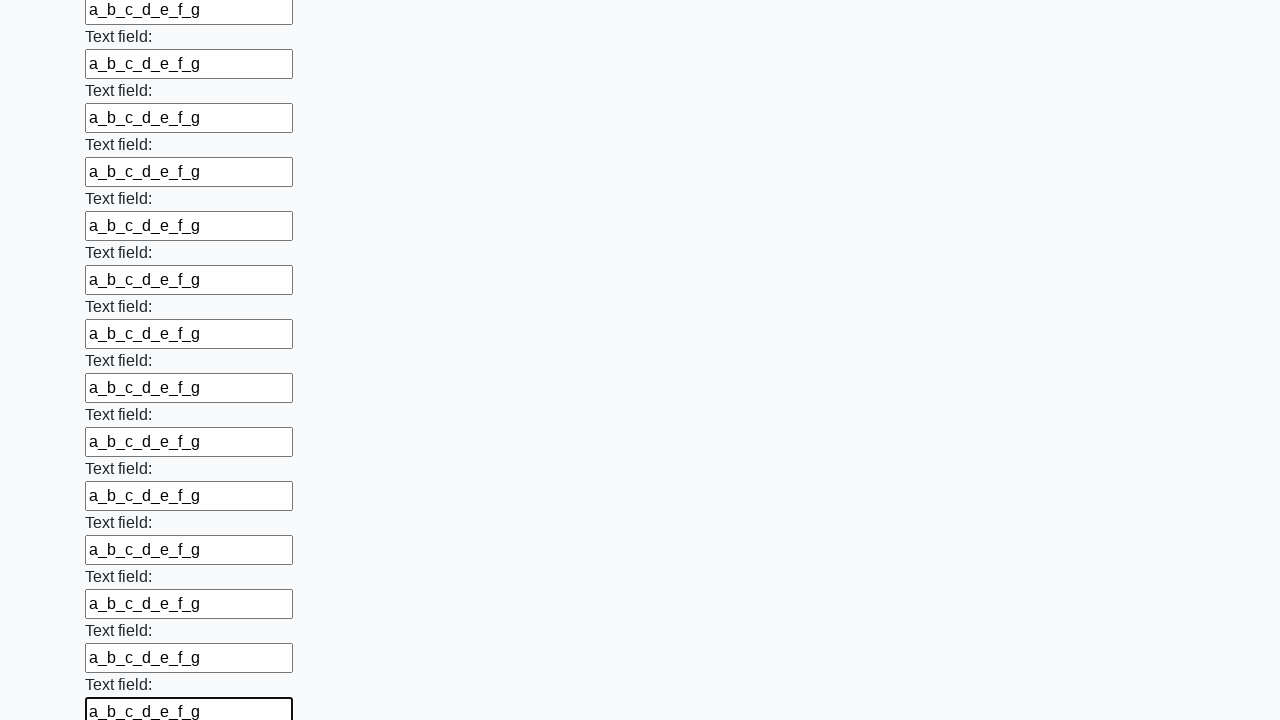

Filled an input field with 'a_b_c_d_e_f_g' on input >> nth=84
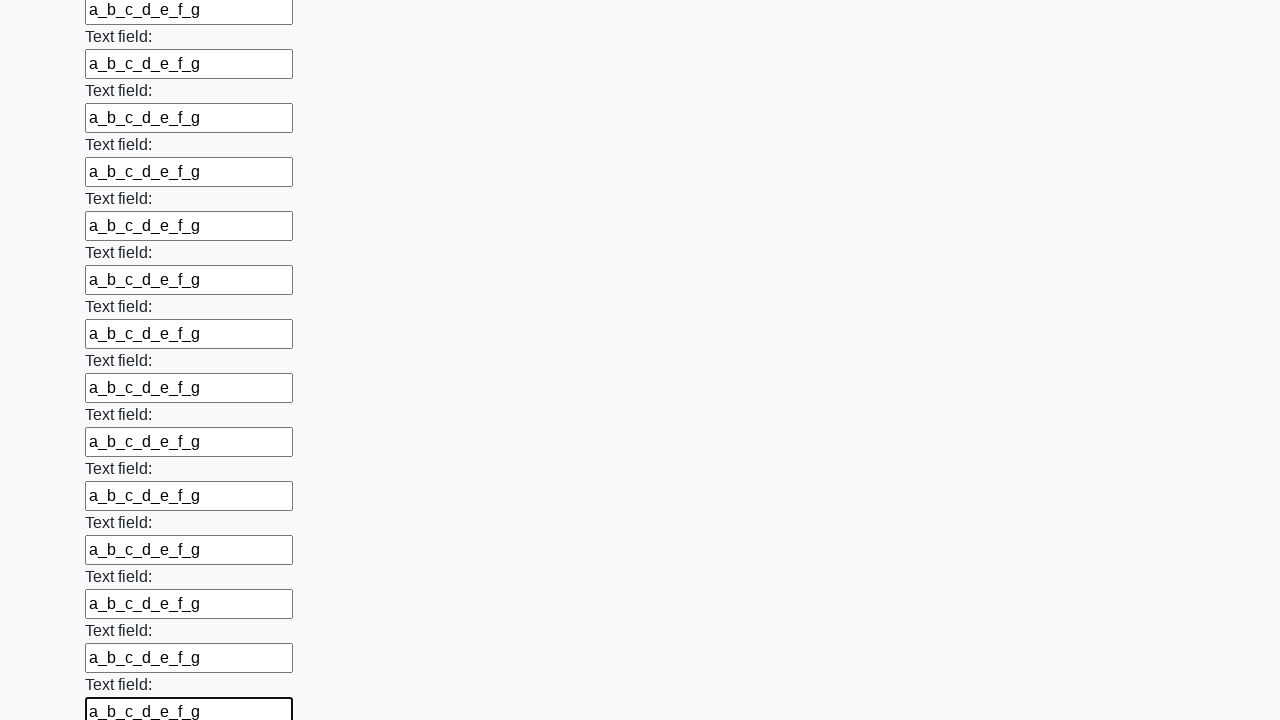

Filled an input field with 'a_b_c_d_e_f_g' on input >> nth=85
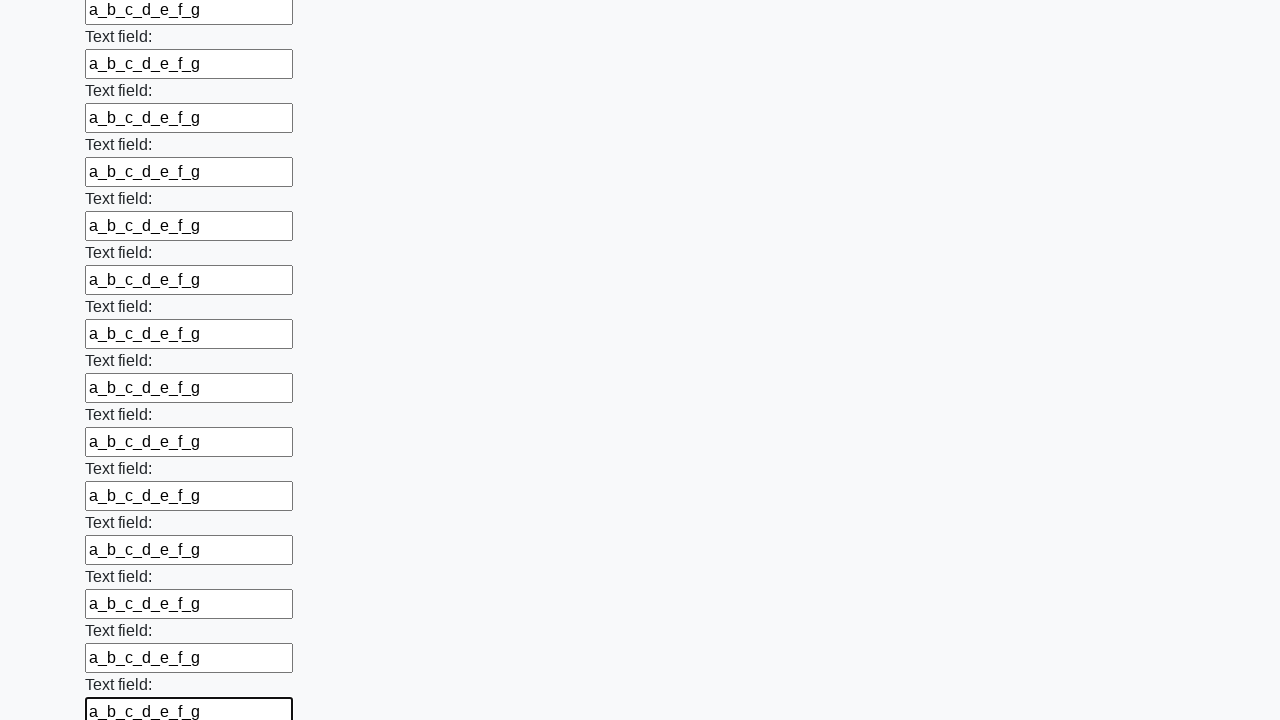

Filled an input field with 'a_b_c_d_e_f_g' on input >> nth=86
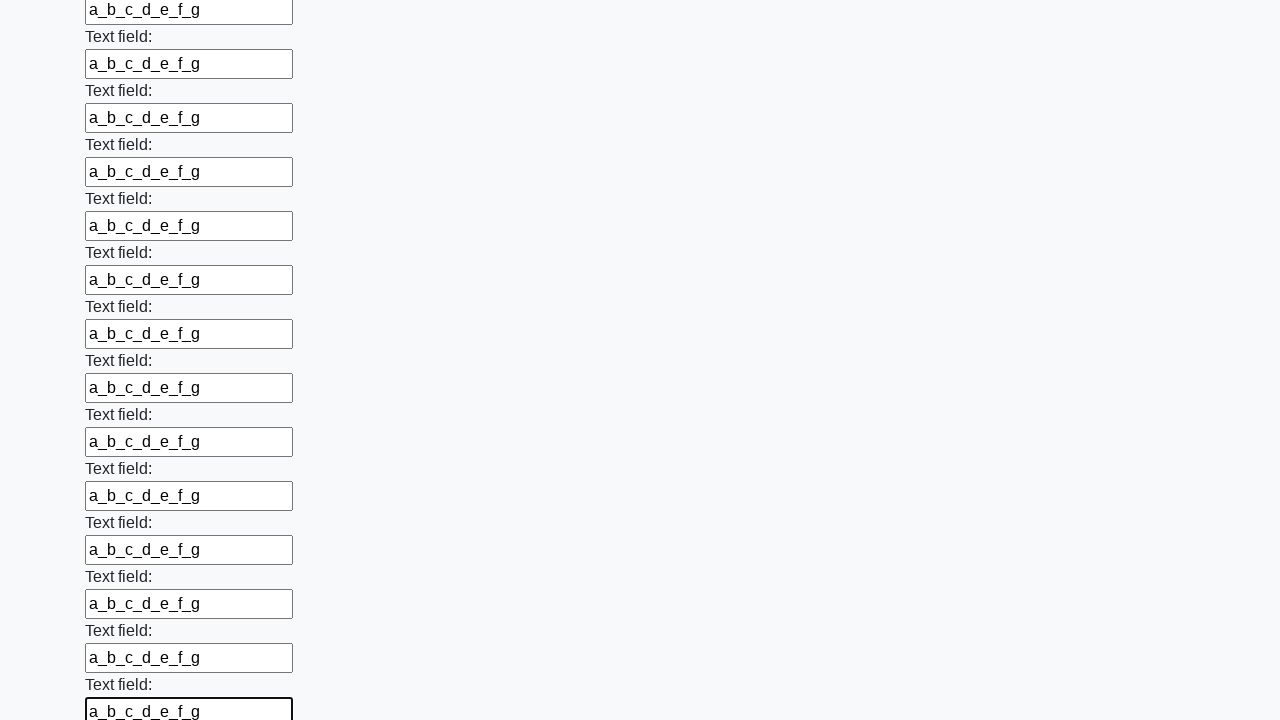

Filled an input field with 'a_b_c_d_e_f_g' on input >> nth=87
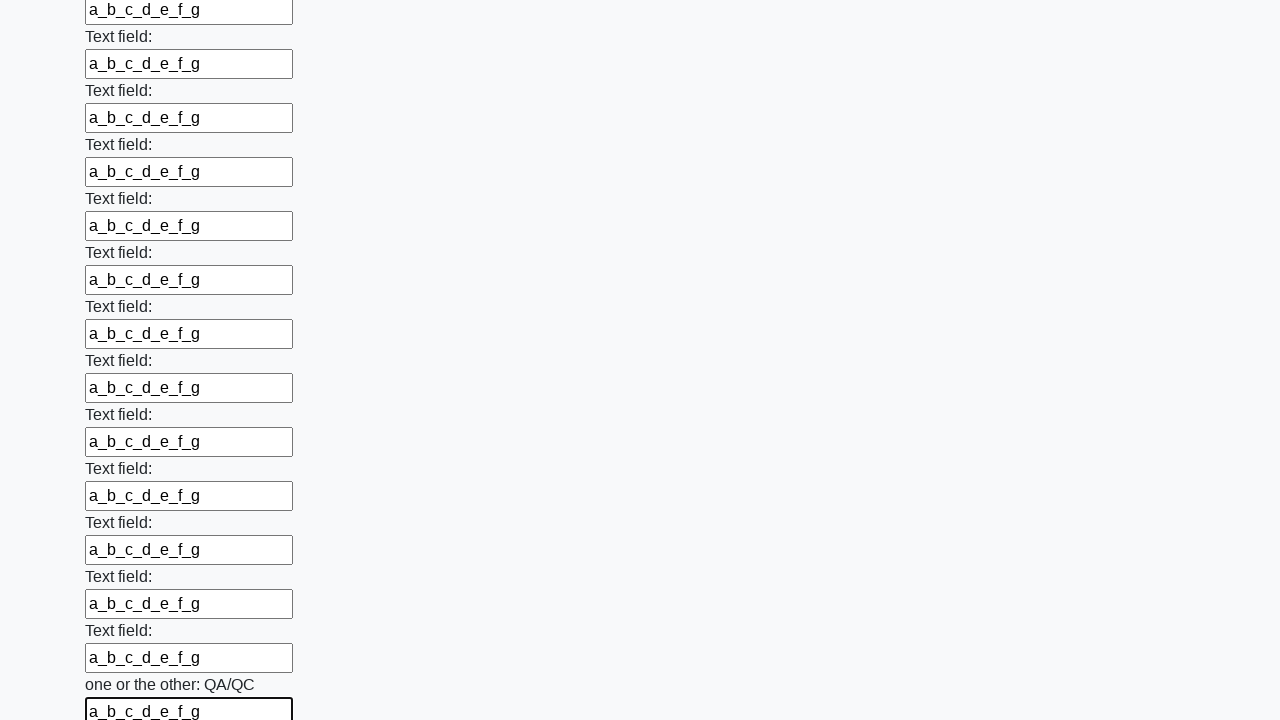

Filled an input field with 'a_b_c_d_e_f_g' on input >> nth=88
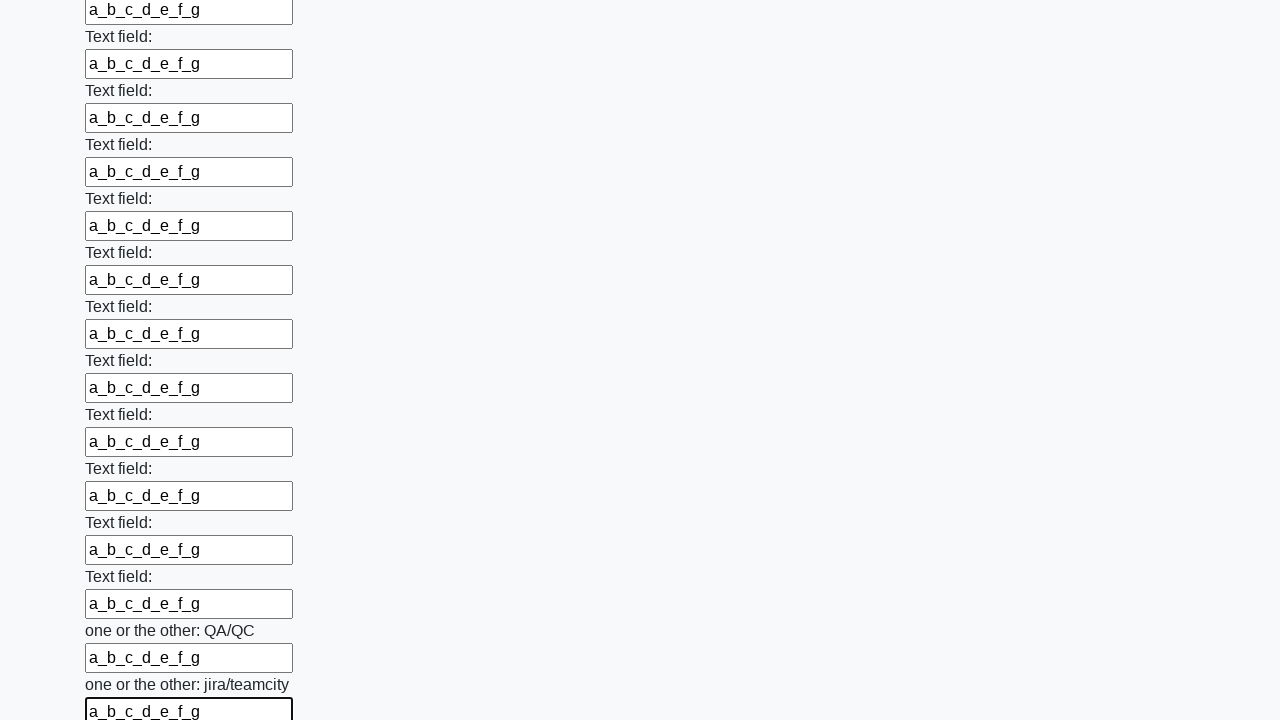

Filled an input field with 'a_b_c_d_e_f_g' on input >> nth=89
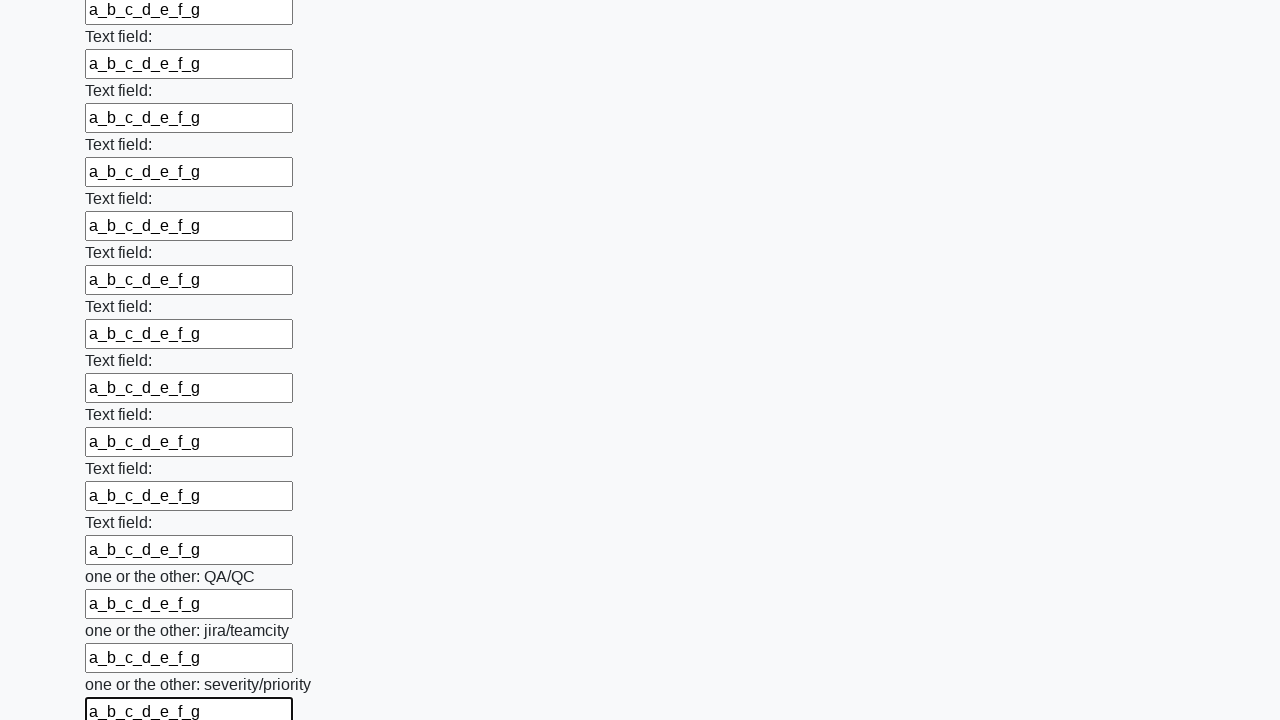

Filled an input field with 'a_b_c_d_e_f_g' on input >> nth=90
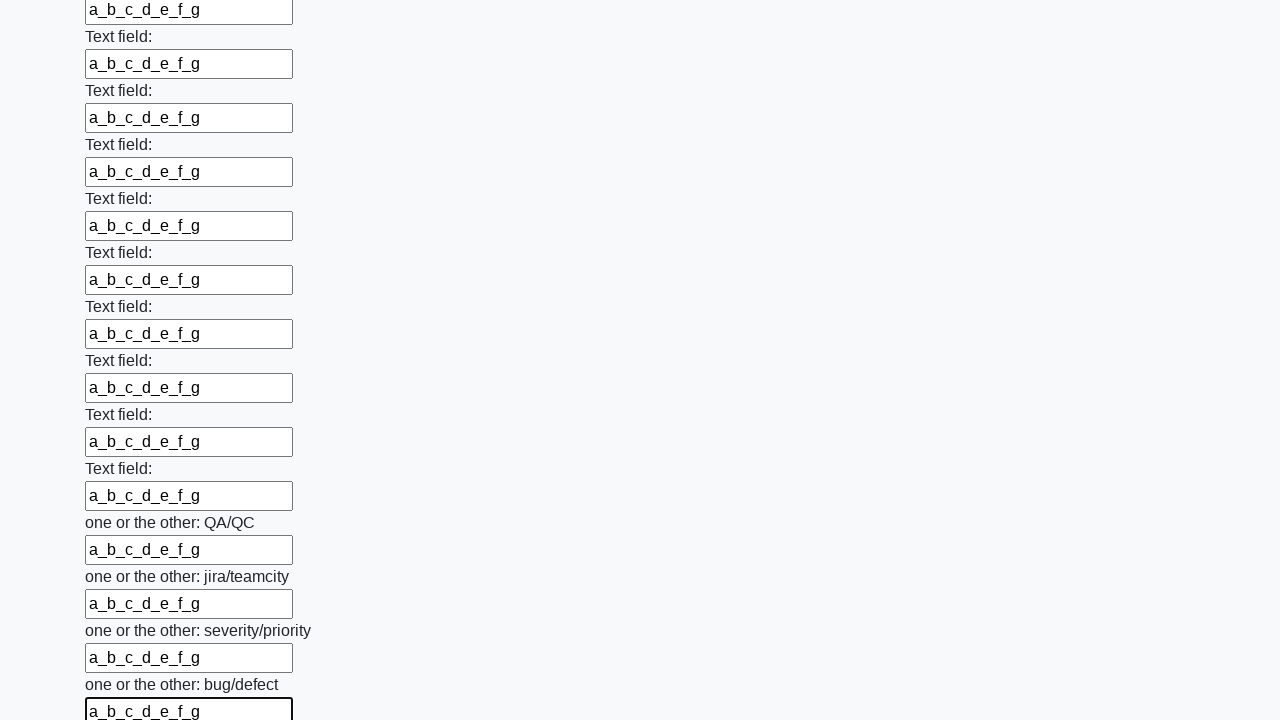

Filled an input field with 'a_b_c_d_e_f_g' on input >> nth=91
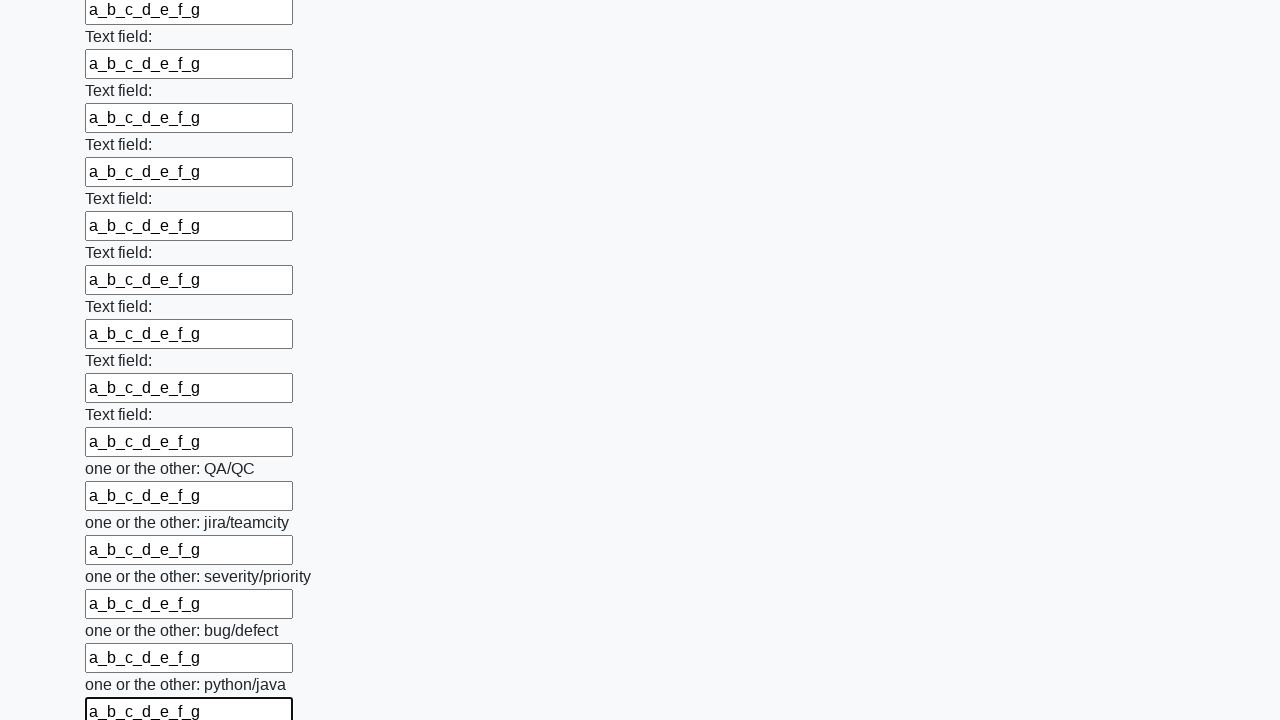

Filled an input field with 'a_b_c_d_e_f_g' on input >> nth=92
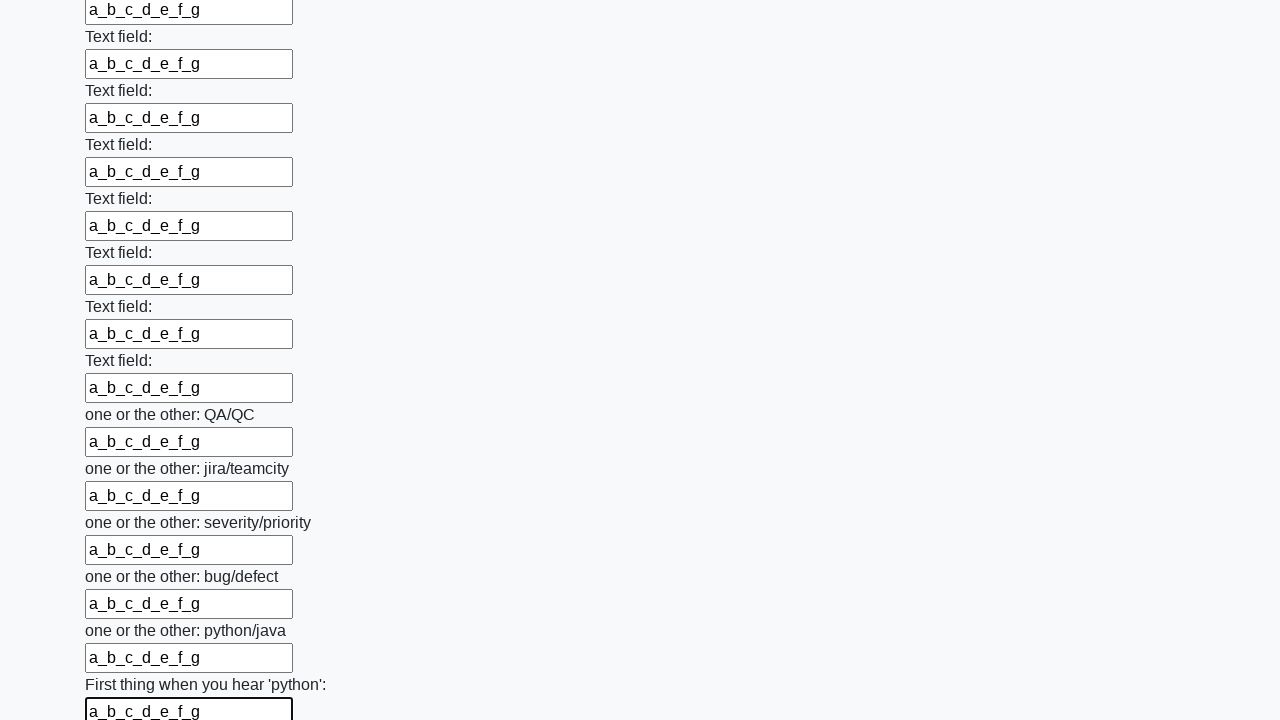

Filled an input field with 'a_b_c_d_e_f_g' on input >> nth=93
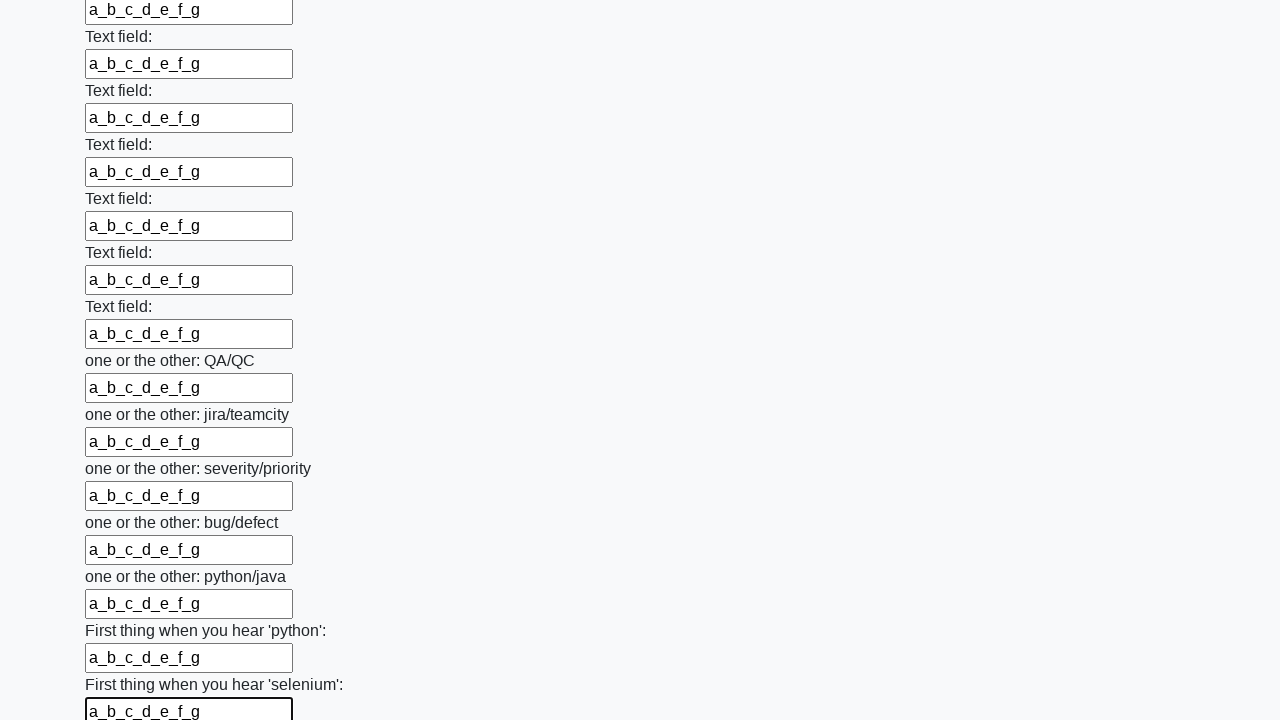

Filled an input field with 'a_b_c_d_e_f_g' on input >> nth=94
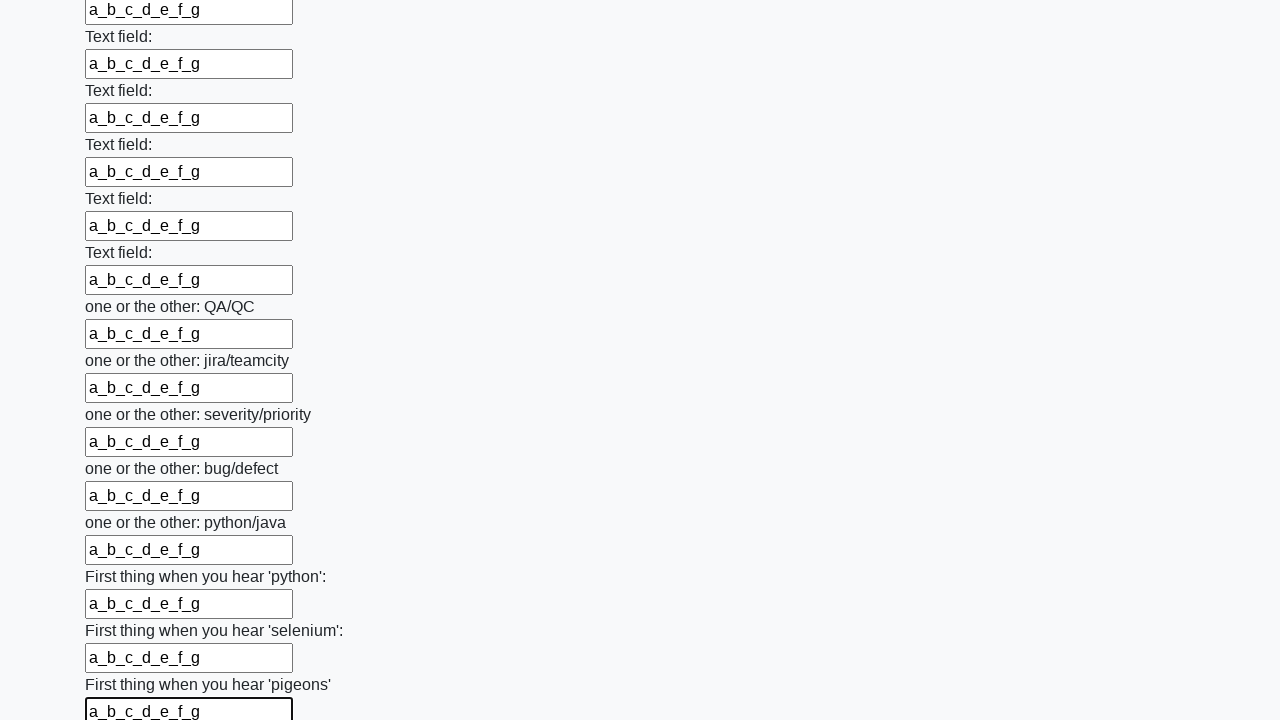

Filled an input field with 'a_b_c_d_e_f_g' on input >> nth=95
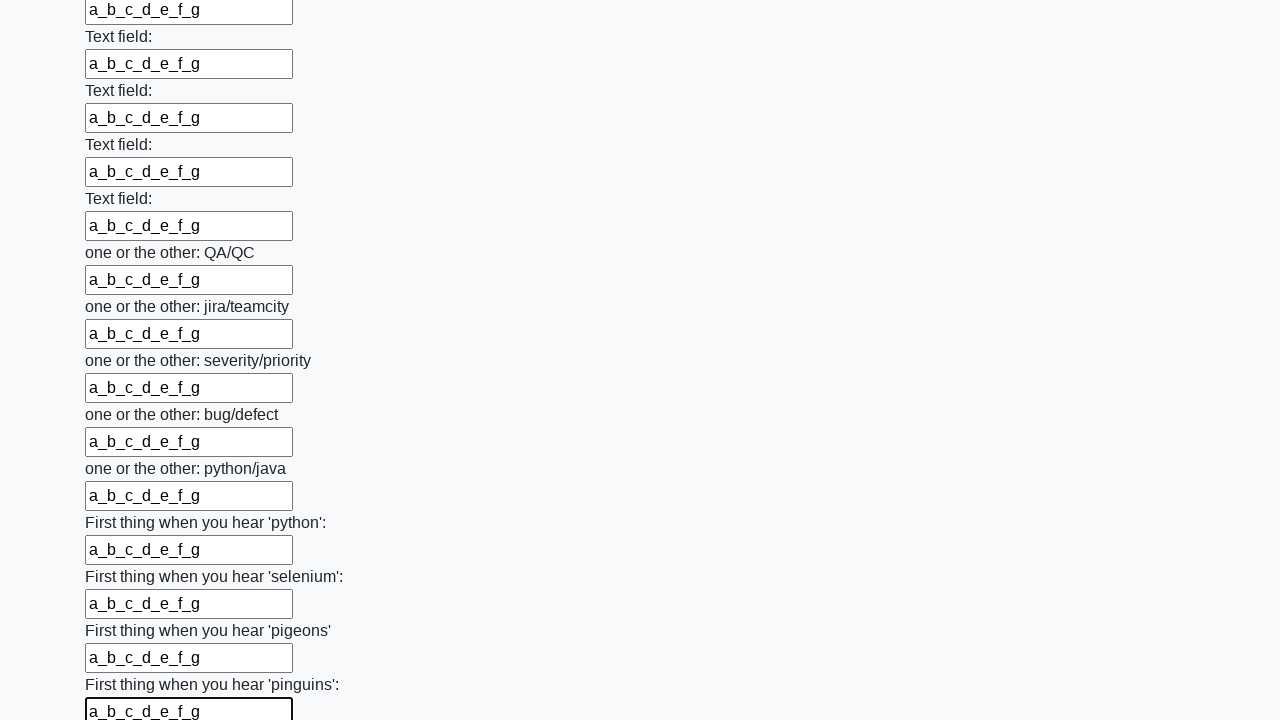

Filled an input field with 'a_b_c_d_e_f_g' on input >> nth=96
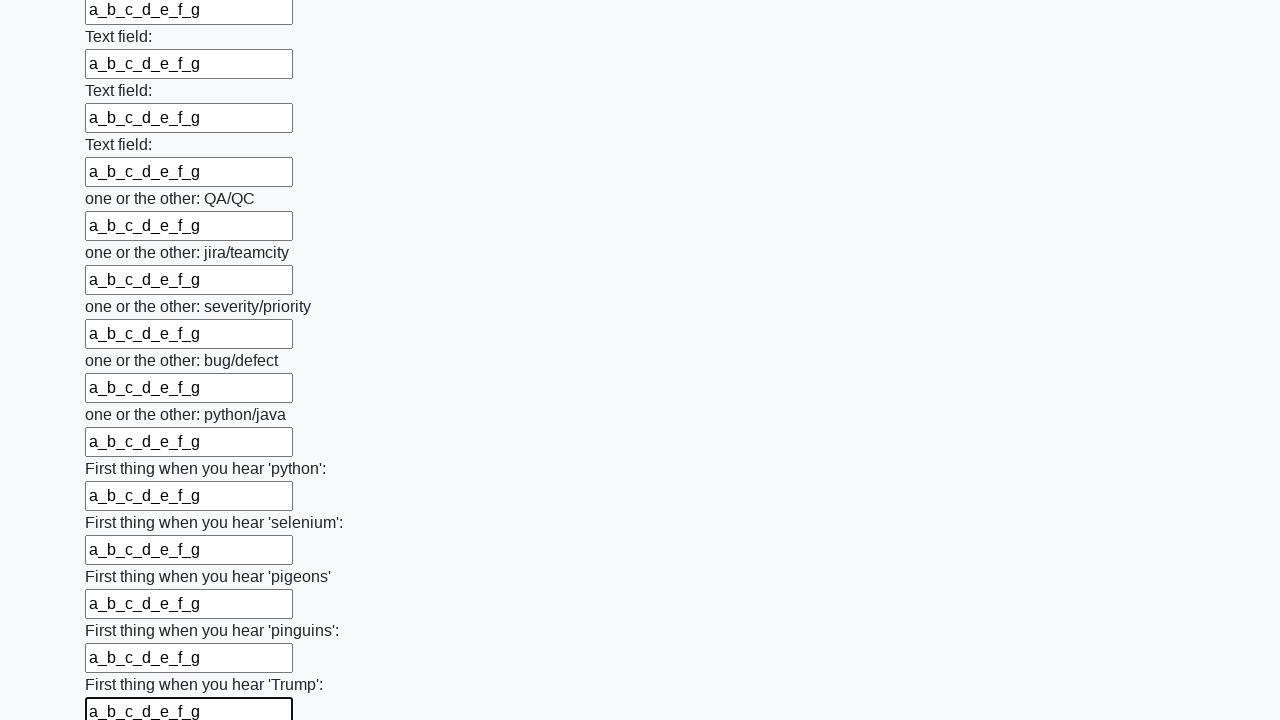

Filled an input field with 'a_b_c_d_e_f_g' on input >> nth=97
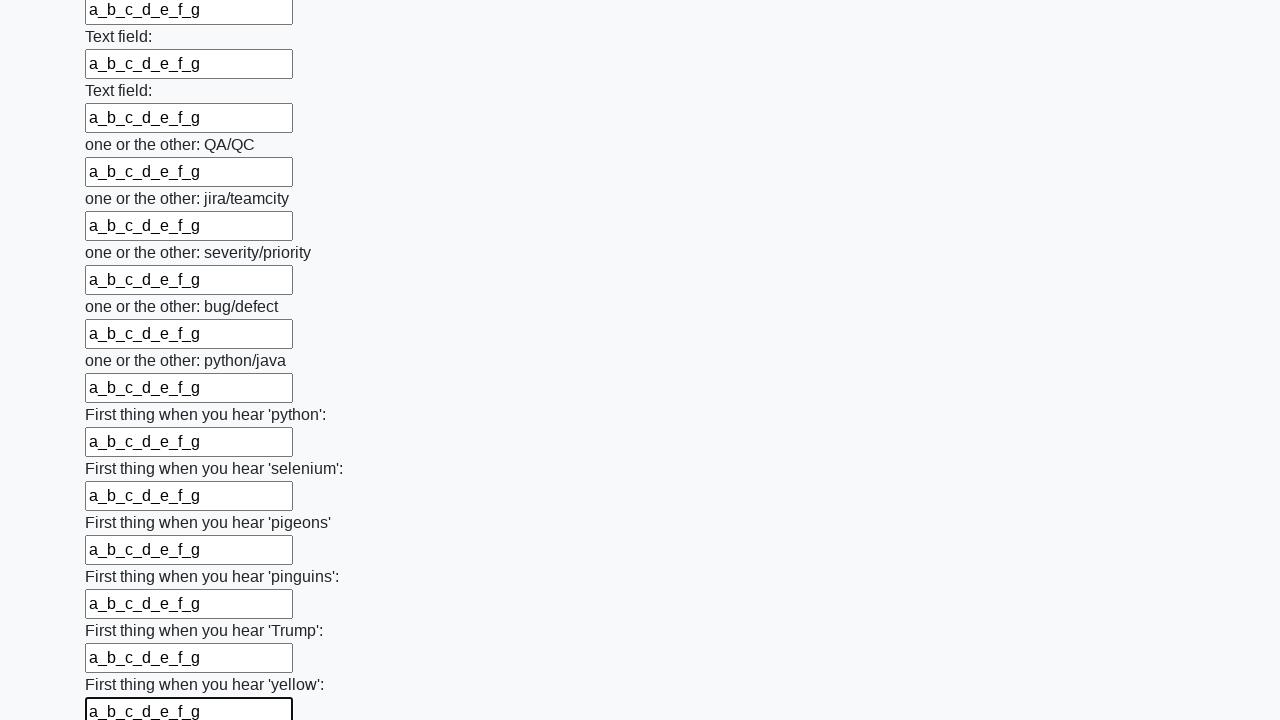

Filled an input field with 'a_b_c_d_e_f_g' on input >> nth=98
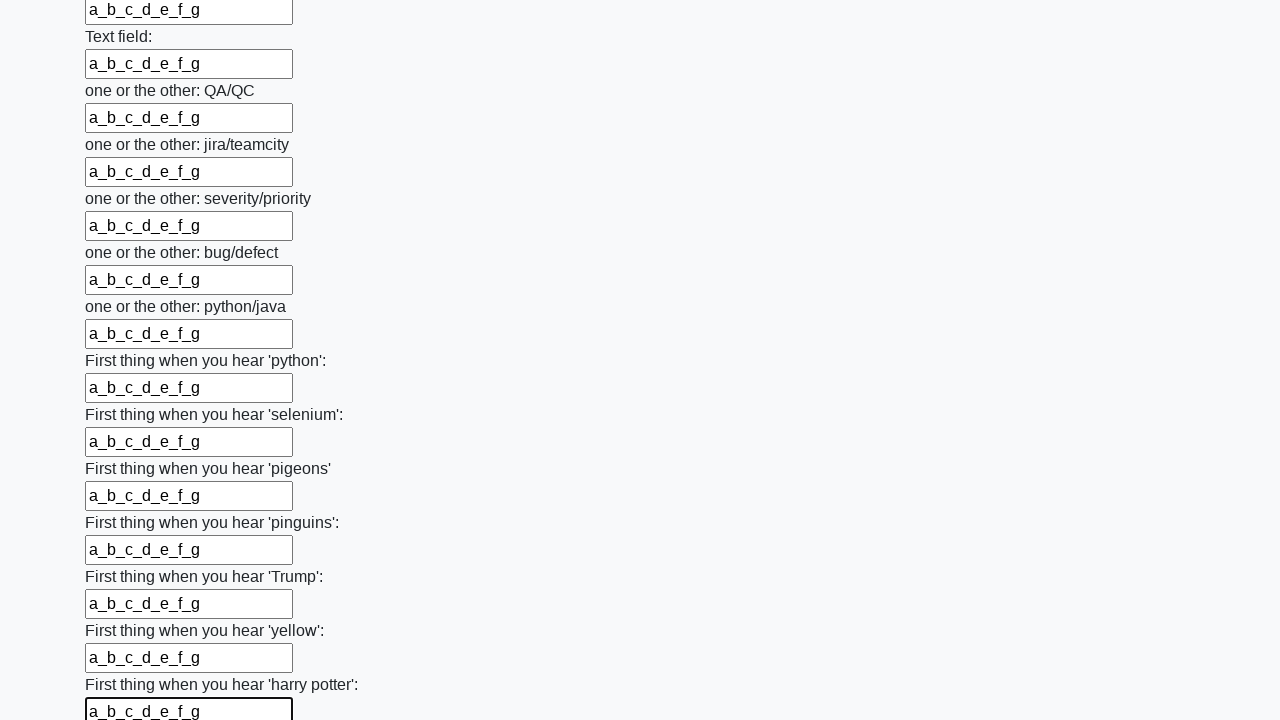

Filled an input field with 'a_b_c_d_e_f_g' on input >> nth=99
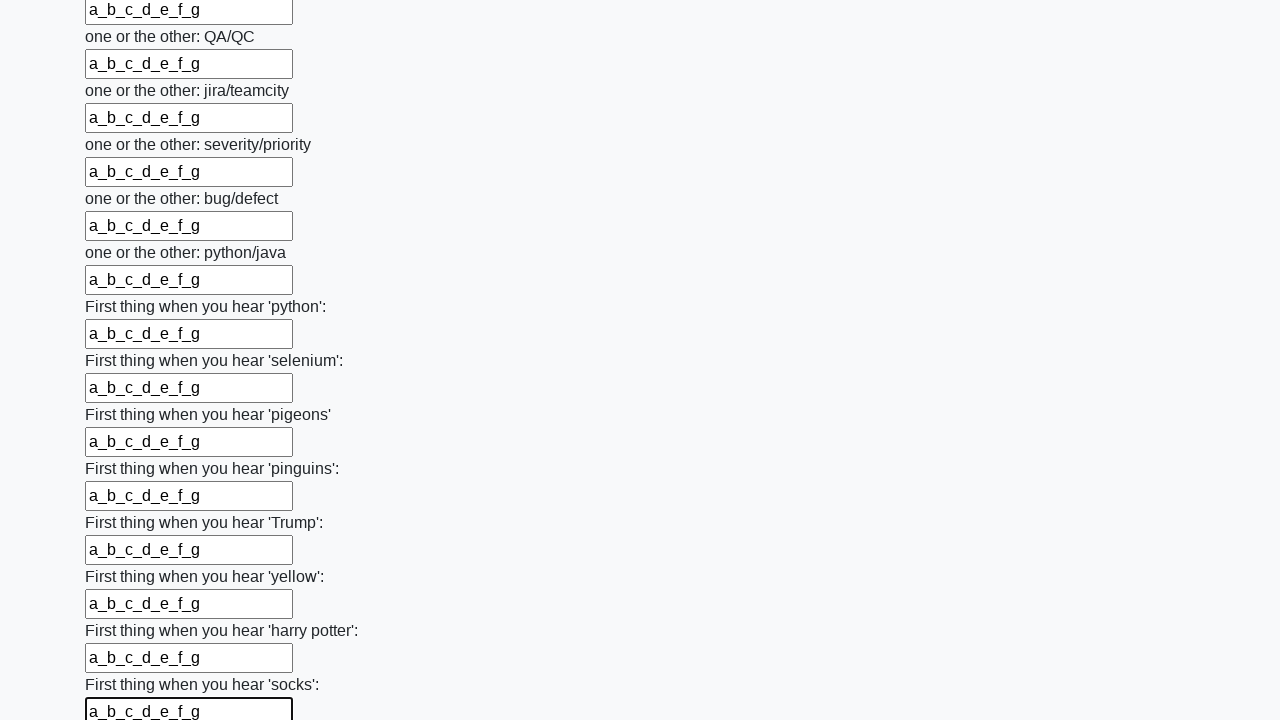

Clicked the submit button to submit the form at (123, 611) on .btn.btn-default
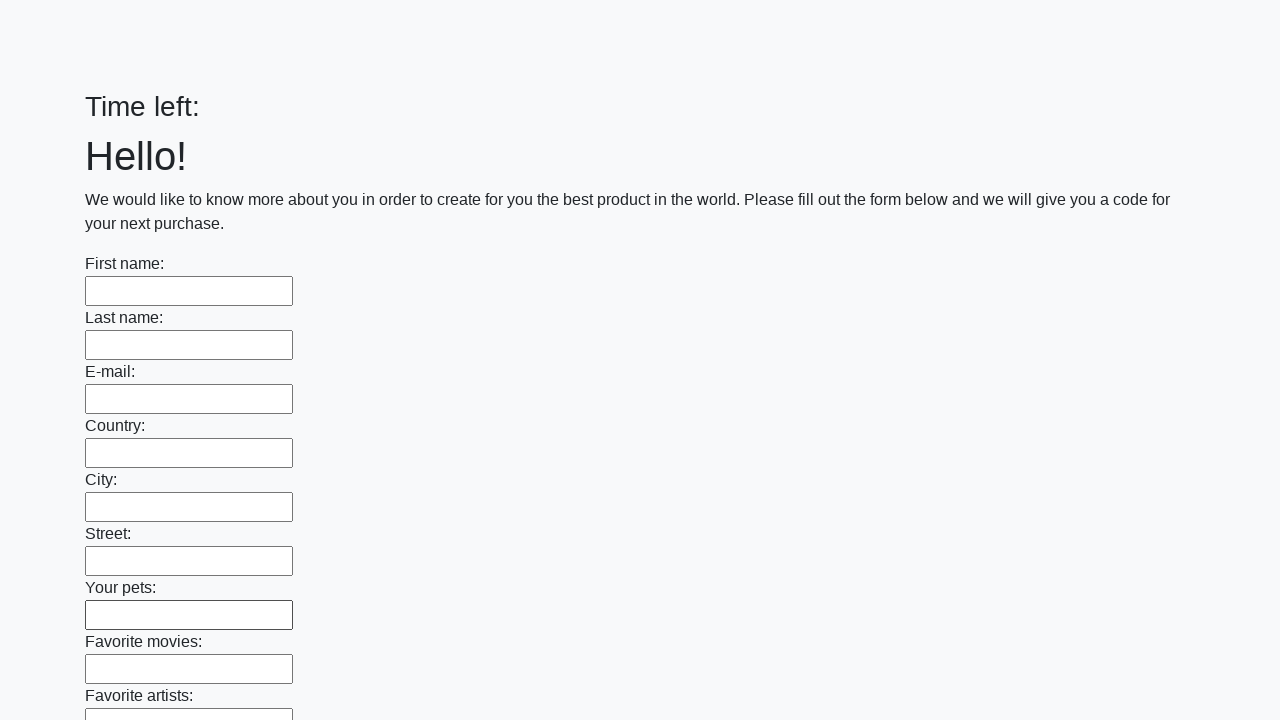

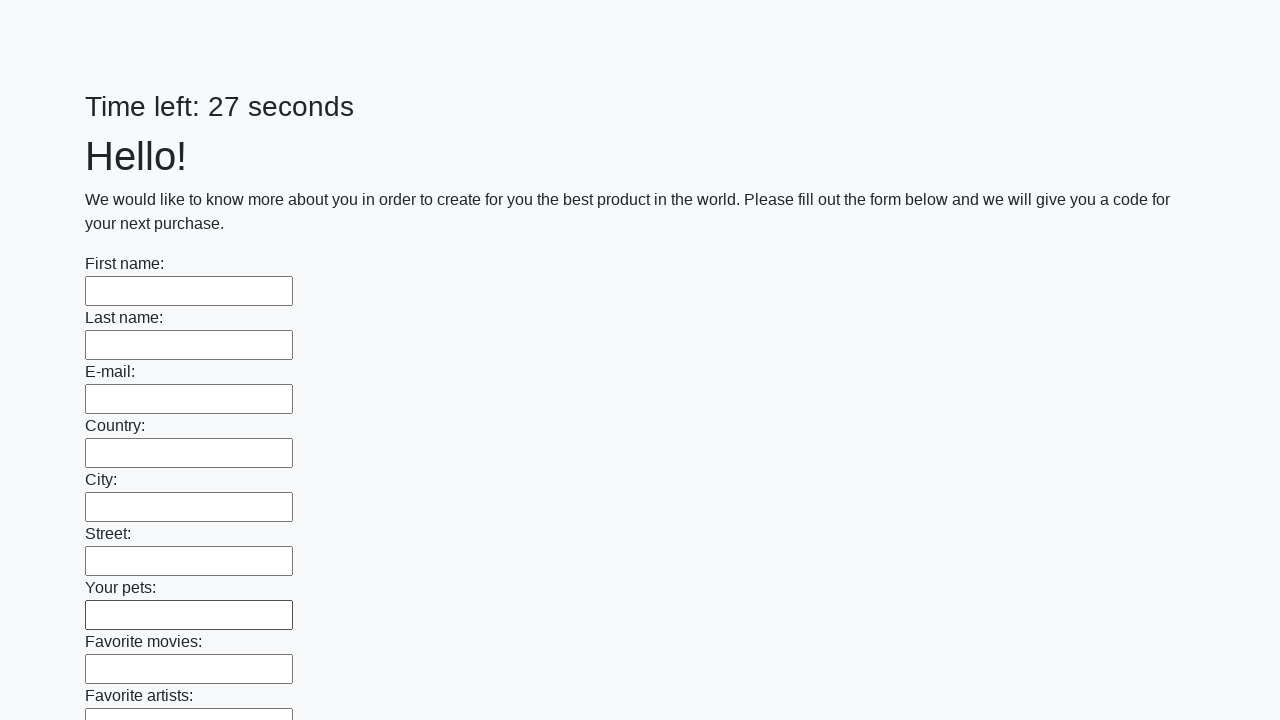